Tests filling a large form by entering the same text value into all input fields and then submitting the form by clicking the submit button.

Starting URL: http://suninjuly.github.io/huge_form.html

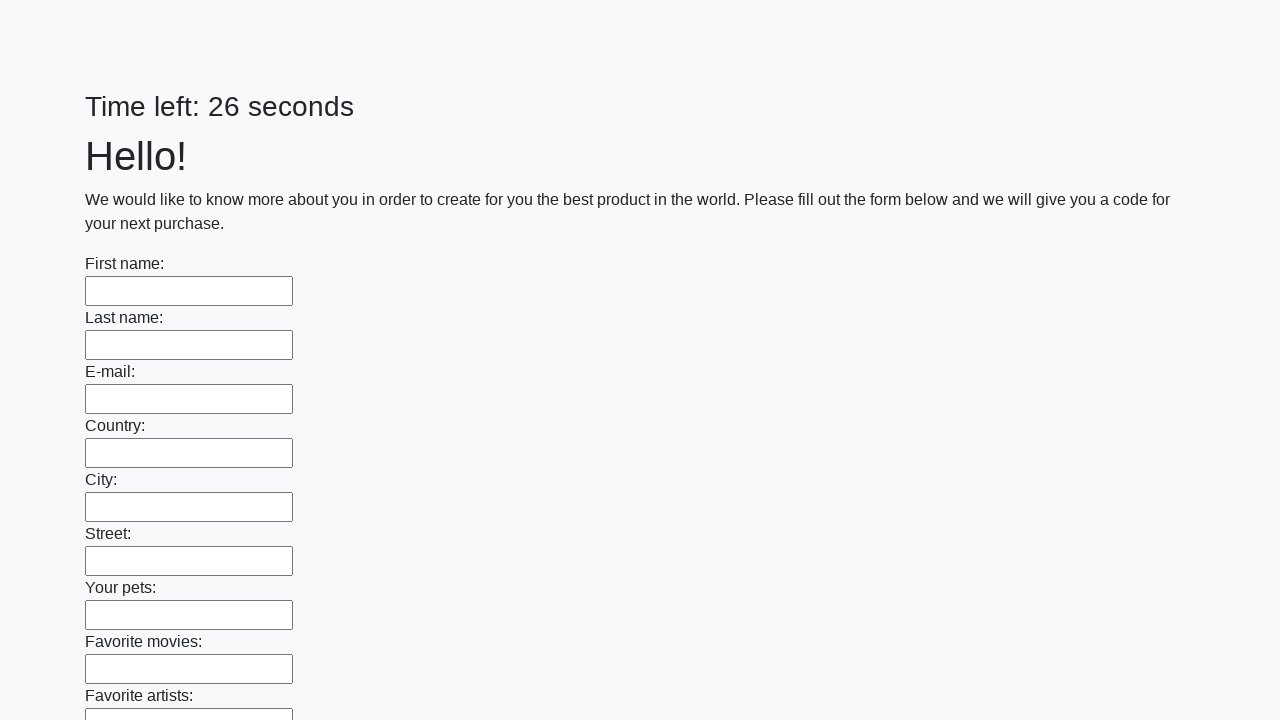

Navigated to huge form test page
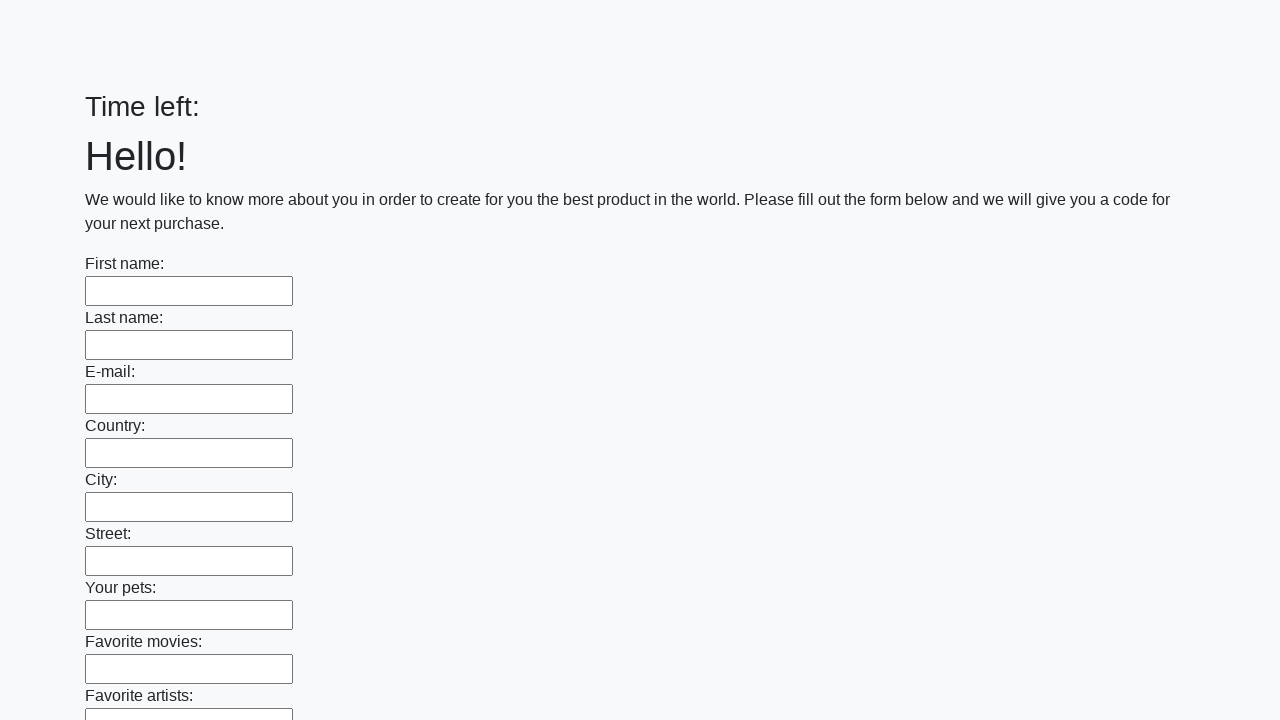

Filled input field with 'Мой ответ' on input >> nth=0
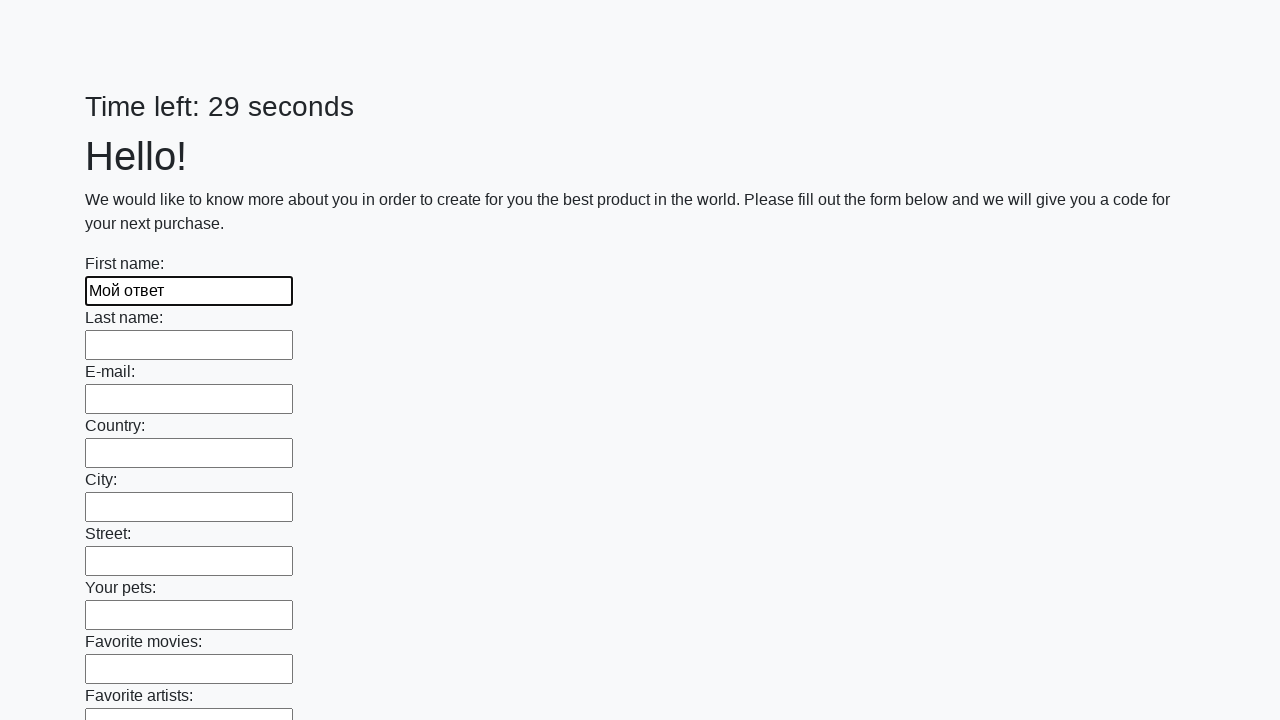

Filled input field with 'Мой ответ' on input >> nth=1
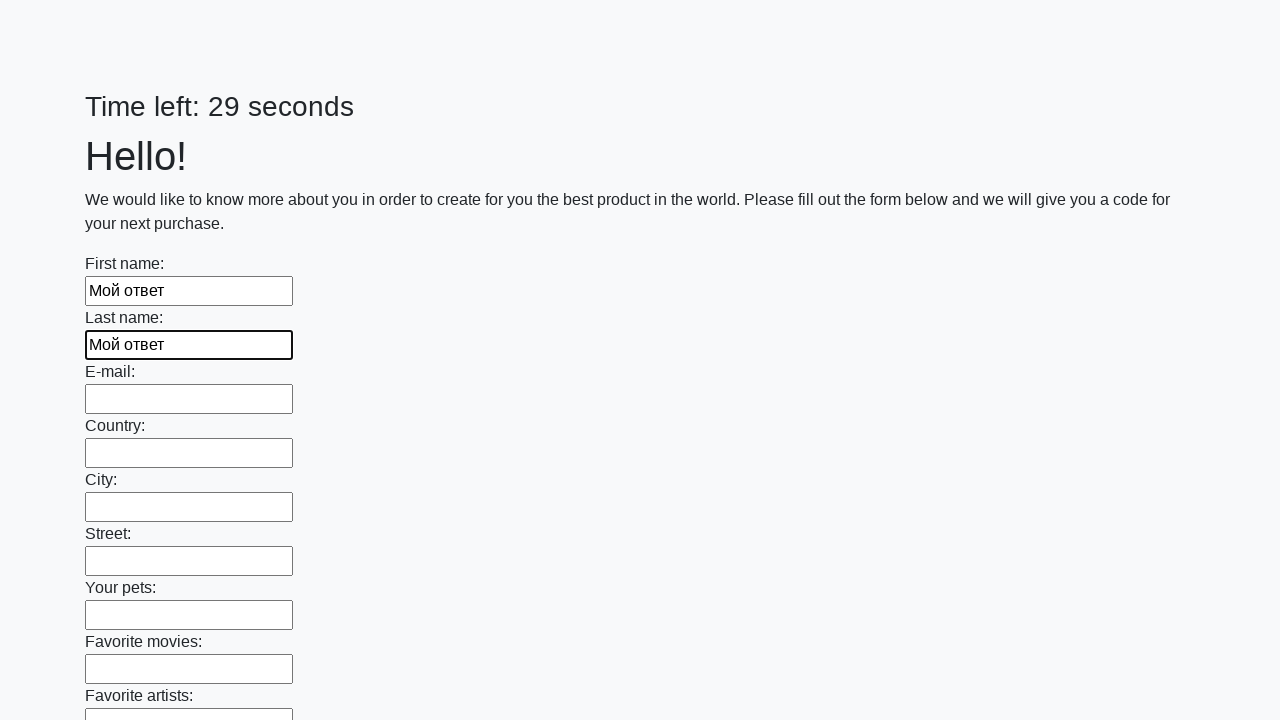

Filled input field with 'Мой ответ' on input >> nth=2
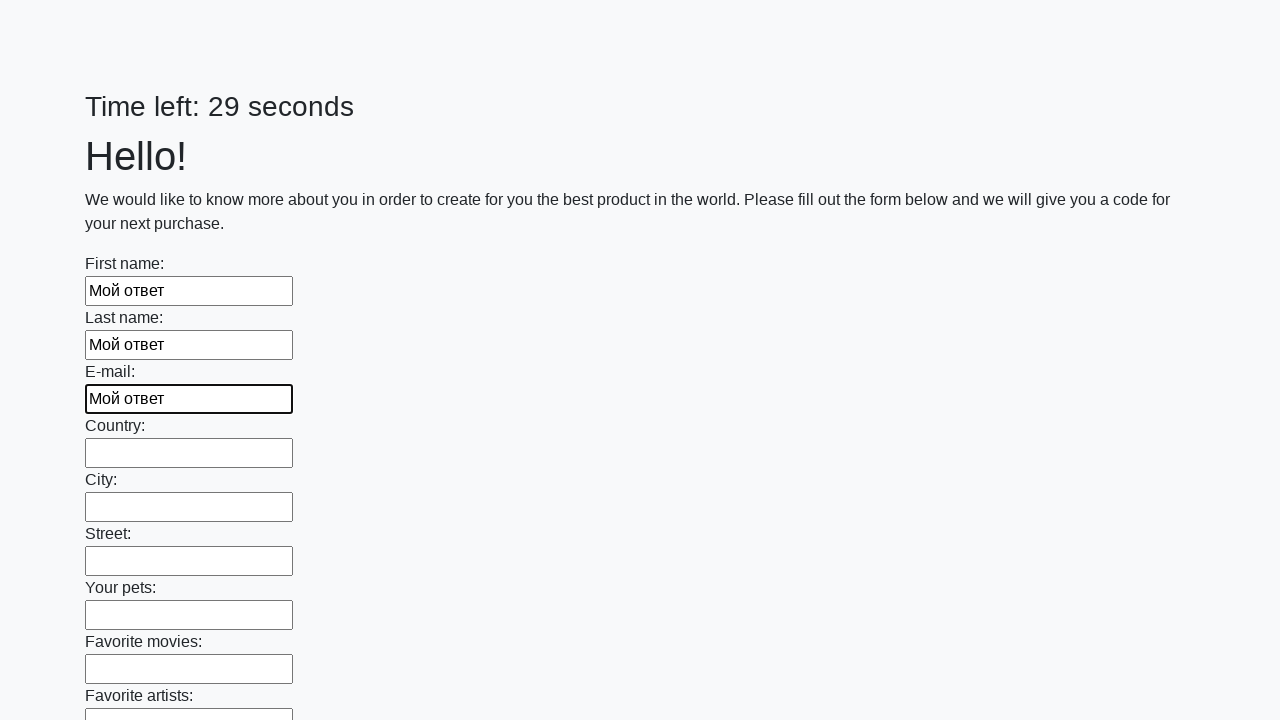

Filled input field with 'Мой ответ' on input >> nth=3
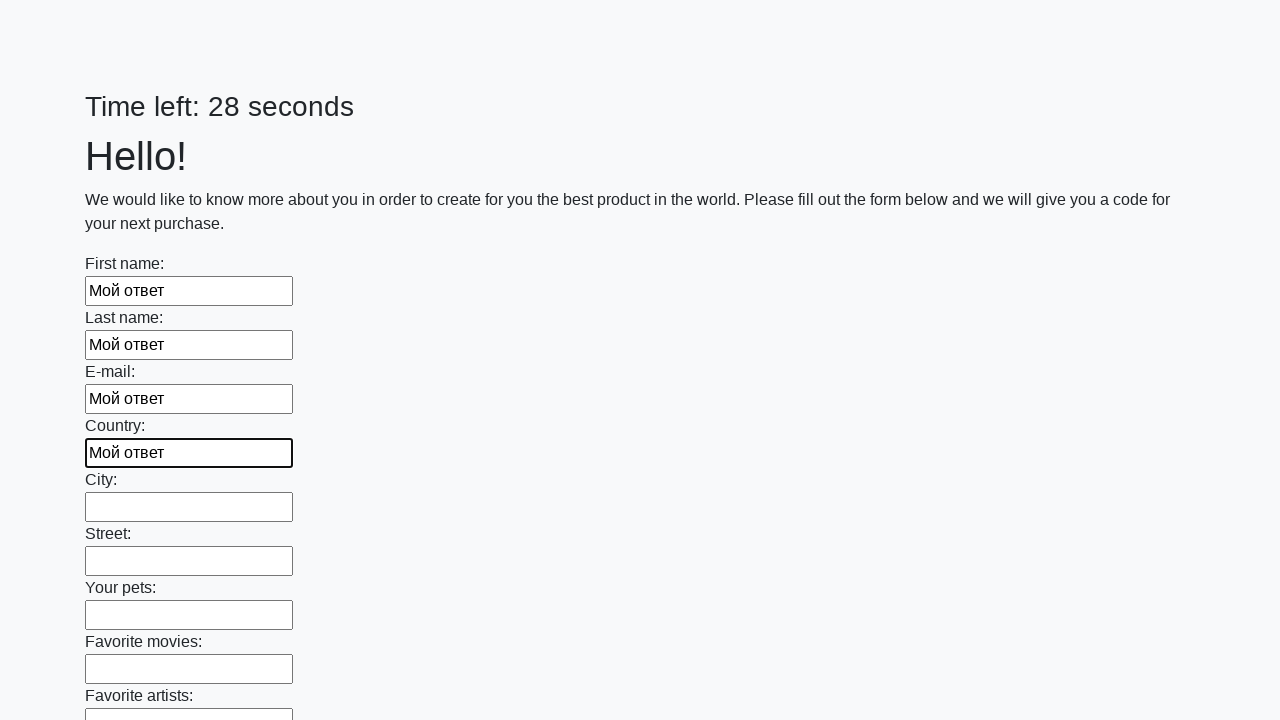

Filled input field with 'Мой ответ' on input >> nth=4
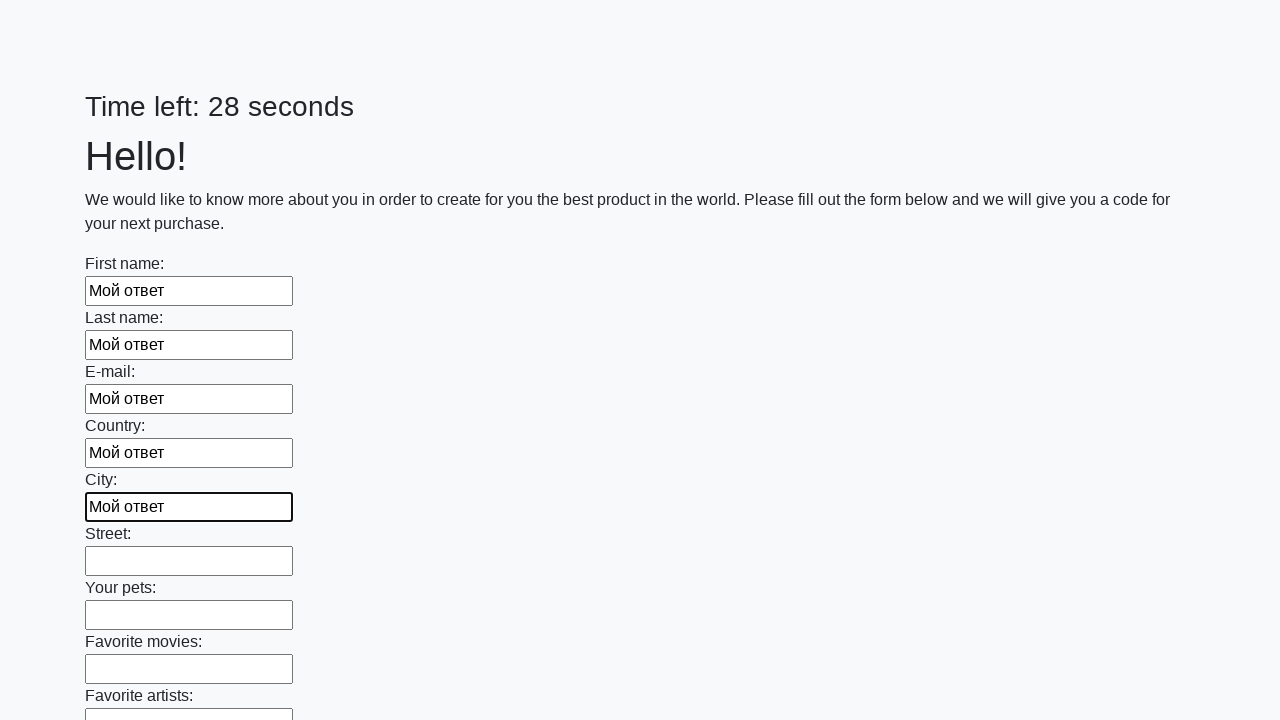

Filled input field with 'Мой ответ' on input >> nth=5
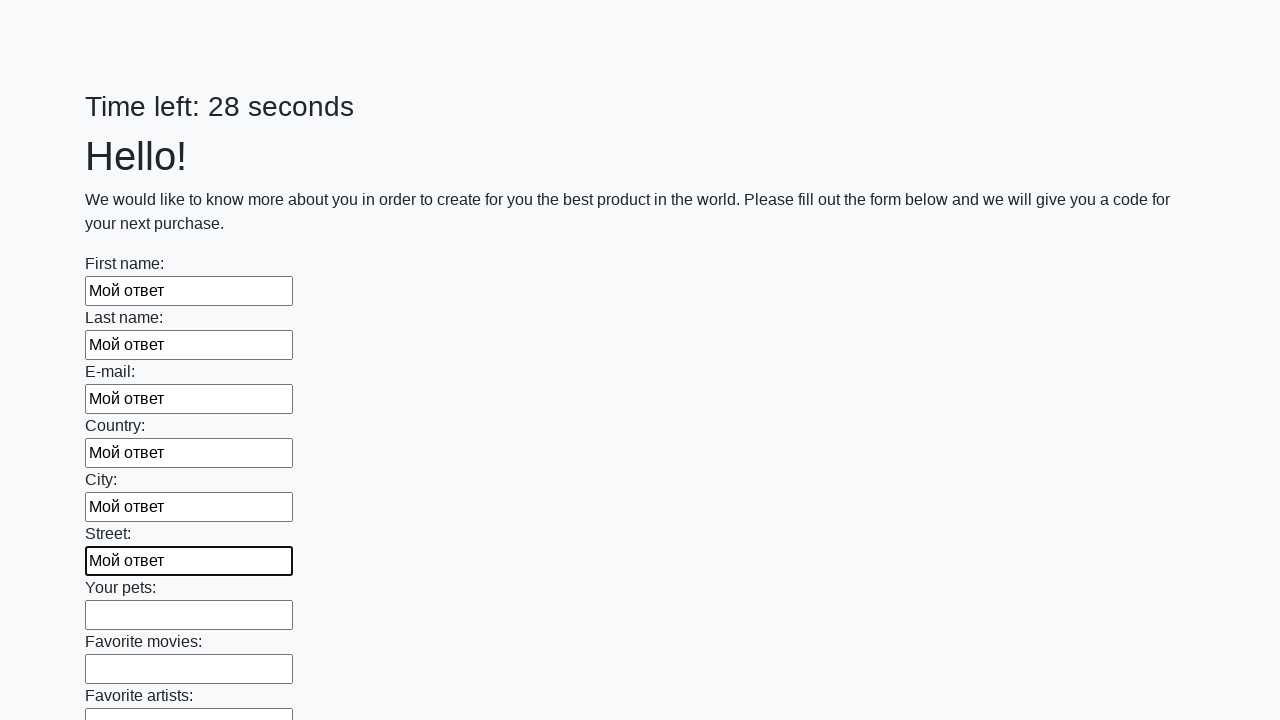

Filled input field with 'Мой ответ' on input >> nth=6
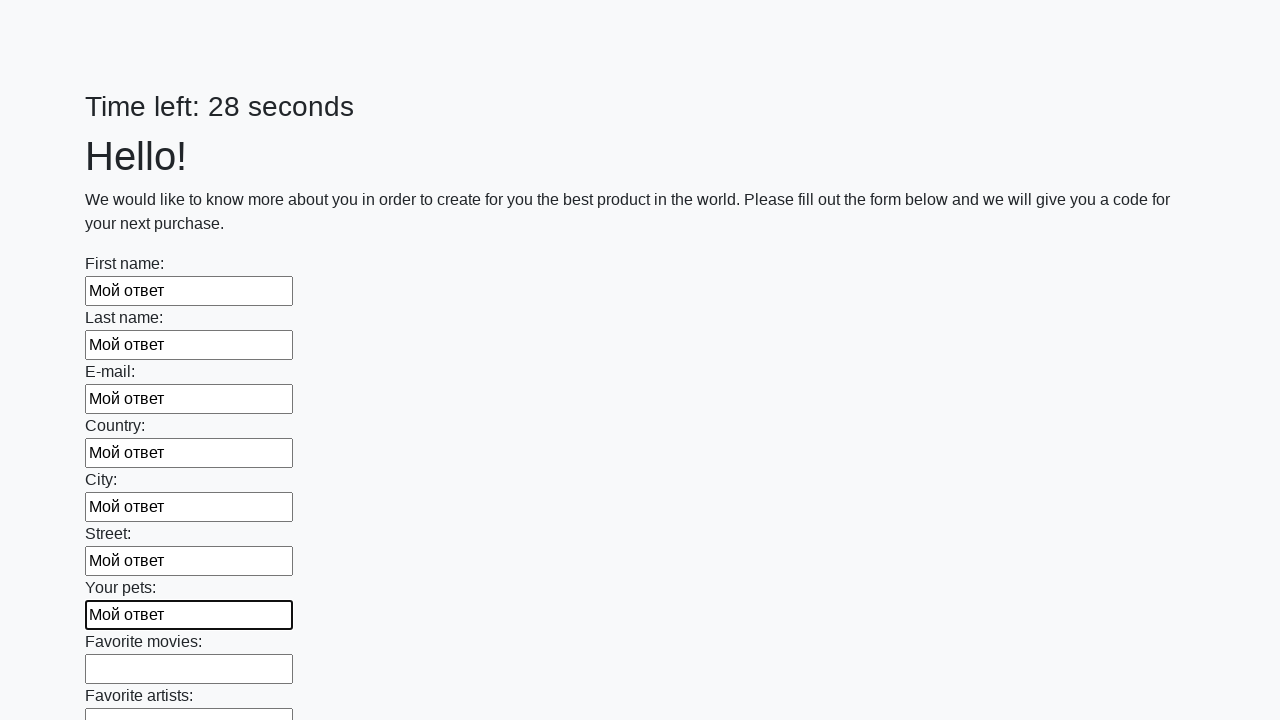

Filled input field with 'Мой ответ' on input >> nth=7
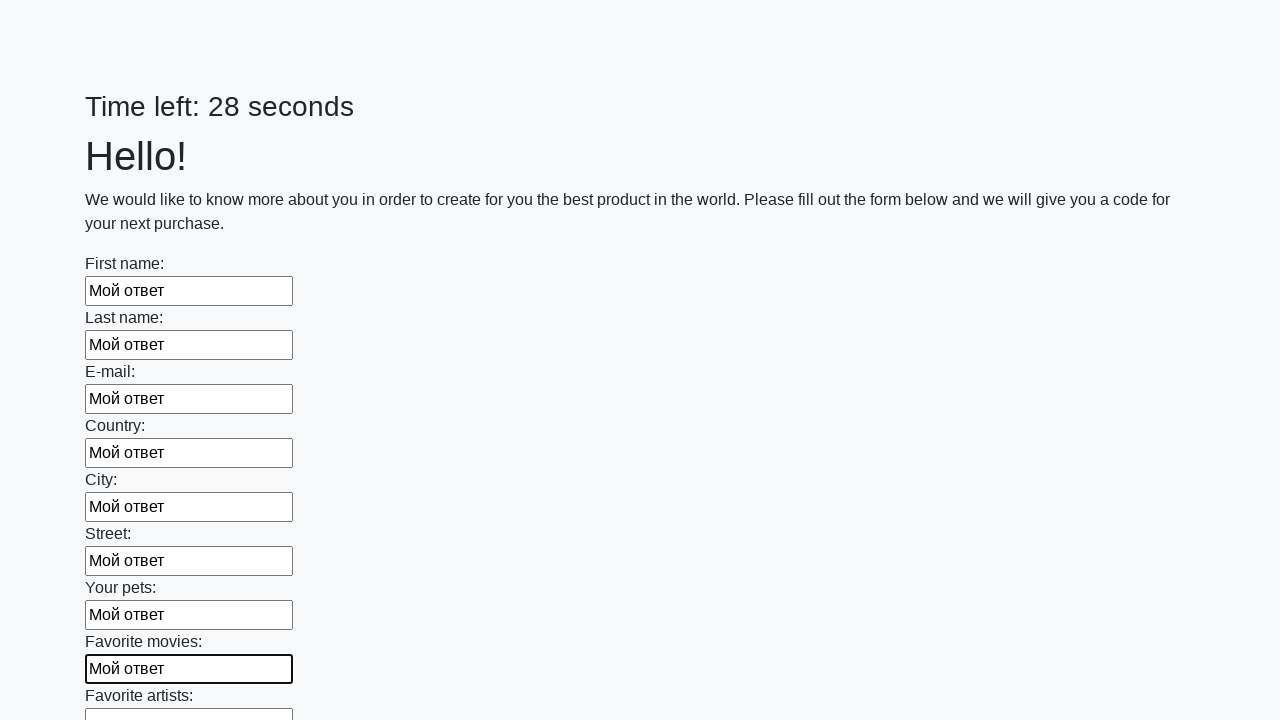

Filled input field with 'Мой ответ' on input >> nth=8
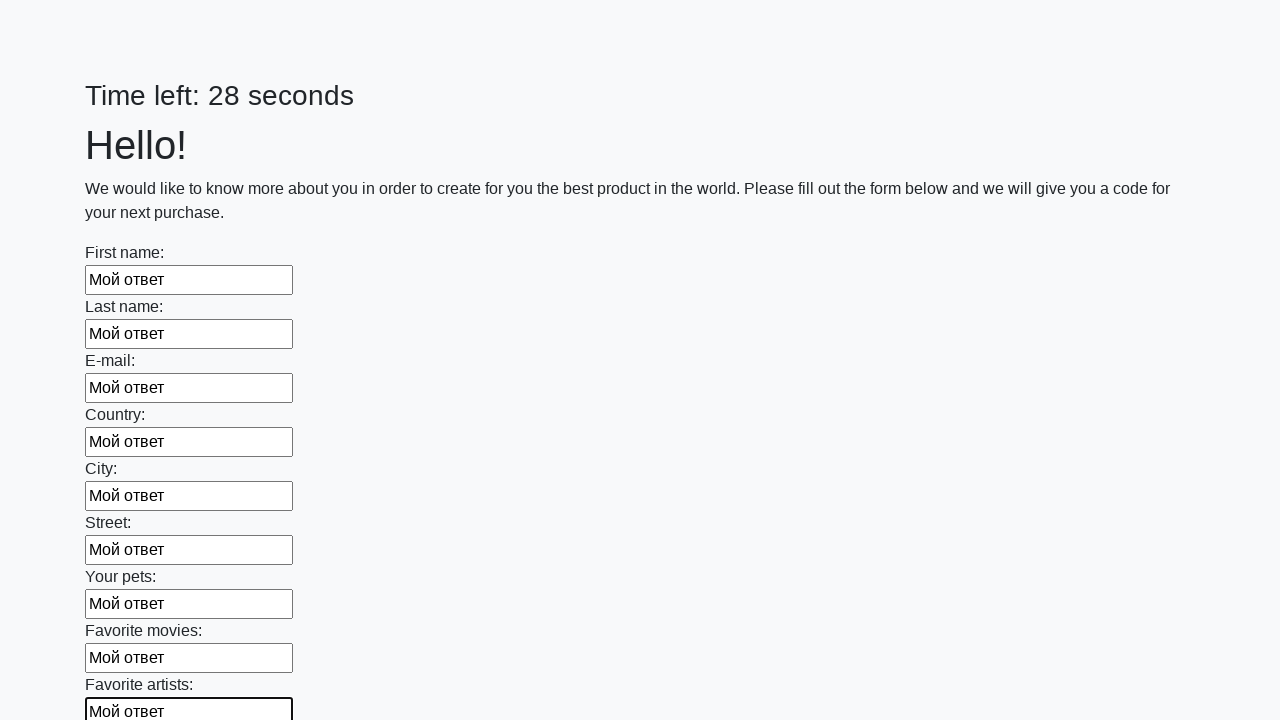

Filled input field with 'Мой ответ' on input >> nth=9
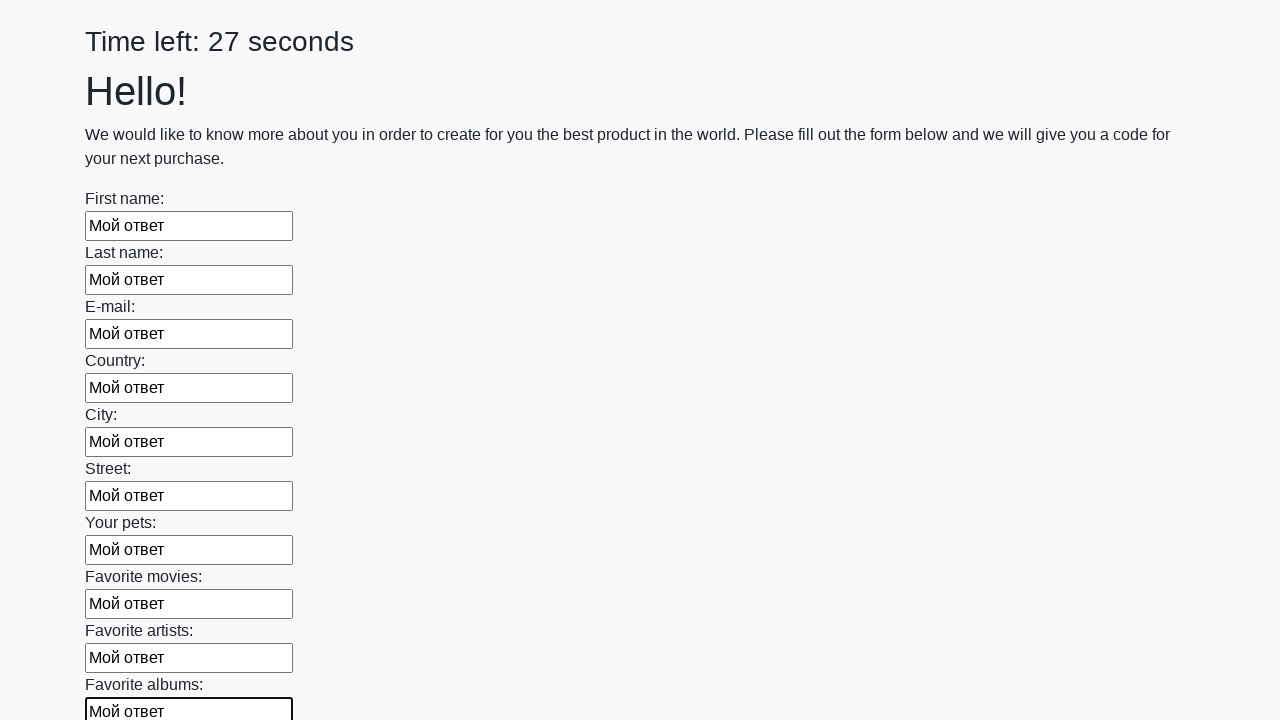

Filled input field with 'Мой ответ' on input >> nth=10
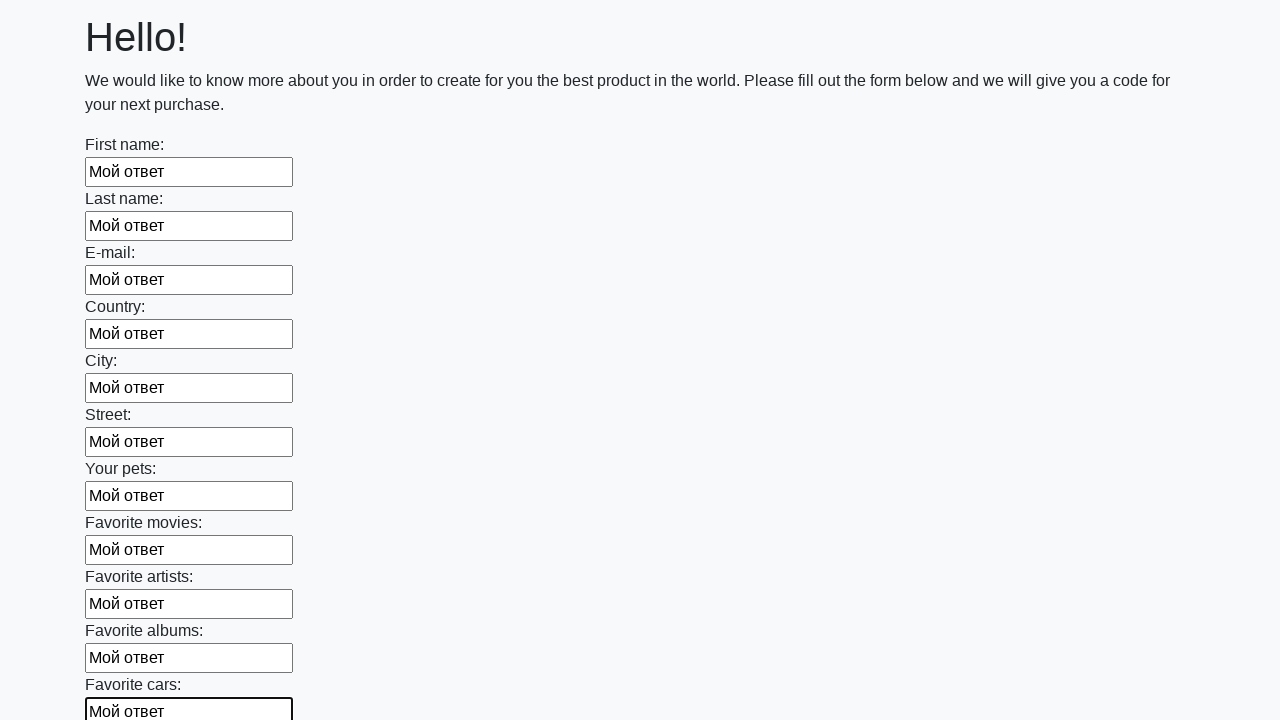

Filled input field with 'Мой ответ' on input >> nth=11
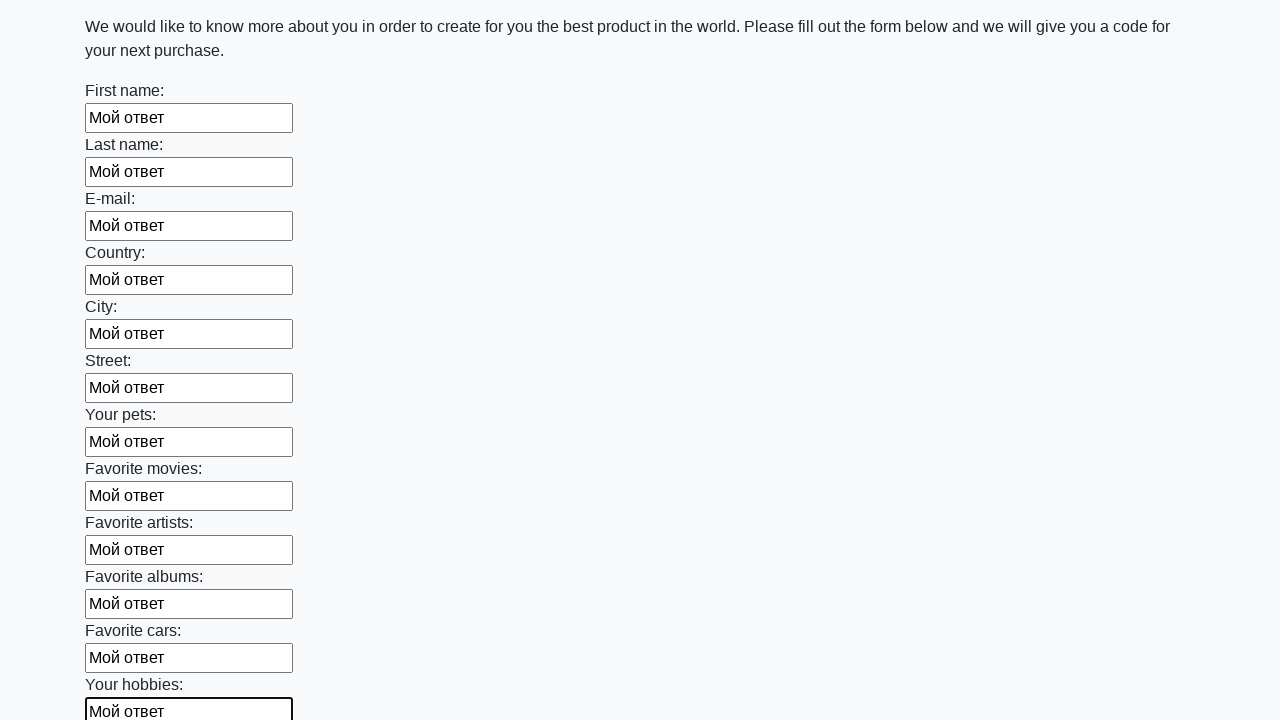

Filled input field with 'Мой ответ' on input >> nth=12
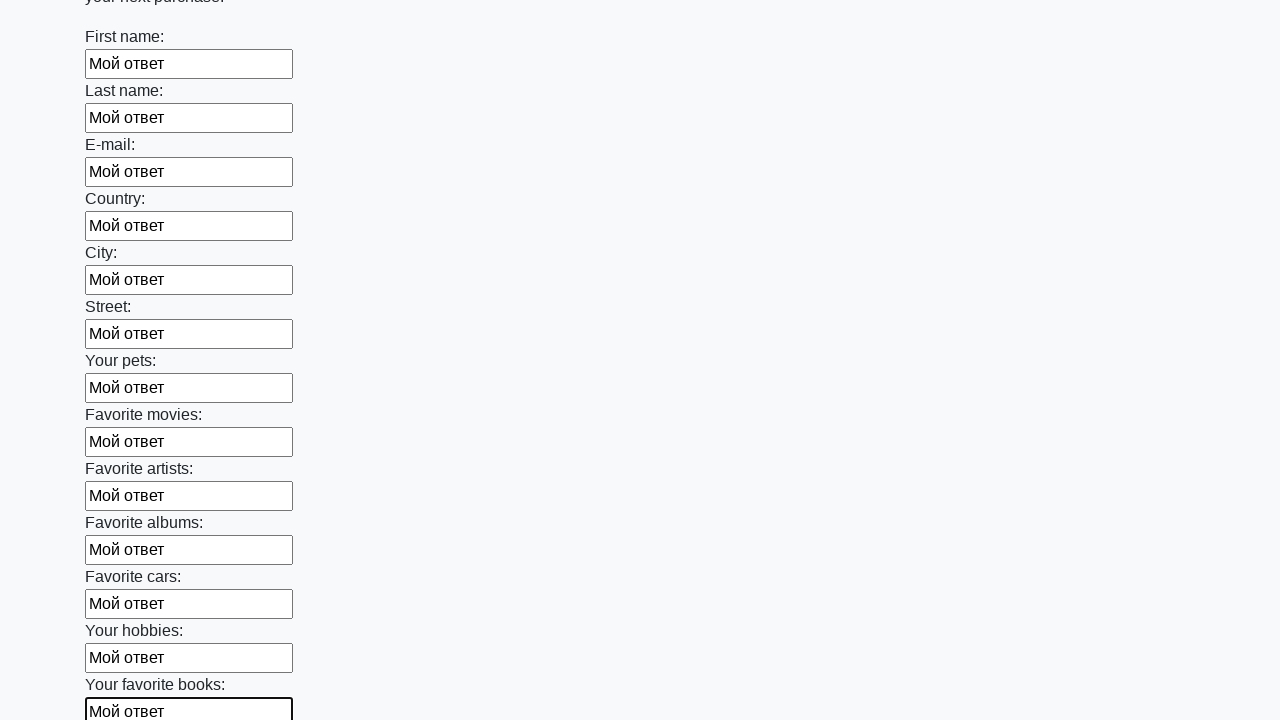

Filled input field with 'Мой ответ' on input >> nth=13
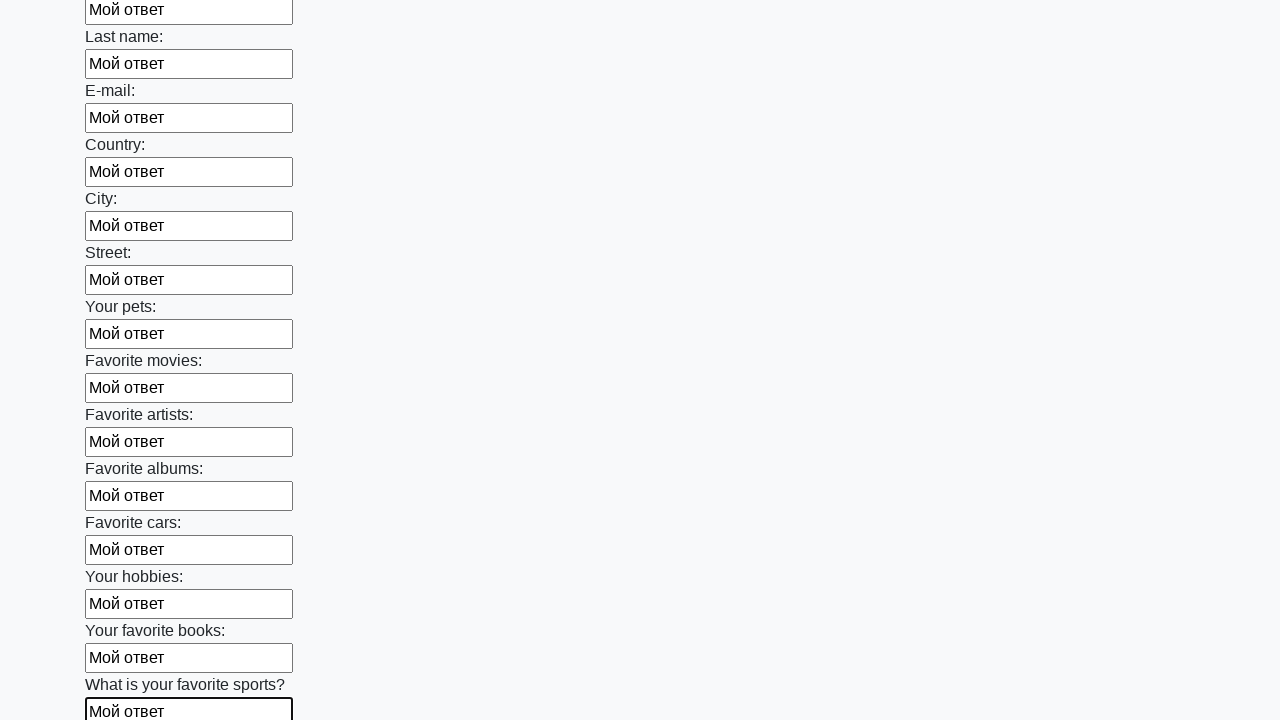

Filled input field with 'Мой ответ' on input >> nth=14
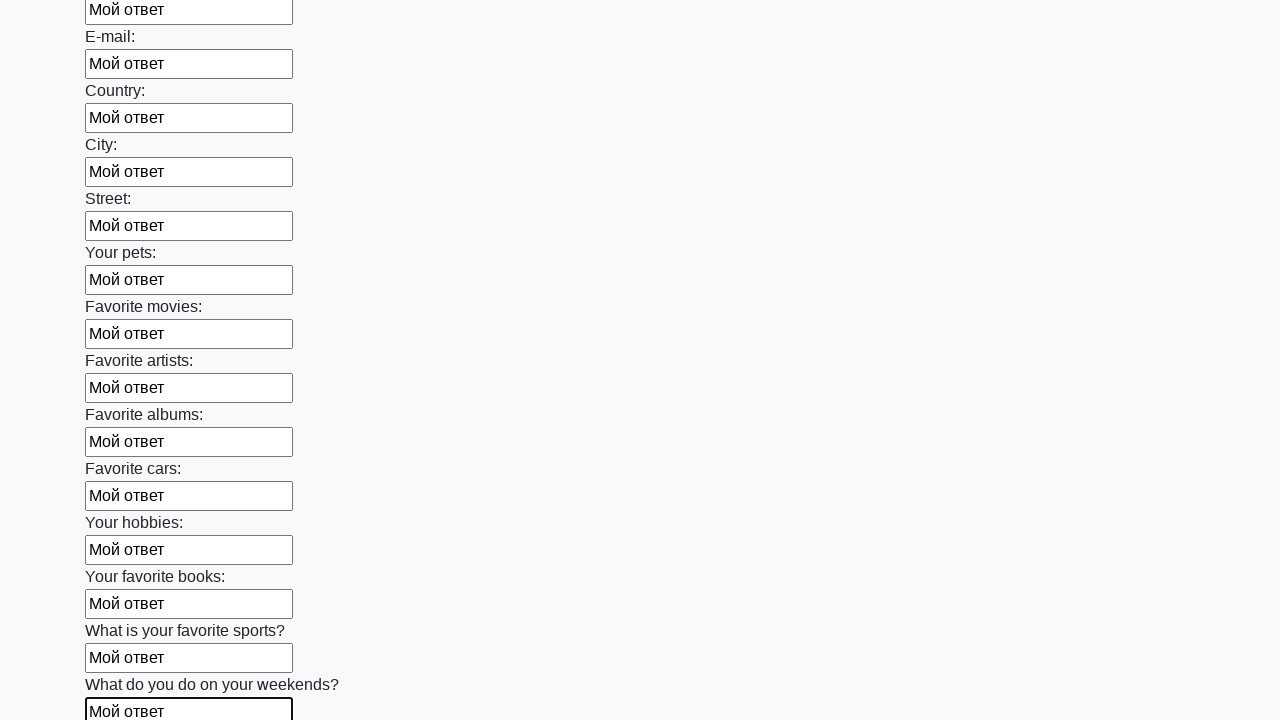

Filled input field with 'Мой ответ' on input >> nth=15
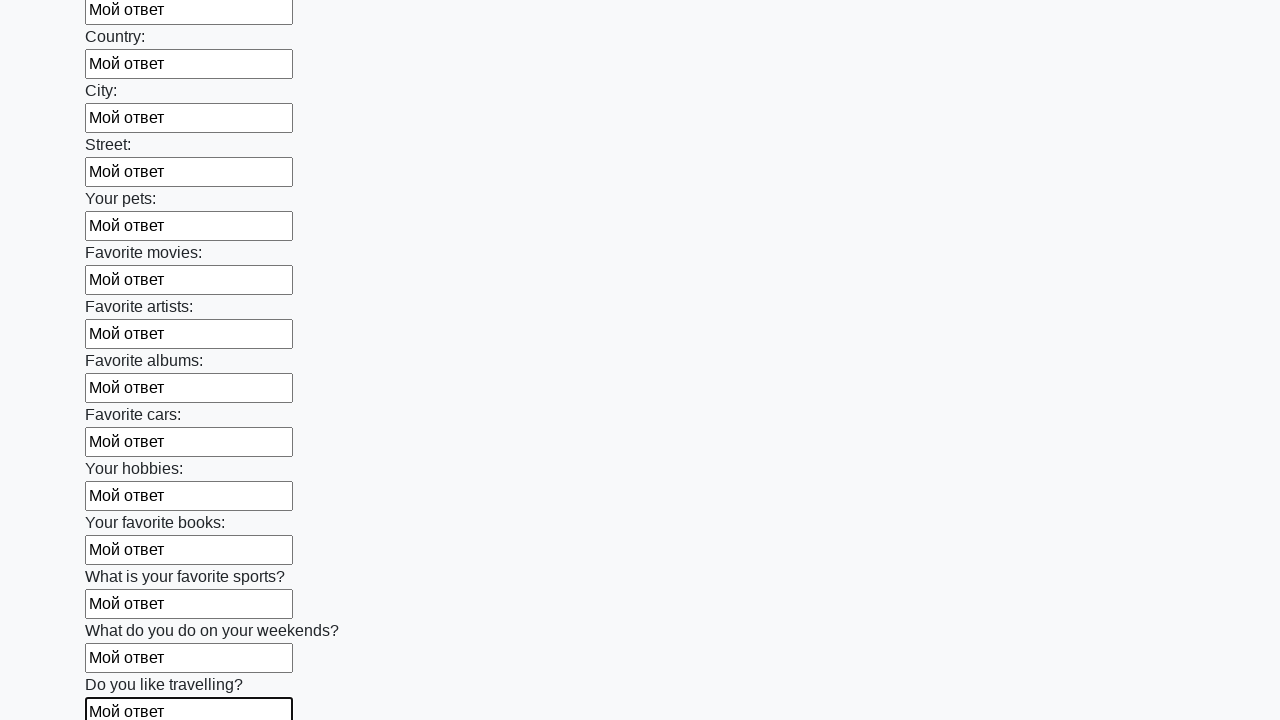

Filled input field with 'Мой ответ' on input >> nth=16
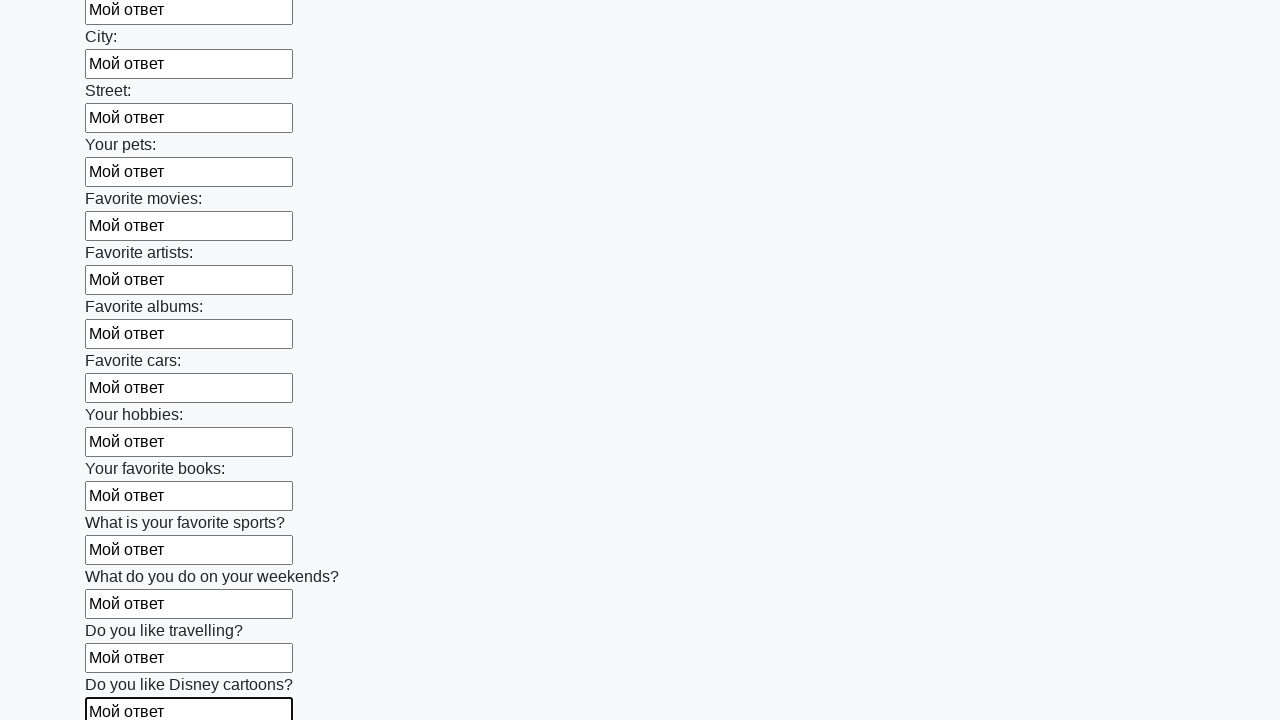

Filled input field with 'Мой ответ' on input >> nth=17
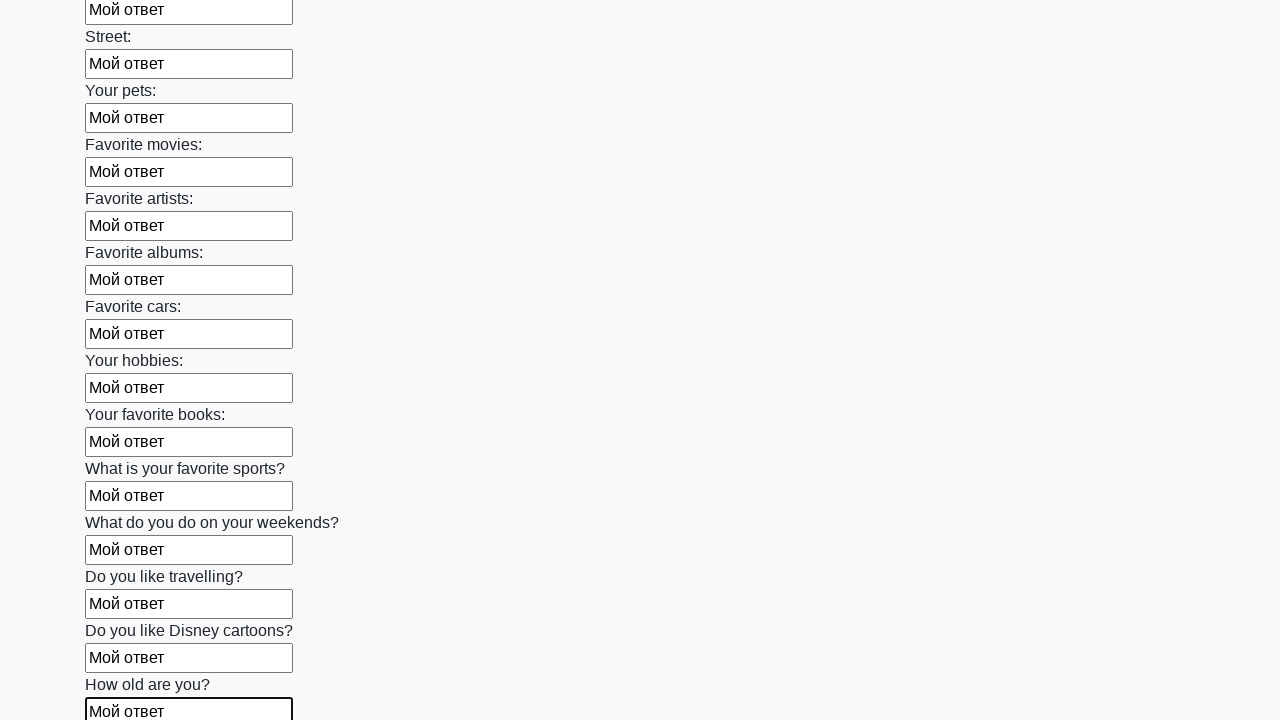

Filled input field with 'Мой ответ' on input >> nth=18
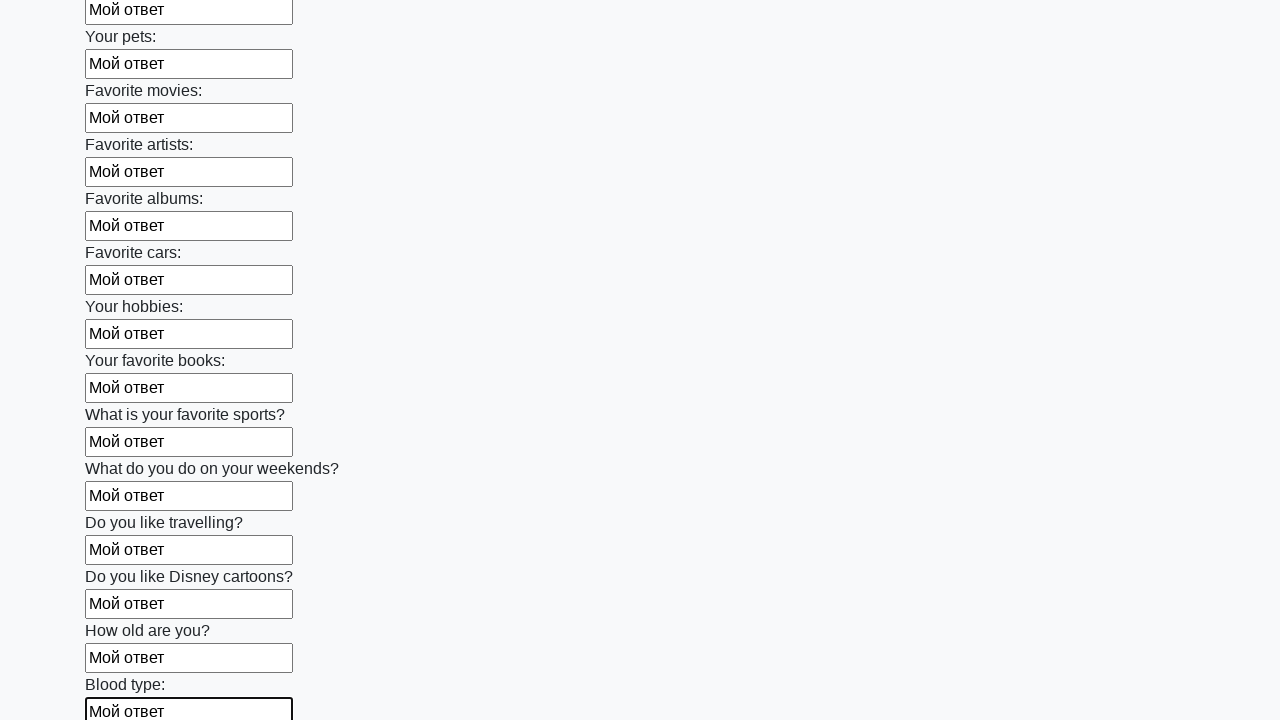

Filled input field with 'Мой ответ' on input >> nth=19
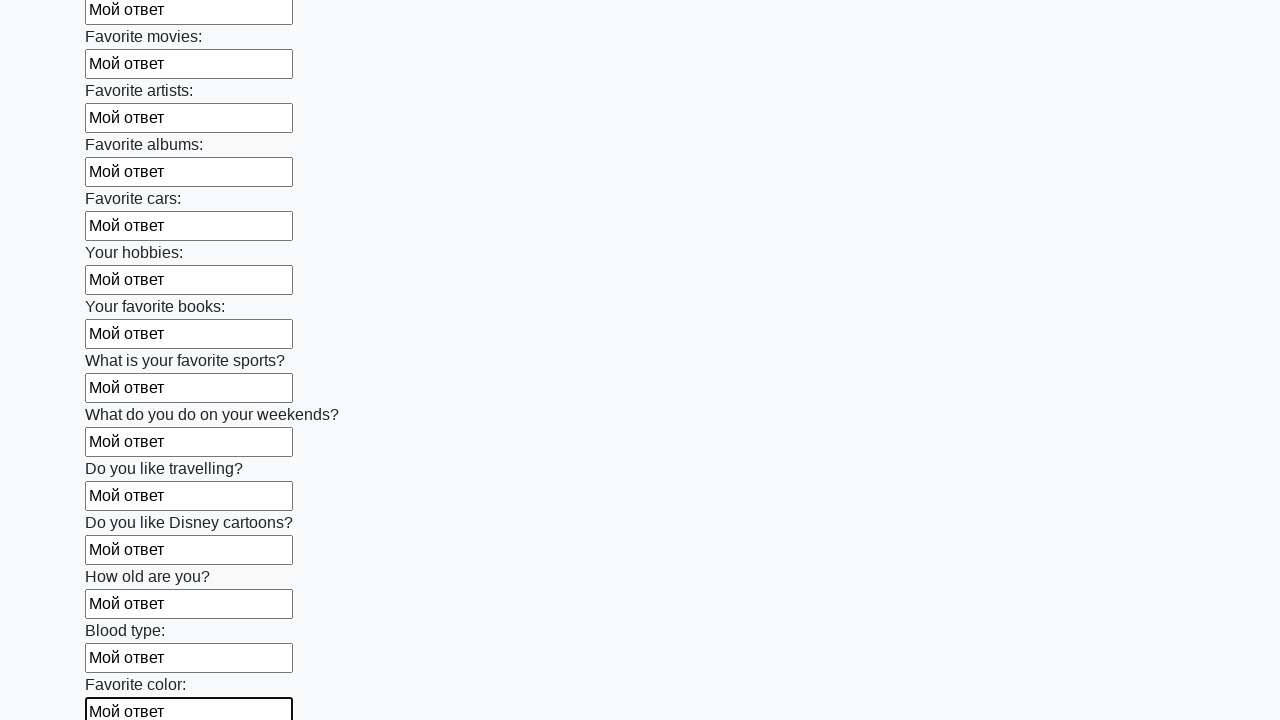

Filled input field with 'Мой ответ' on input >> nth=20
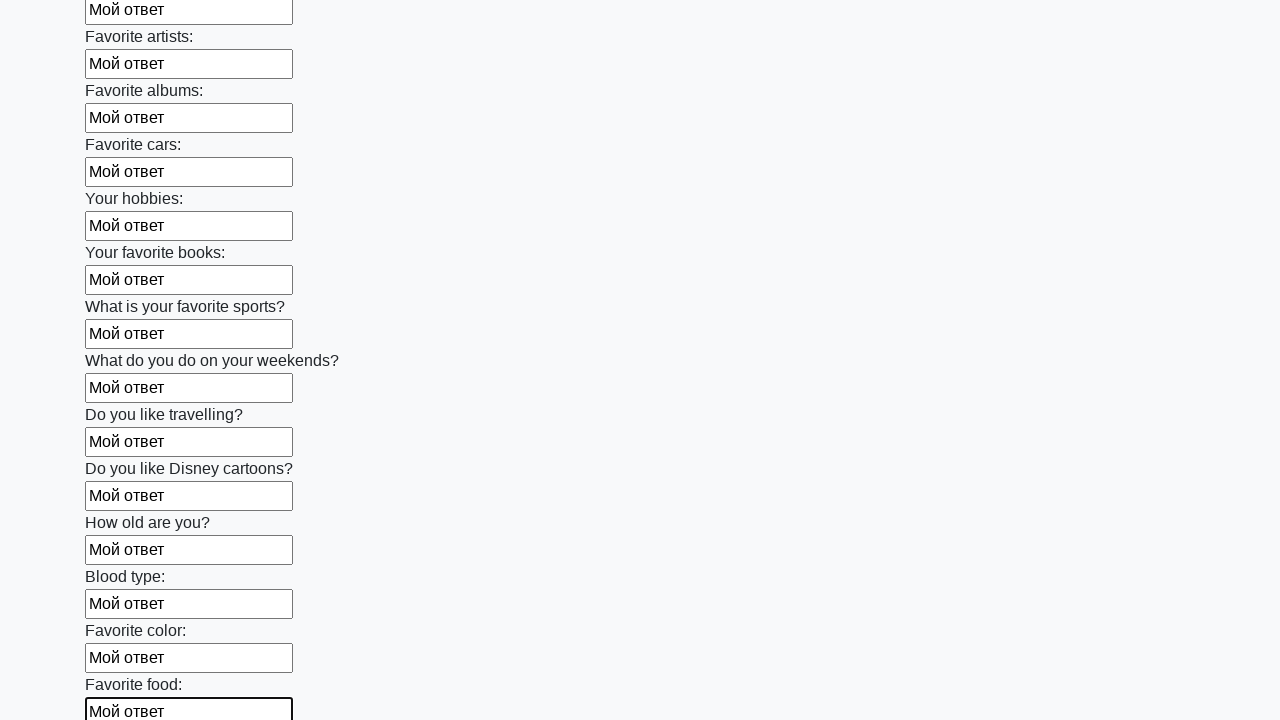

Filled input field with 'Мой ответ' on input >> nth=21
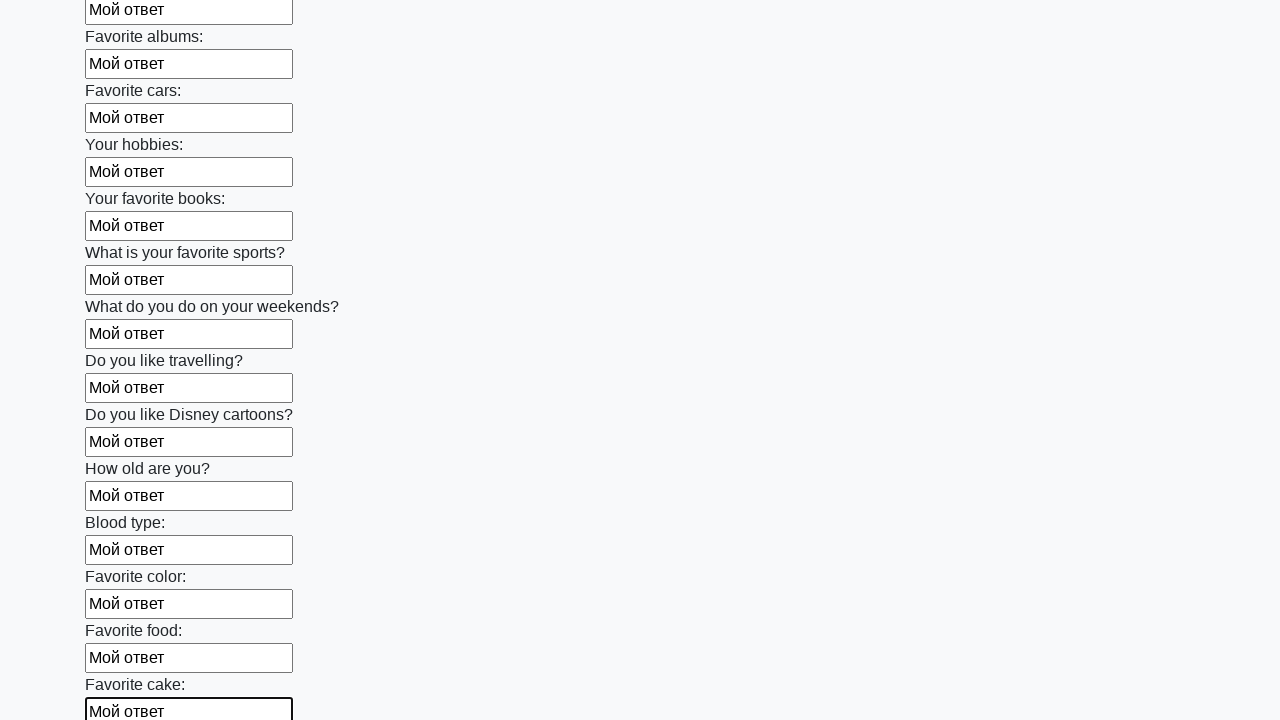

Filled input field with 'Мой ответ' on input >> nth=22
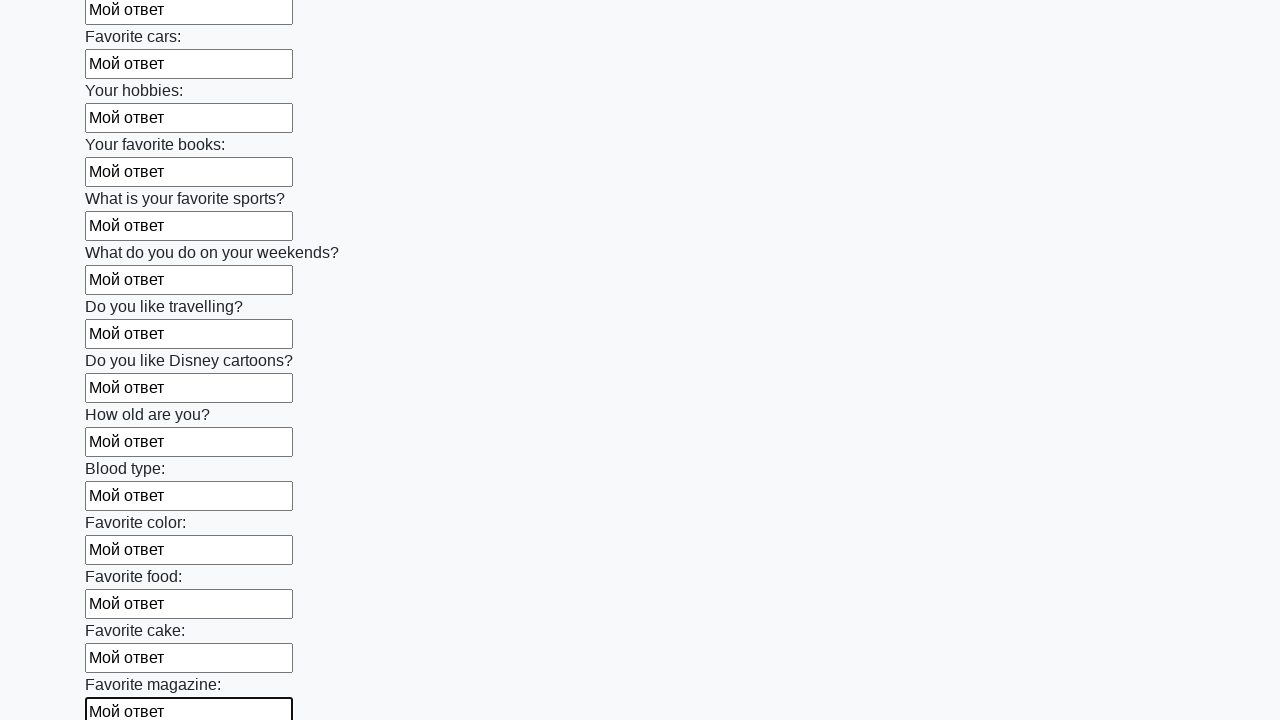

Filled input field with 'Мой ответ' on input >> nth=23
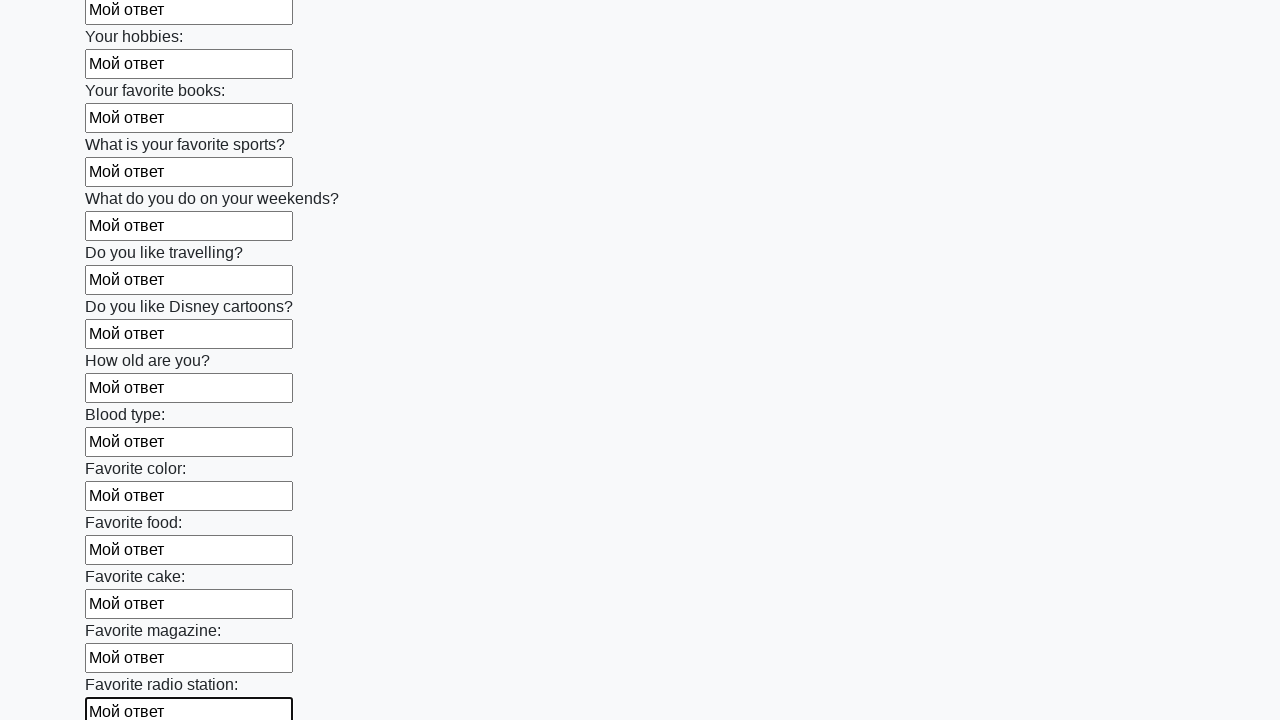

Filled input field with 'Мой ответ' on input >> nth=24
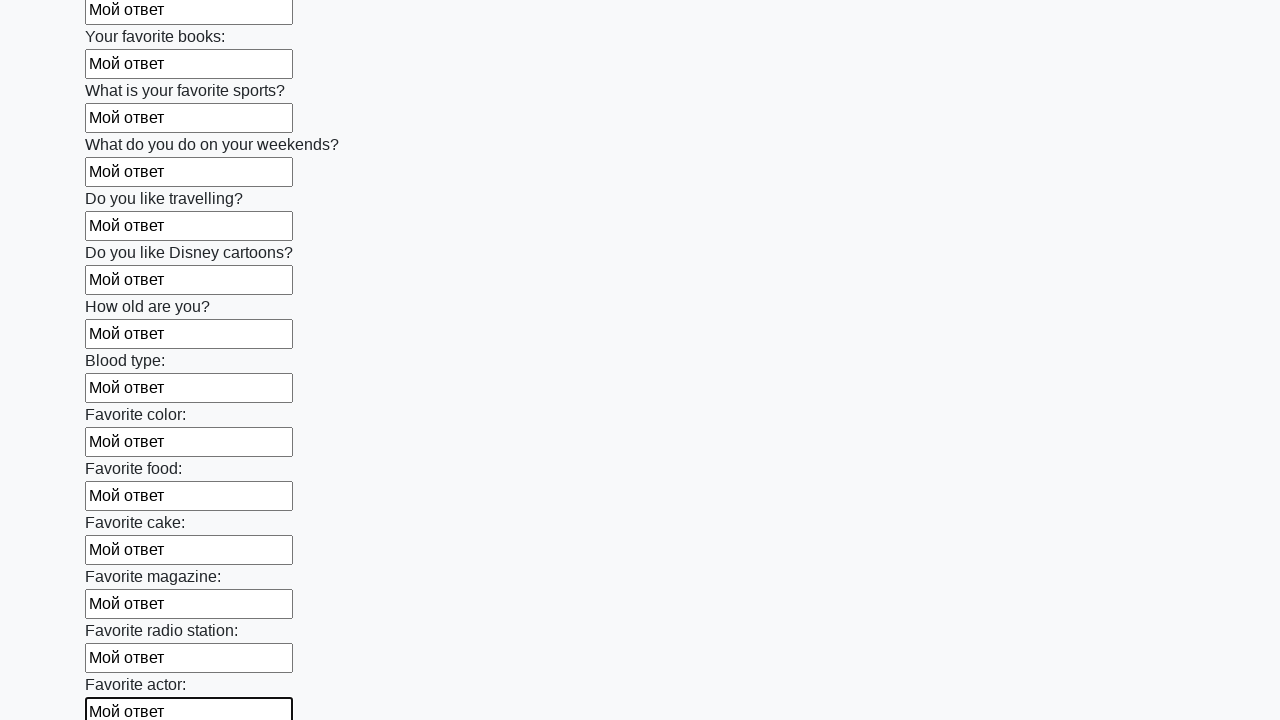

Filled input field with 'Мой ответ' on input >> nth=25
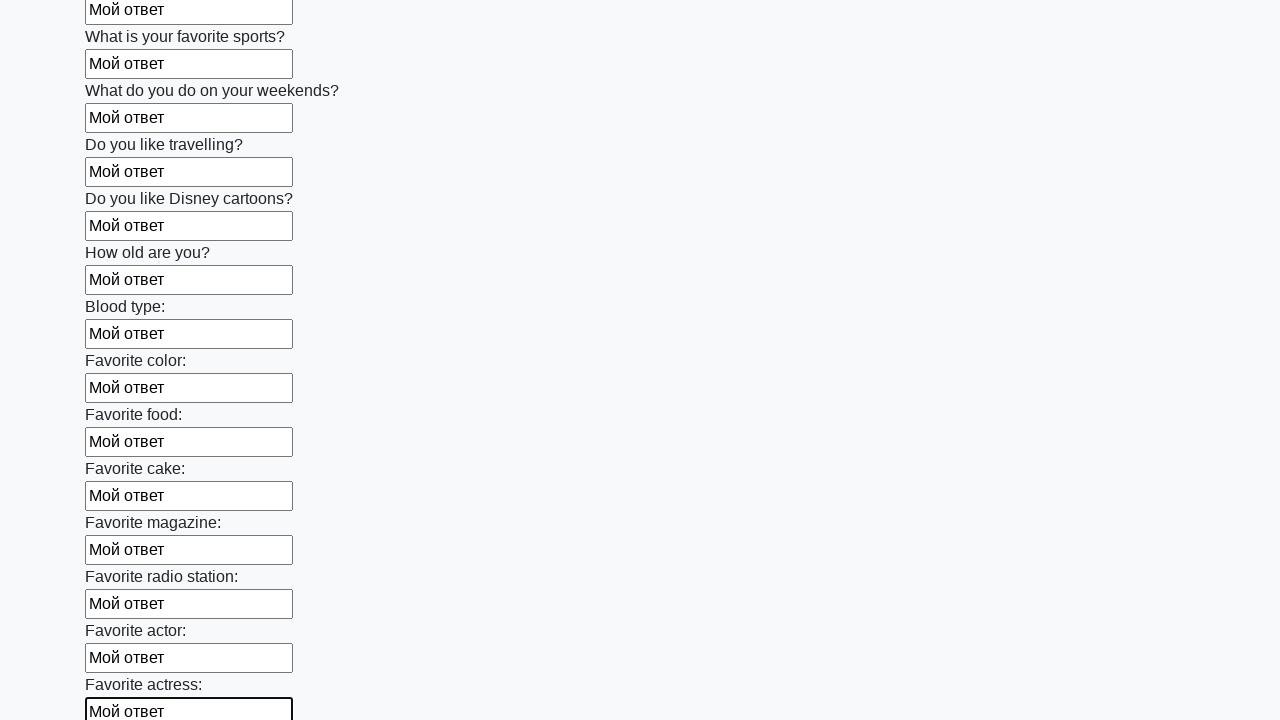

Filled input field with 'Мой ответ' on input >> nth=26
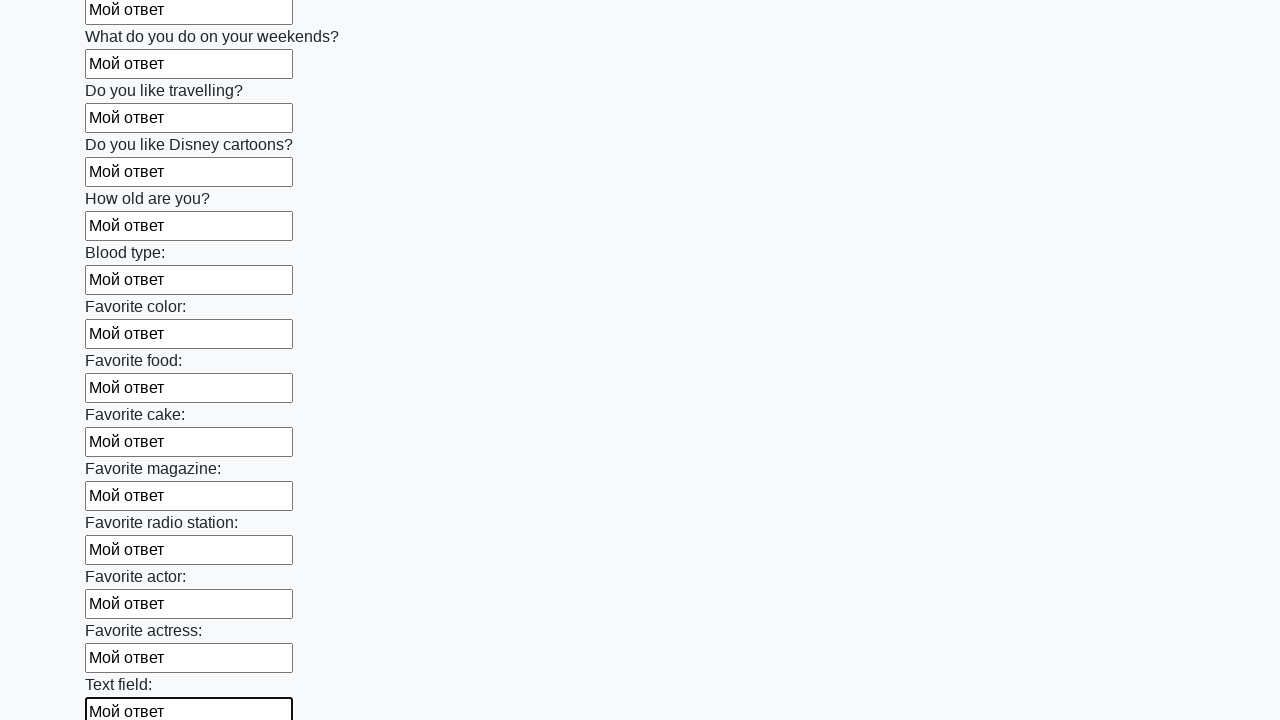

Filled input field with 'Мой ответ' on input >> nth=27
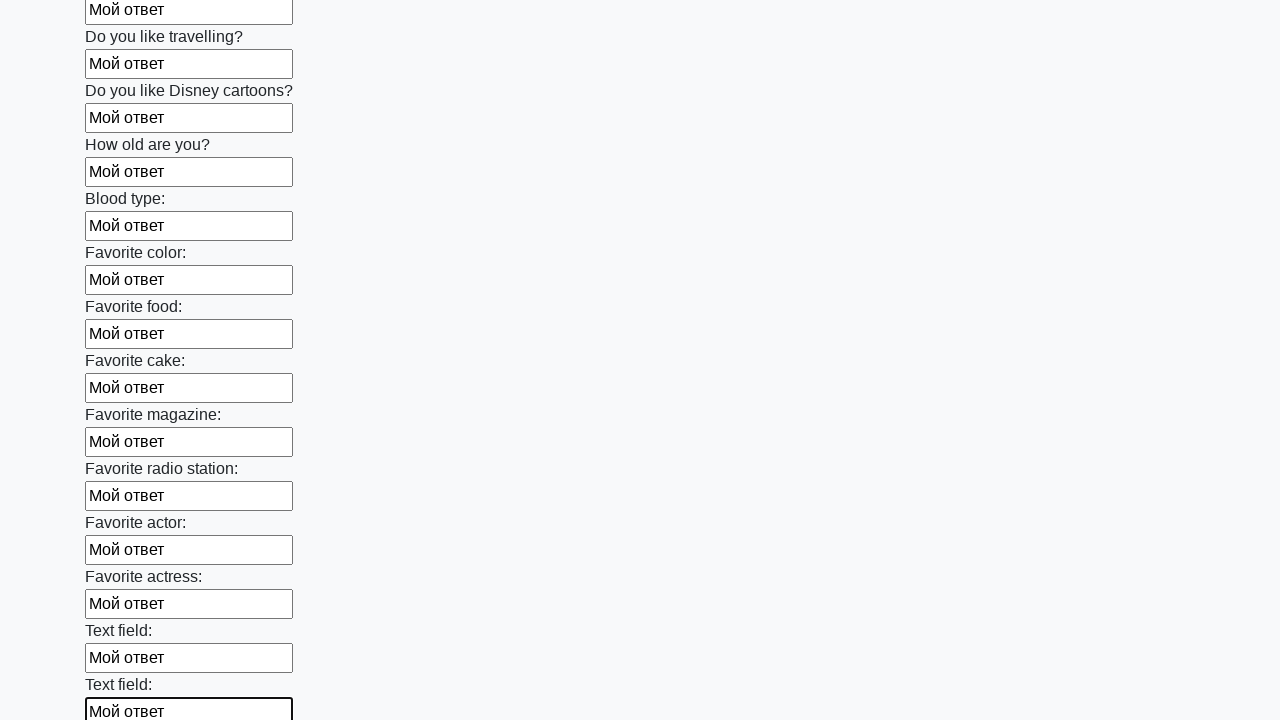

Filled input field with 'Мой ответ' on input >> nth=28
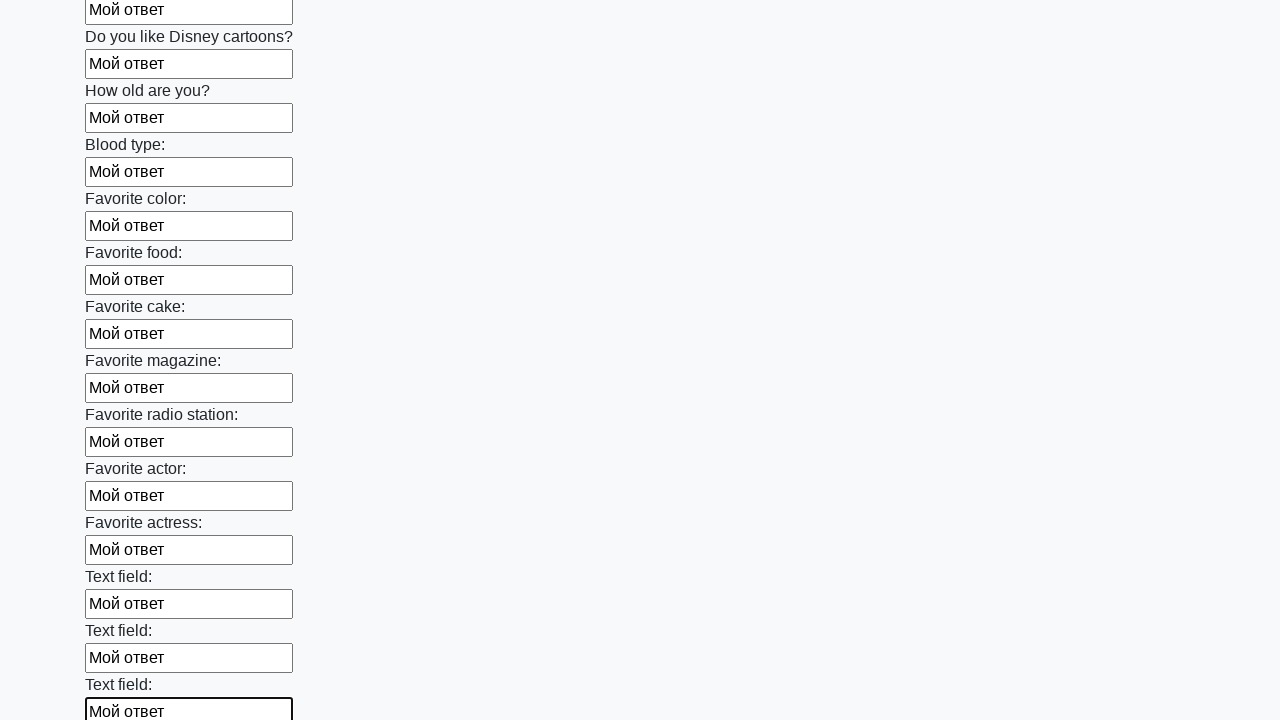

Filled input field with 'Мой ответ' on input >> nth=29
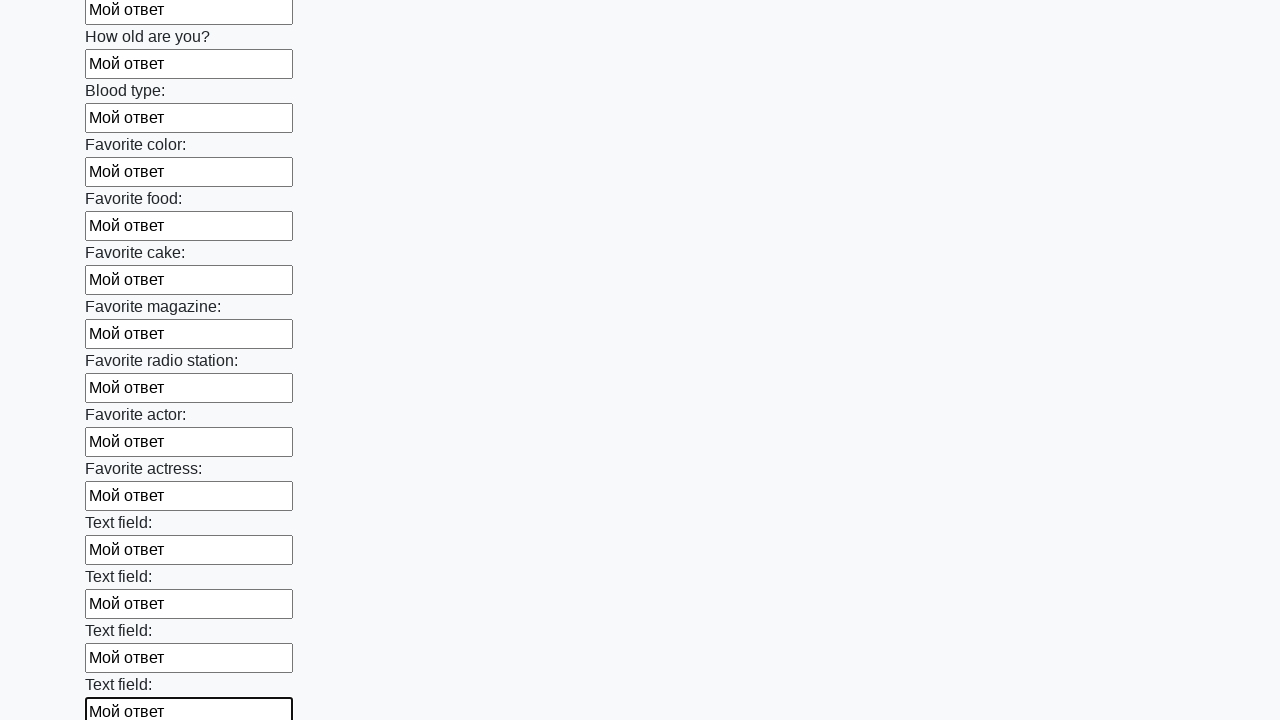

Filled input field with 'Мой ответ' on input >> nth=30
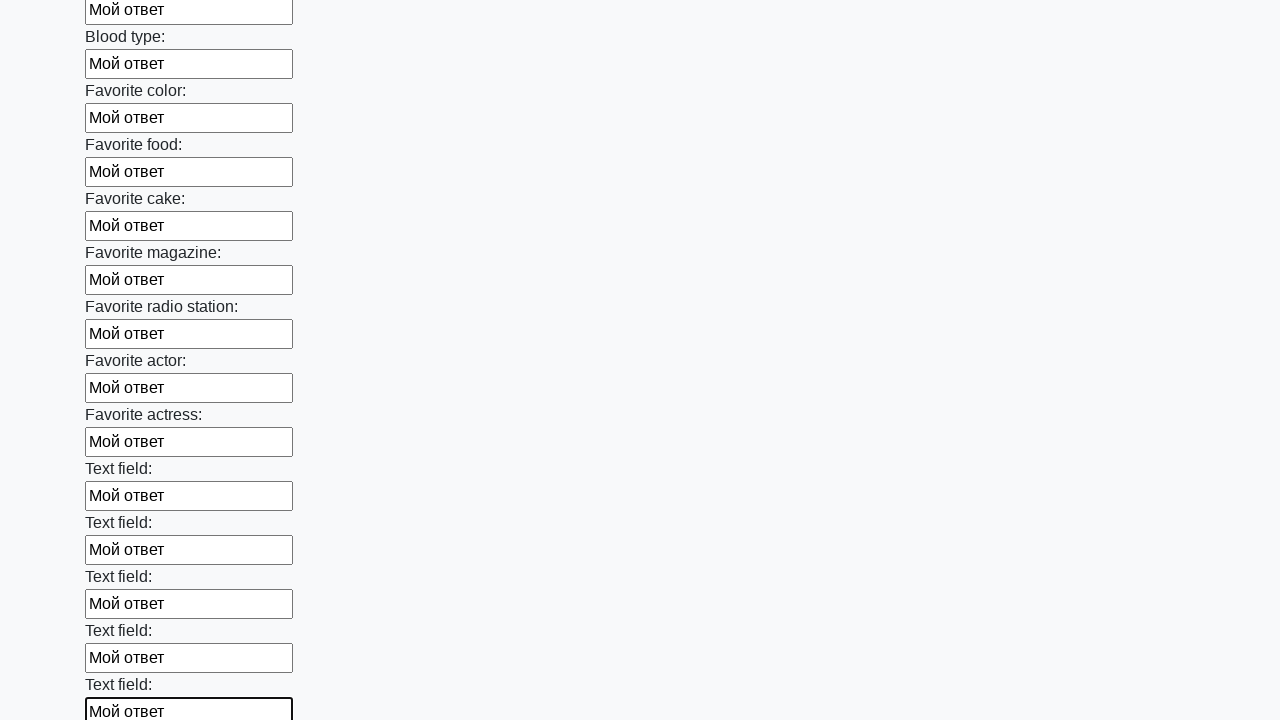

Filled input field with 'Мой ответ' on input >> nth=31
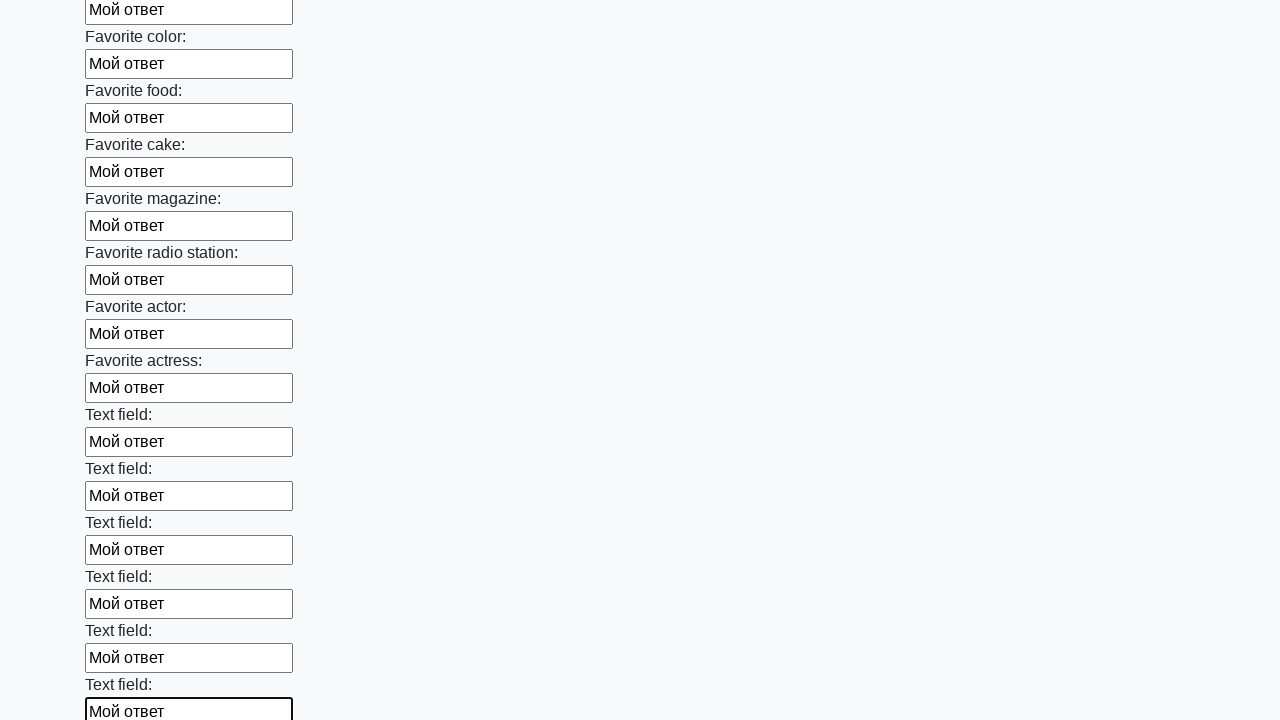

Filled input field with 'Мой ответ' on input >> nth=32
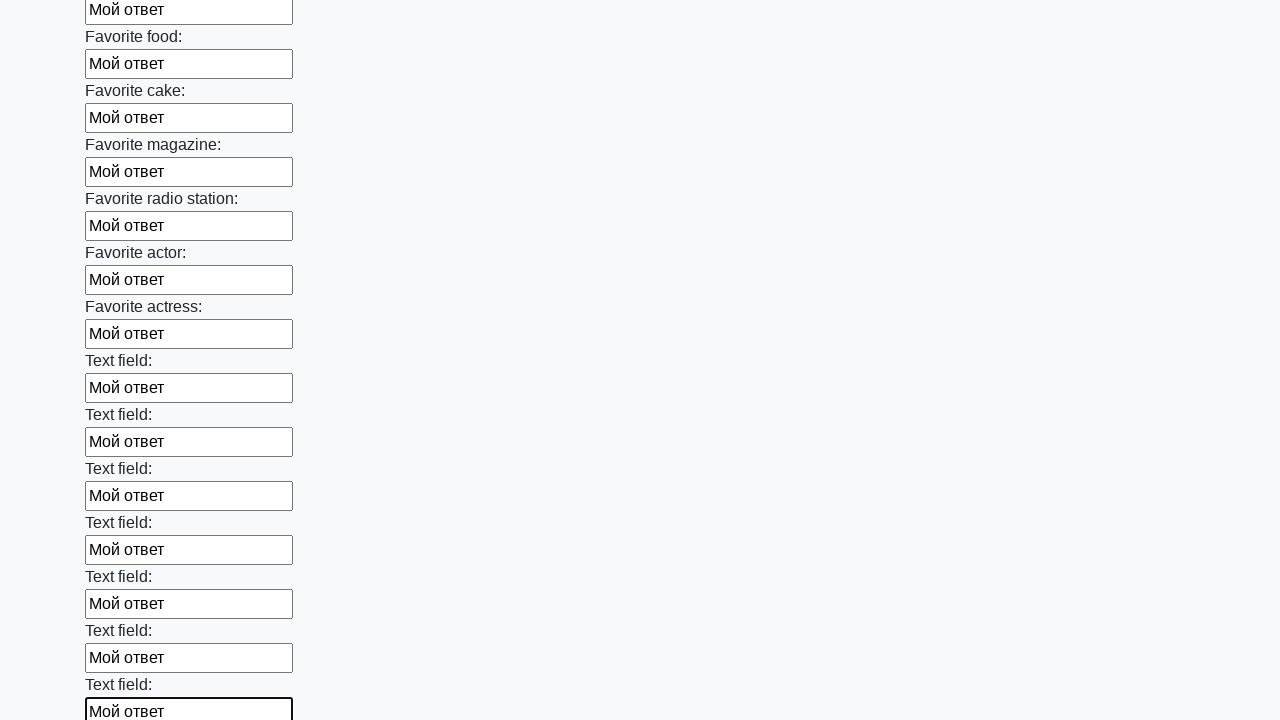

Filled input field with 'Мой ответ' on input >> nth=33
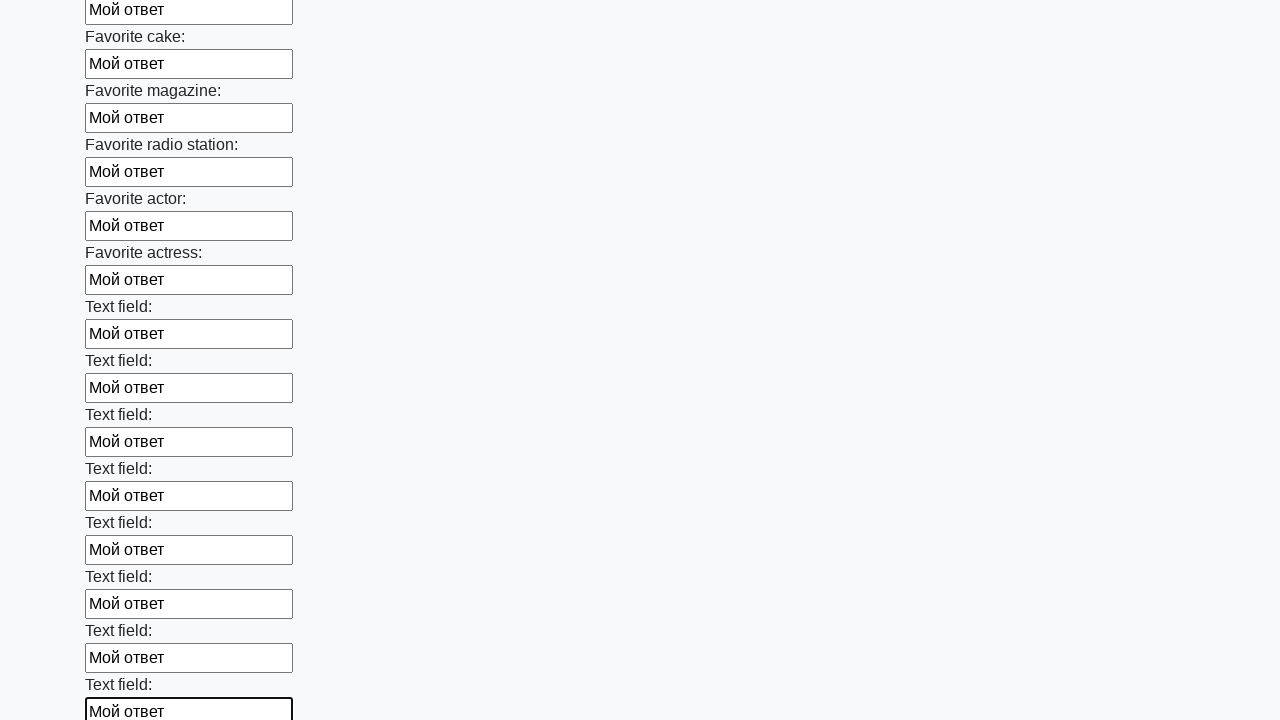

Filled input field with 'Мой ответ' on input >> nth=34
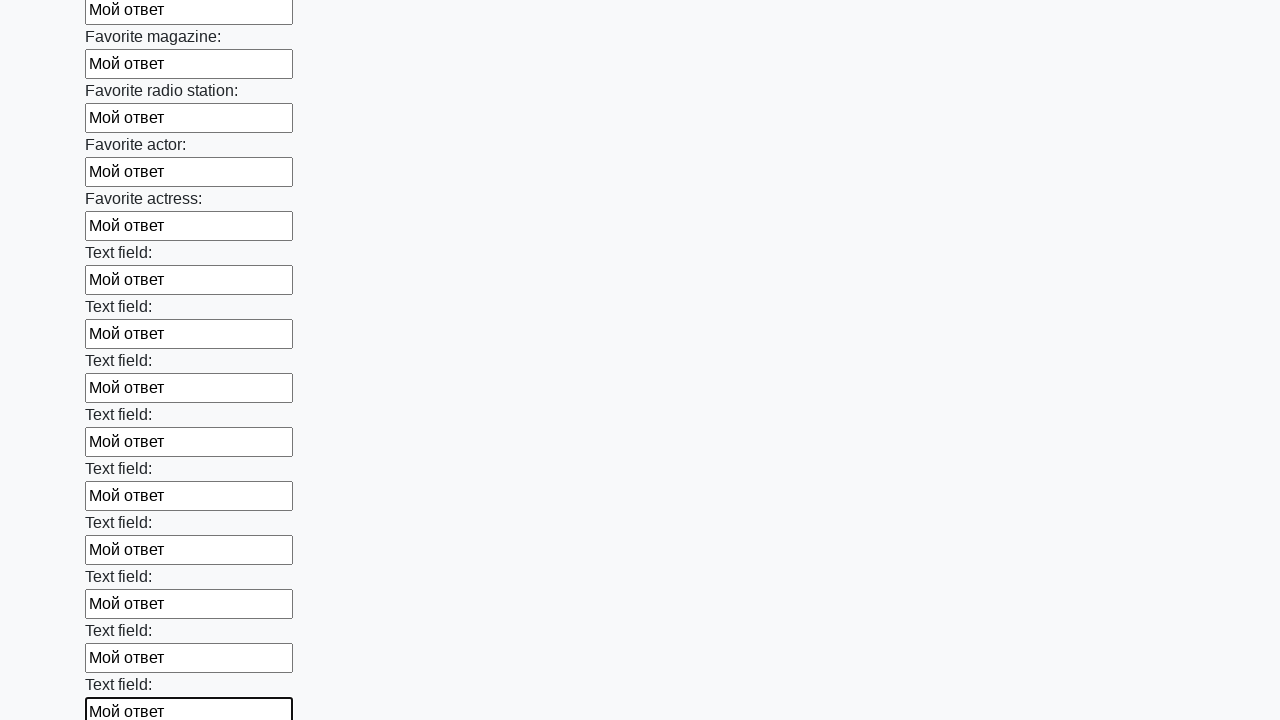

Filled input field with 'Мой ответ' on input >> nth=35
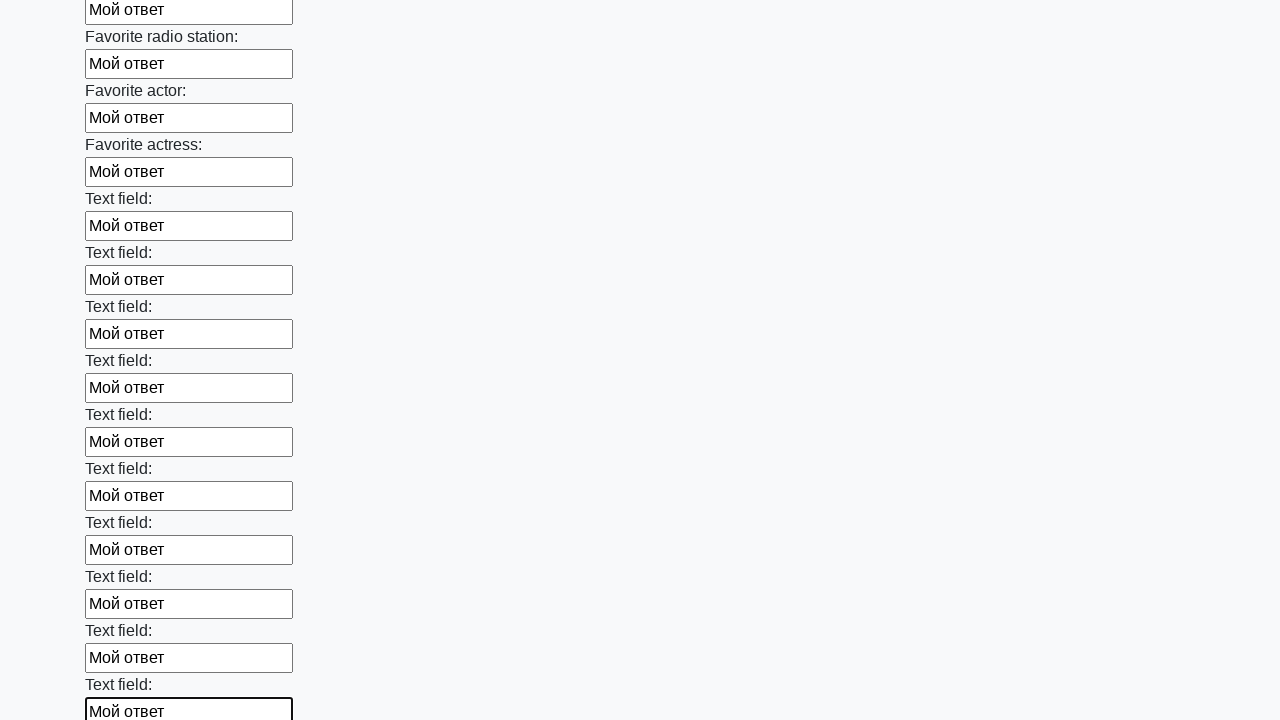

Filled input field with 'Мой ответ' on input >> nth=36
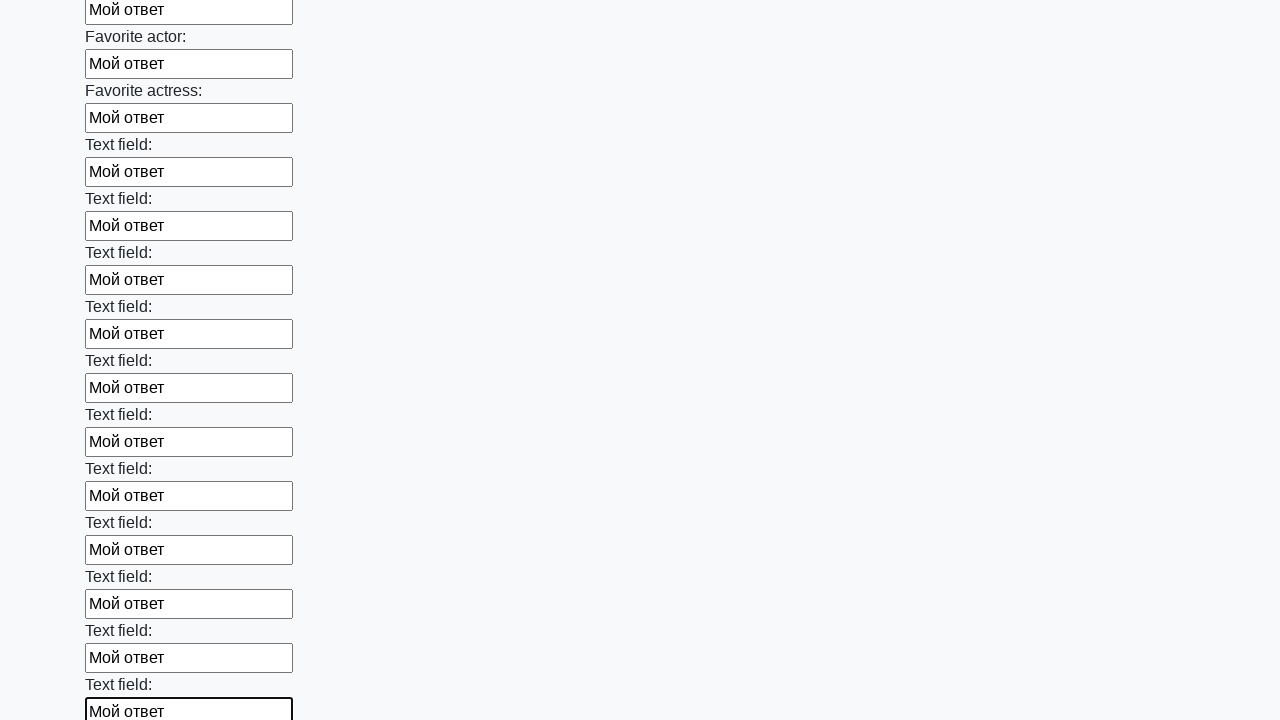

Filled input field with 'Мой ответ' on input >> nth=37
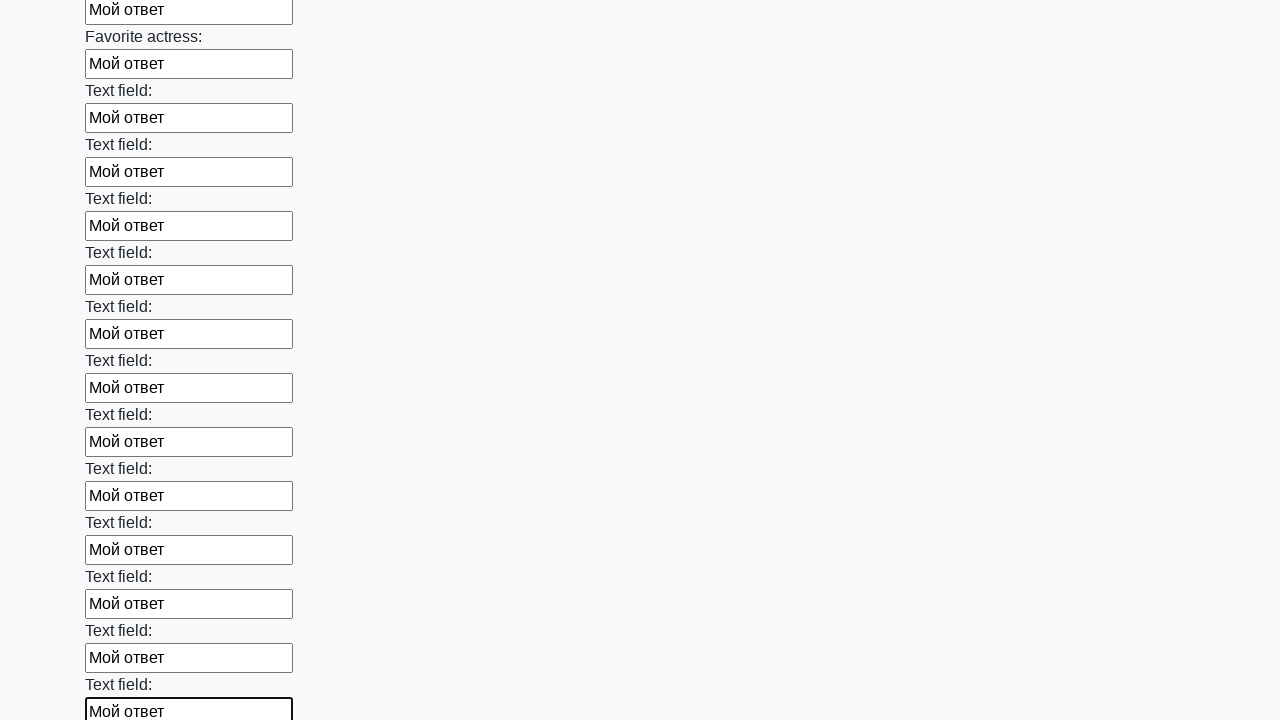

Filled input field with 'Мой ответ' on input >> nth=38
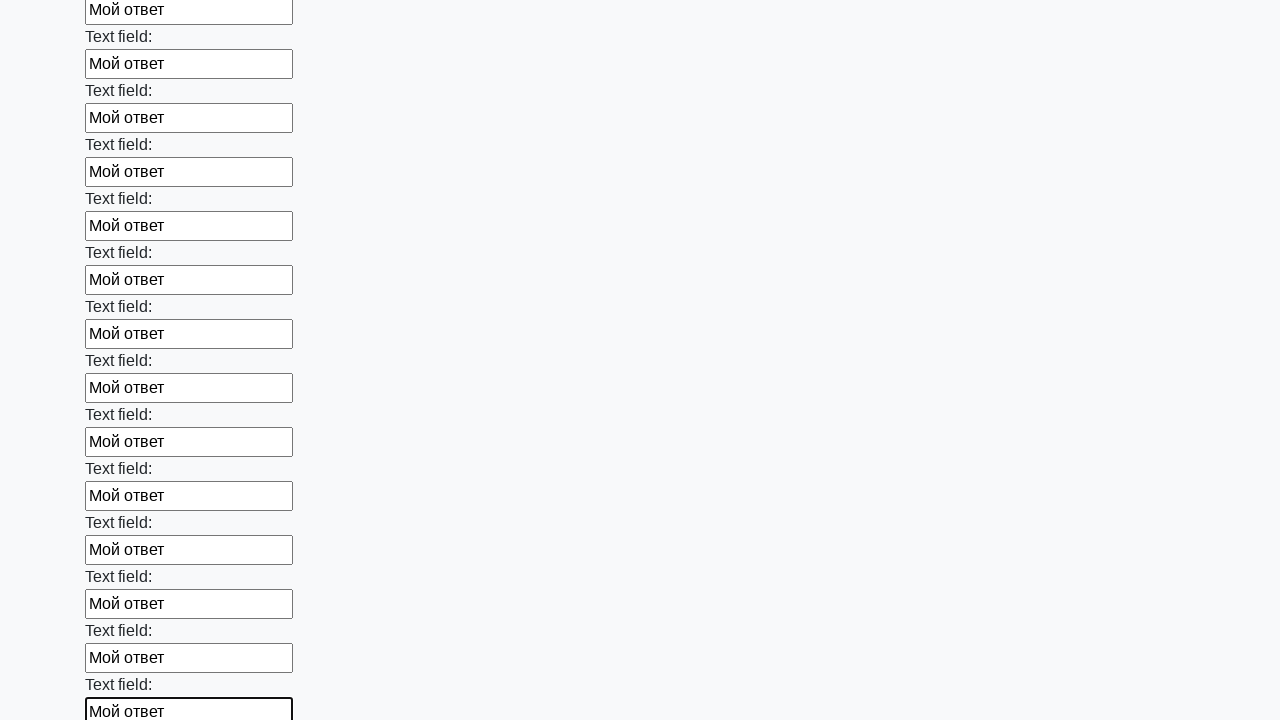

Filled input field with 'Мой ответ' on input >> nth=39
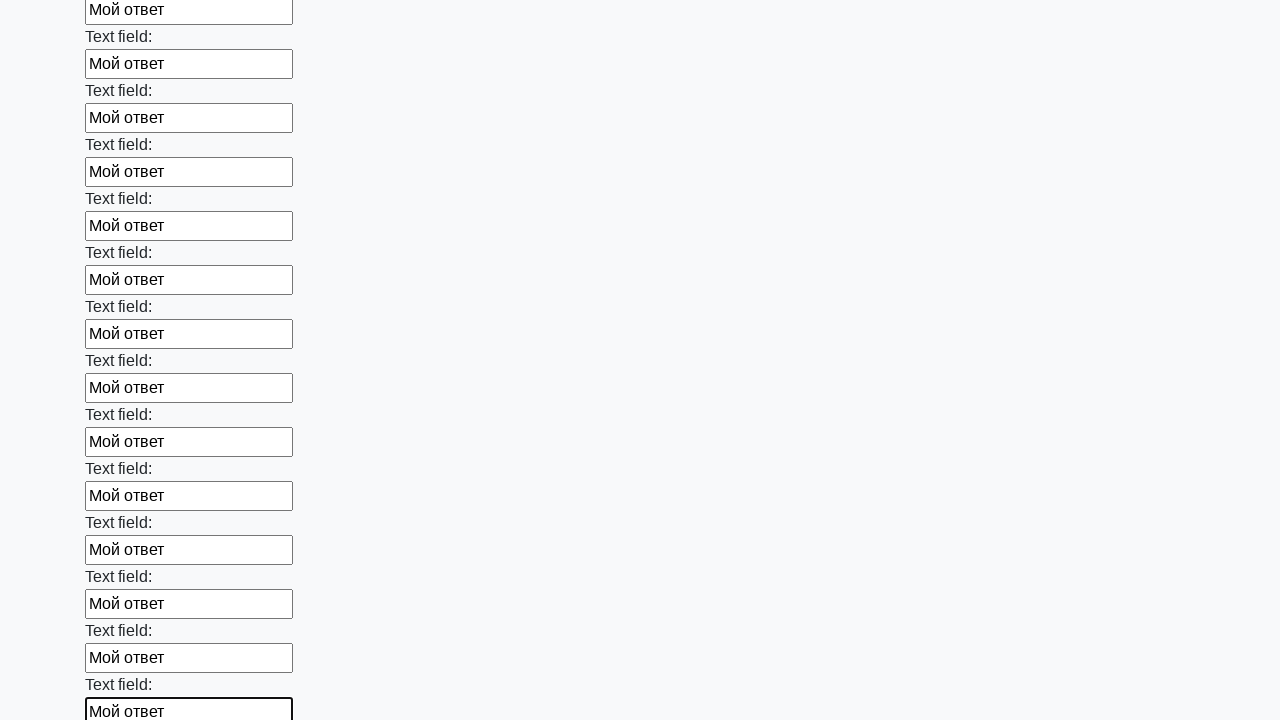

Filled input field with 'Мой ответ' on input >> nth=40
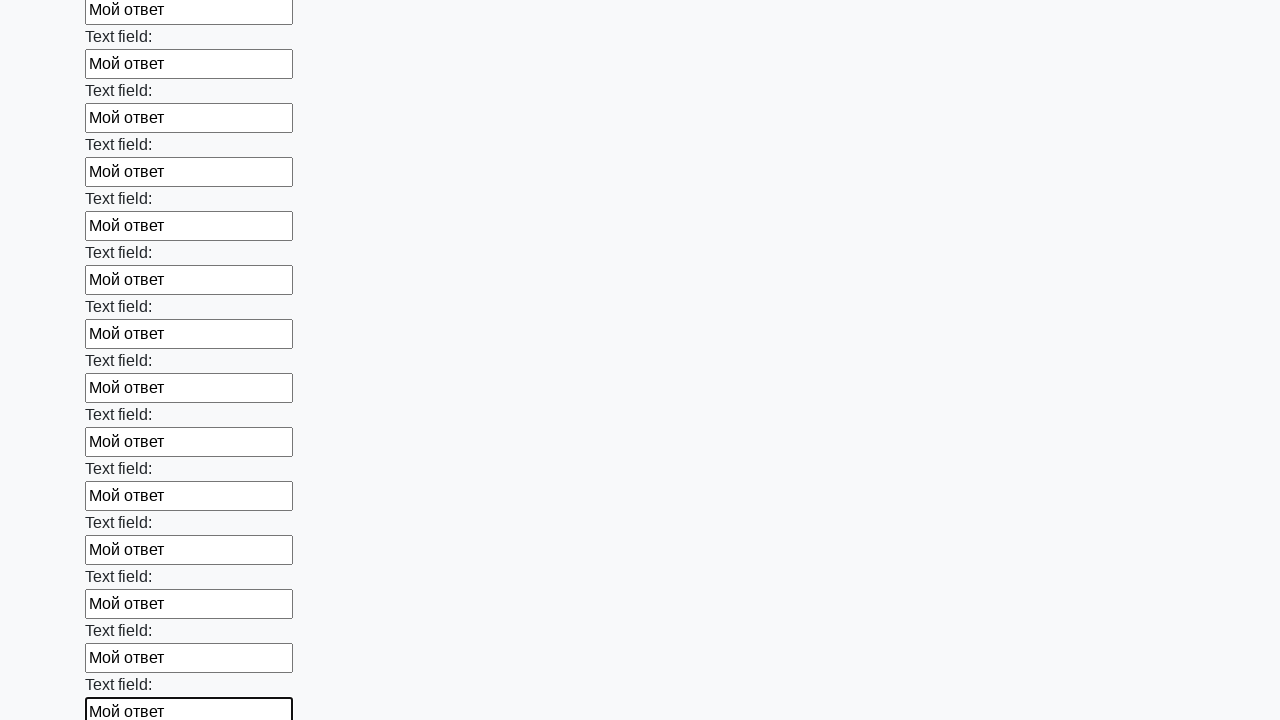

Filled input field with 'Мой ответ' on input >> nth=41
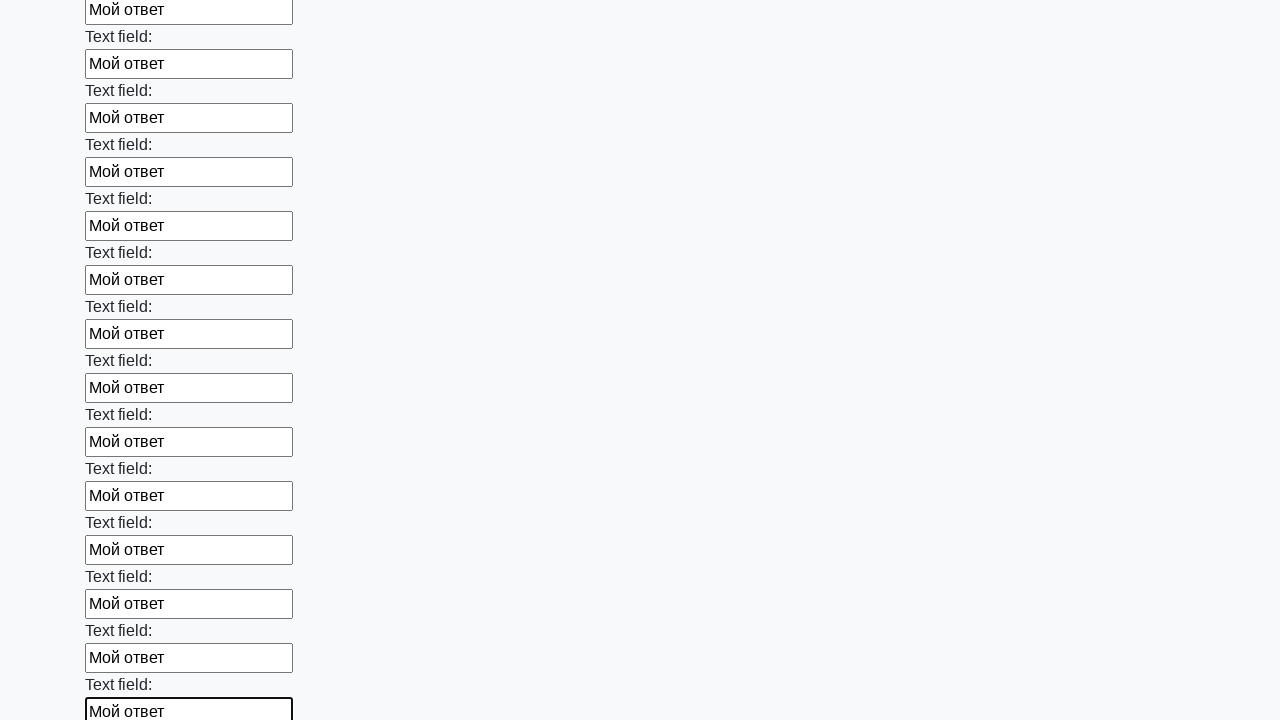

Filled input field with 'Мой ответ' on input >> nth=42
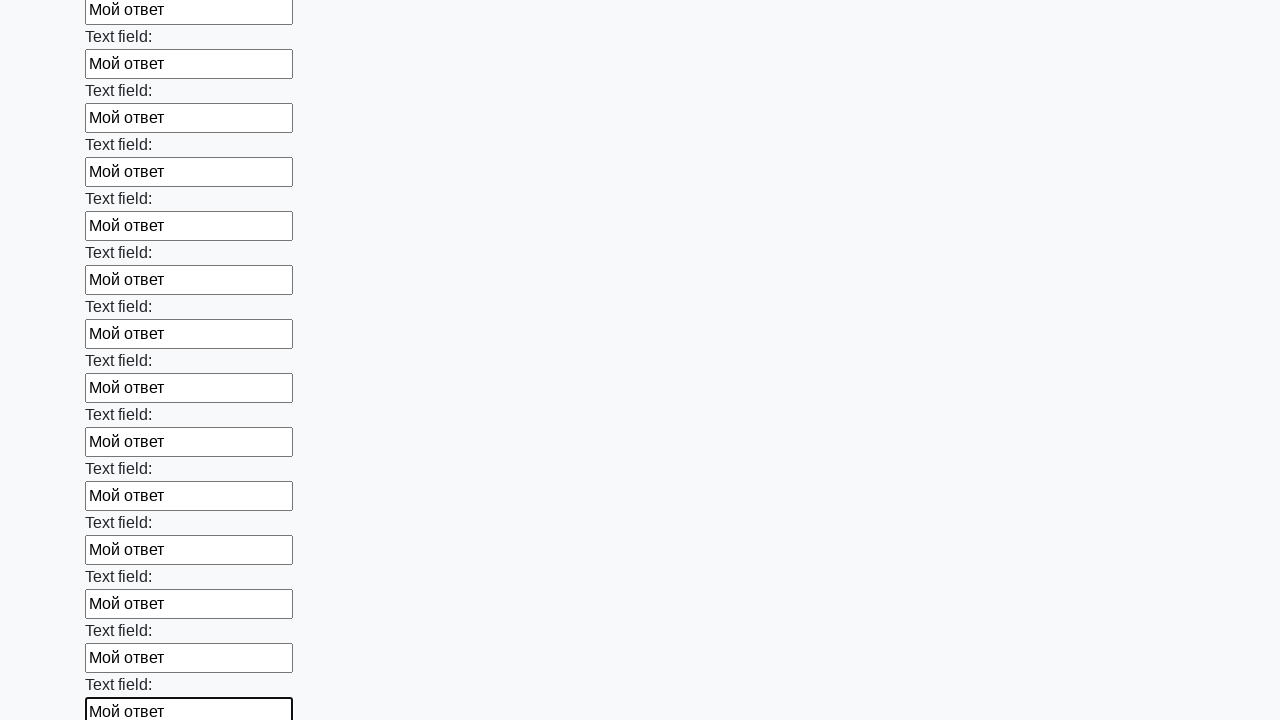

Filled input field with 'Мой ответ' on input >> nth=43
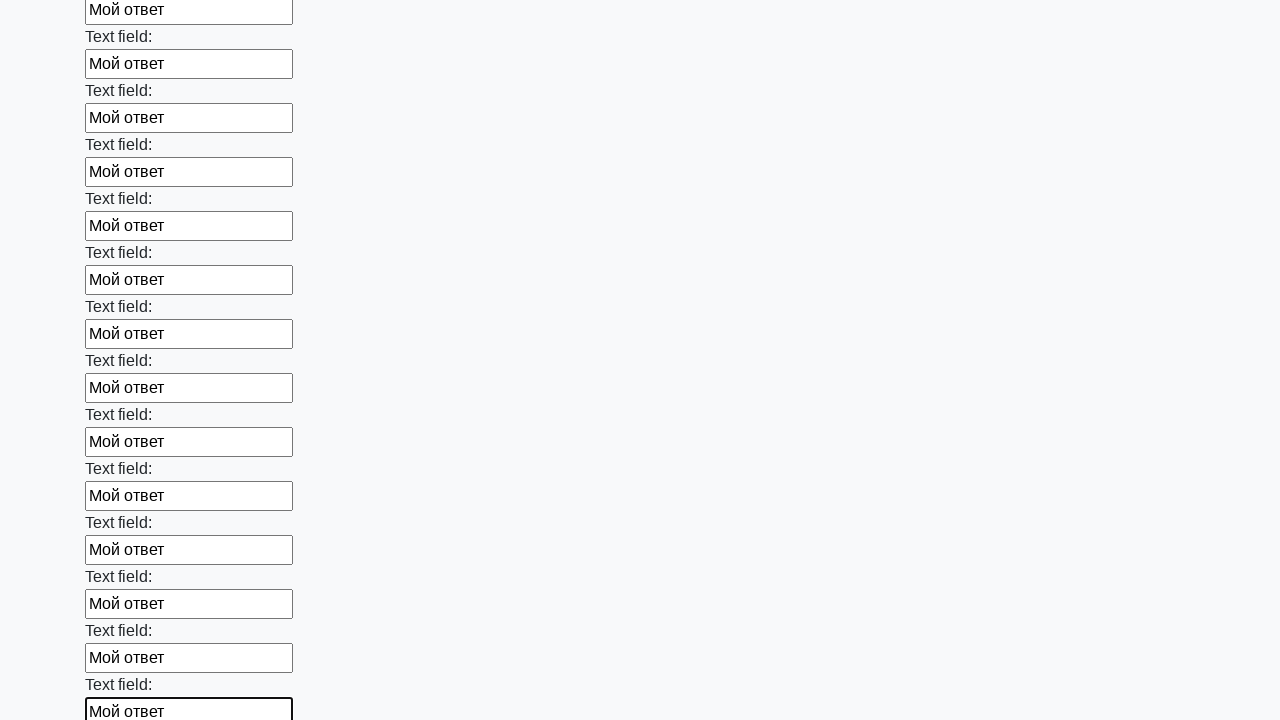

Filled input field with 'Мой ответ' on input >> nth=44
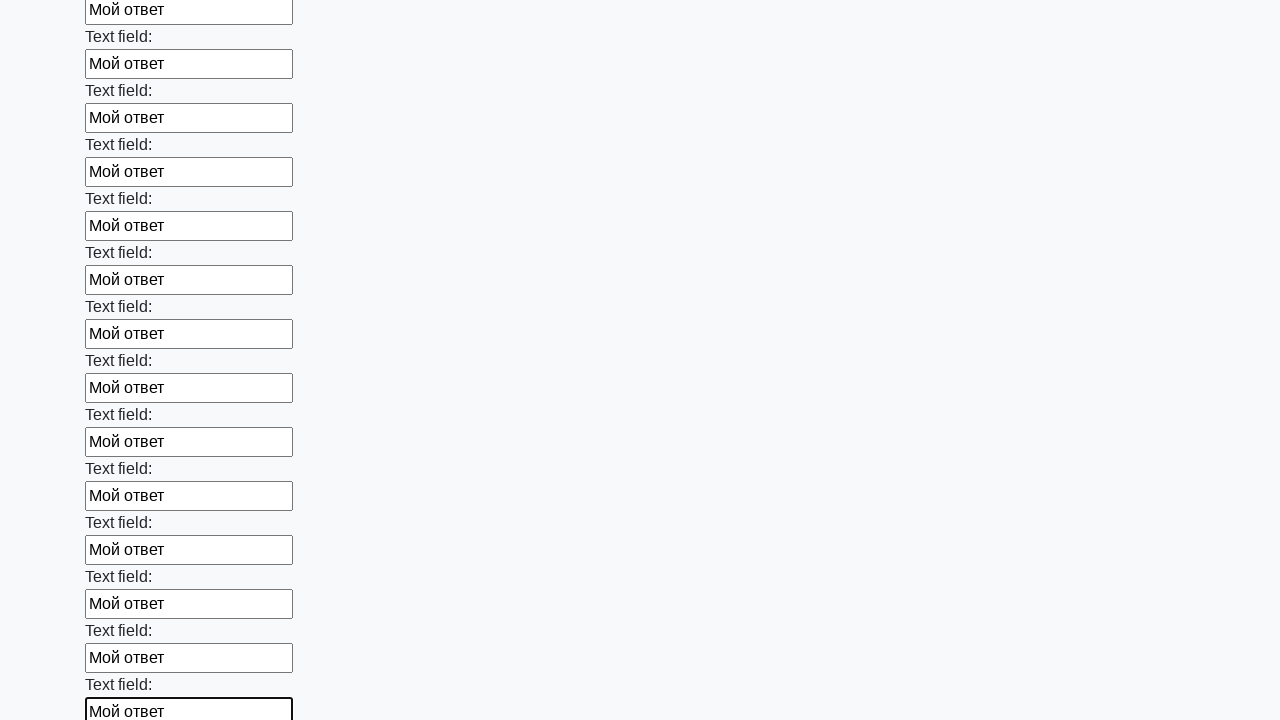

Filled input field with 'Мой ответ' on input >> nth=45
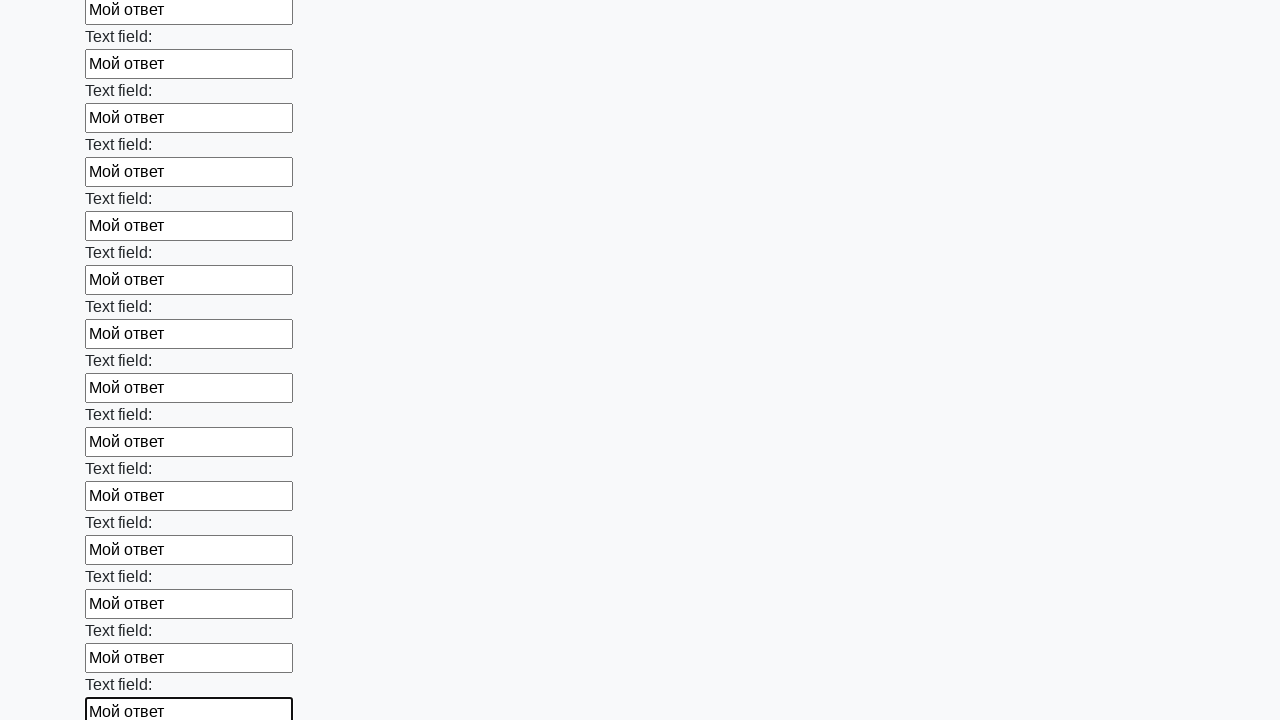

Filled input field with 'Мой ответ' on input >> nth=46
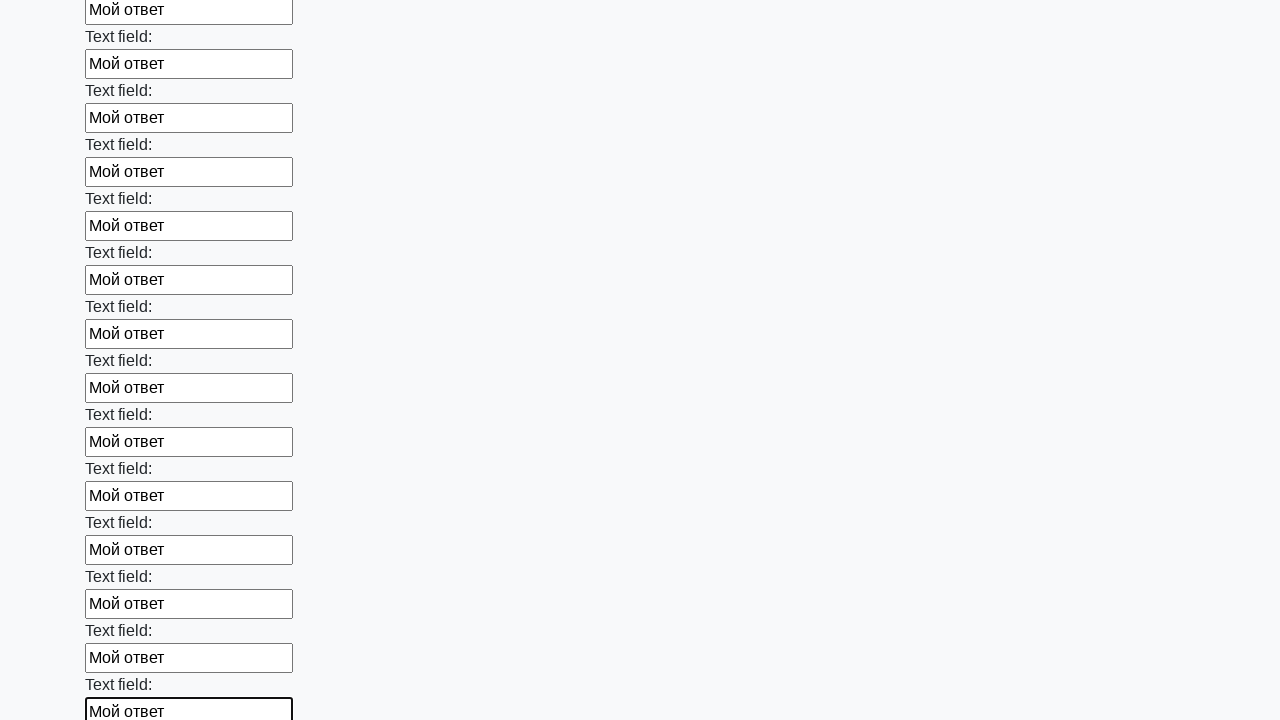

Filled input field with 'Мой ответ' on input >> nth=47
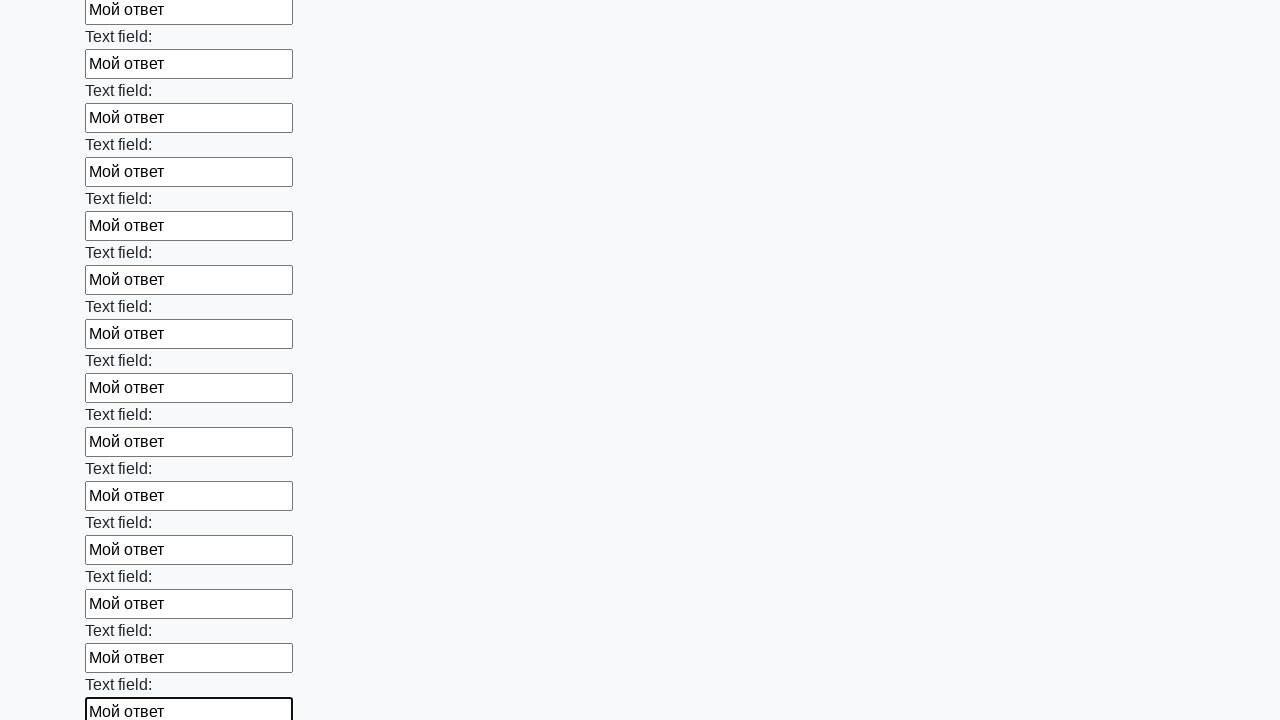

Filled input field with 'Мой ответ' on input >> nth=48
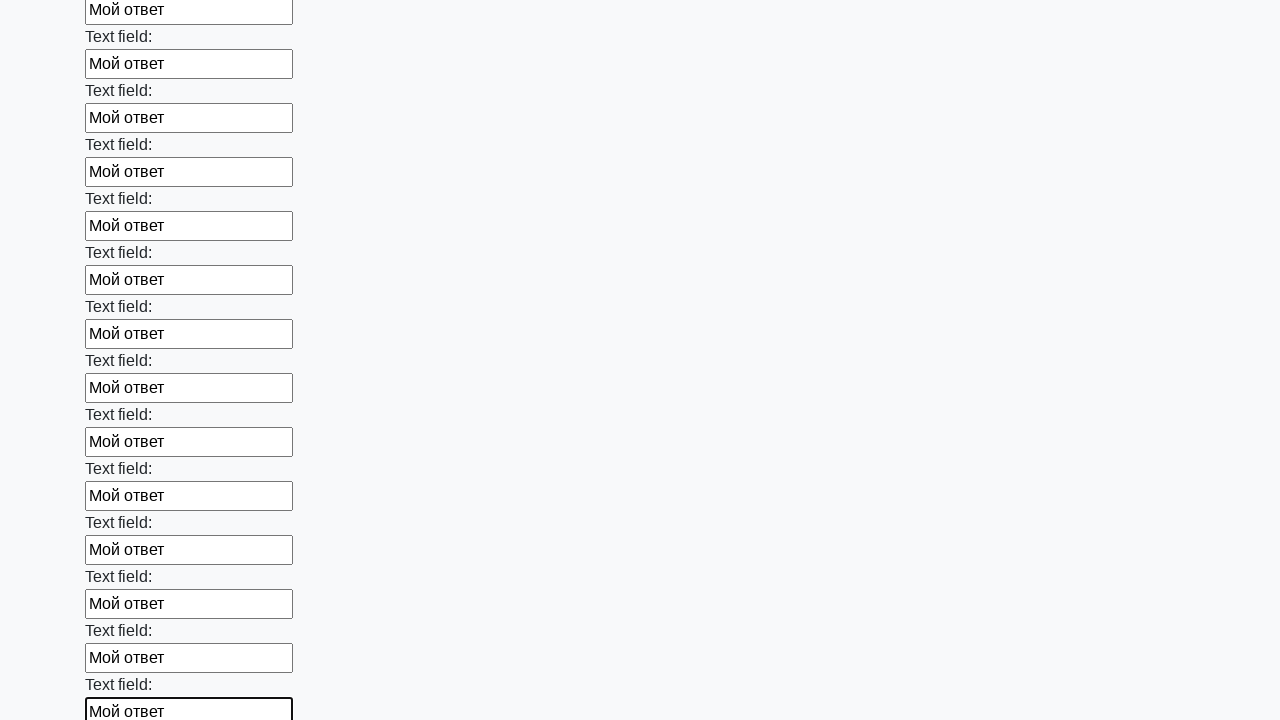

Filled input field with 'Мой ответ' on input >> nth=49
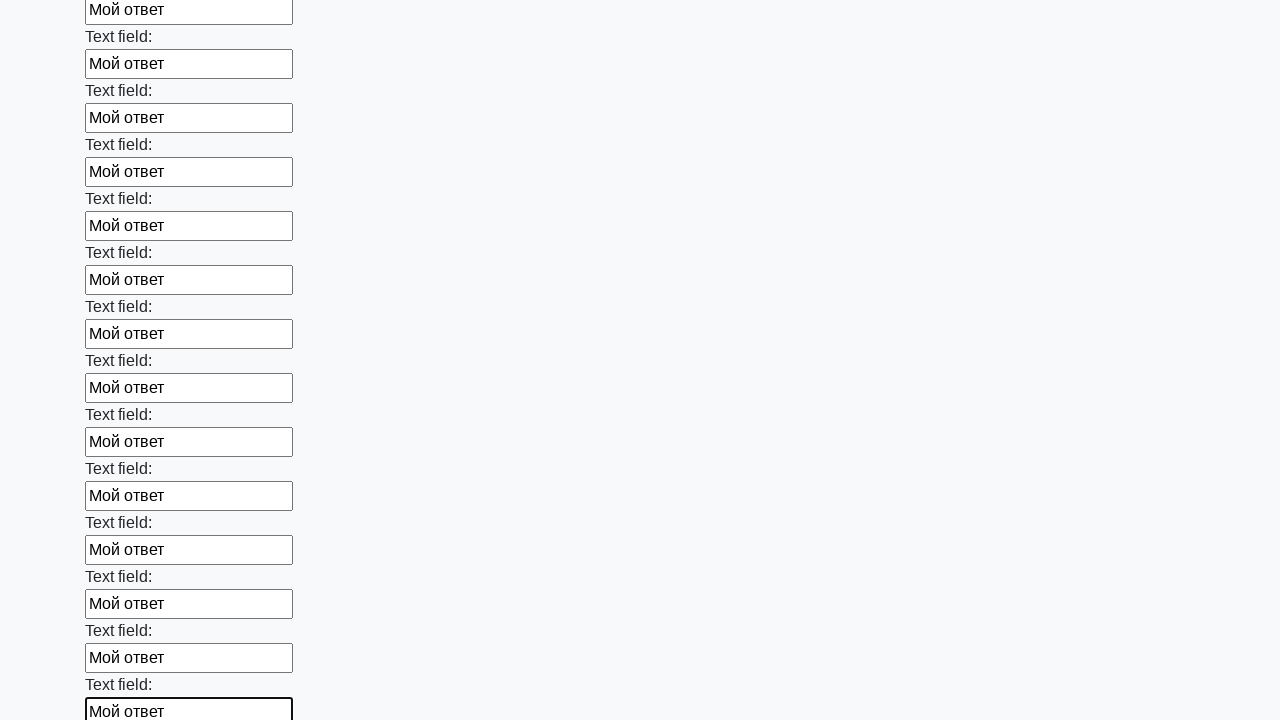

Filled input field with 'Мой ответ' on input >> nth=50
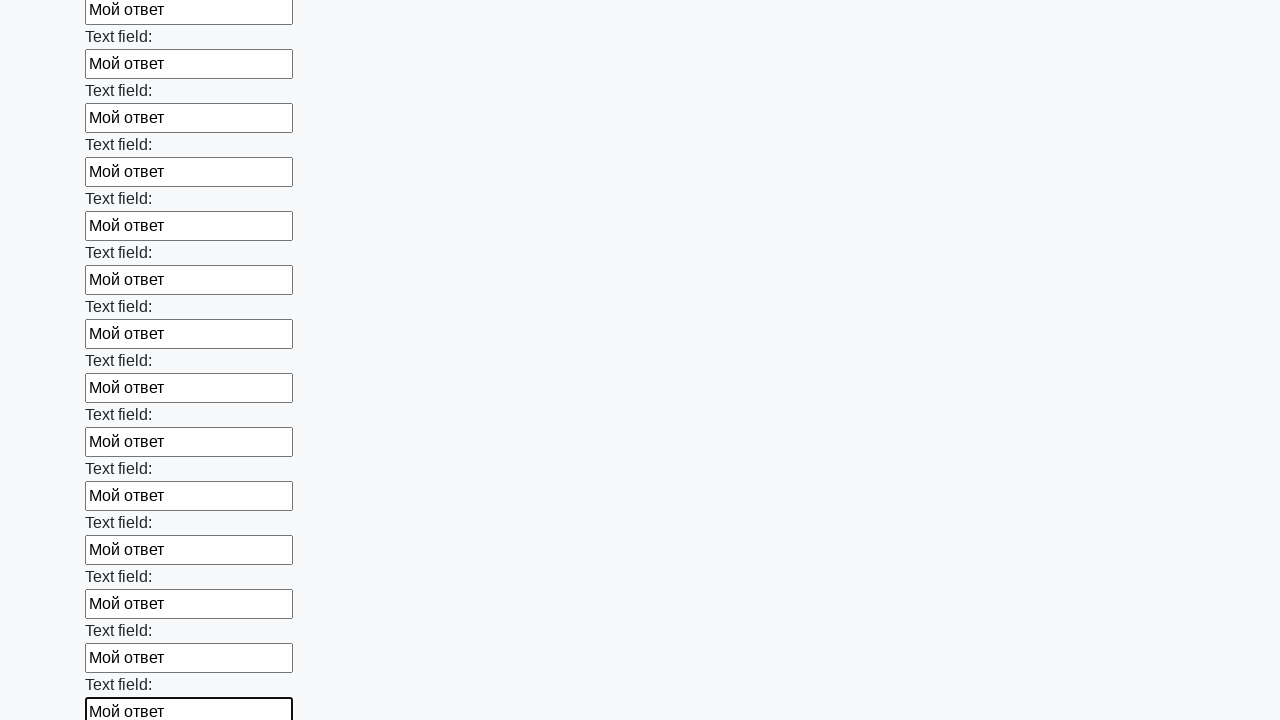

Filled input field with 'Мой ответ' on input >> nth=51
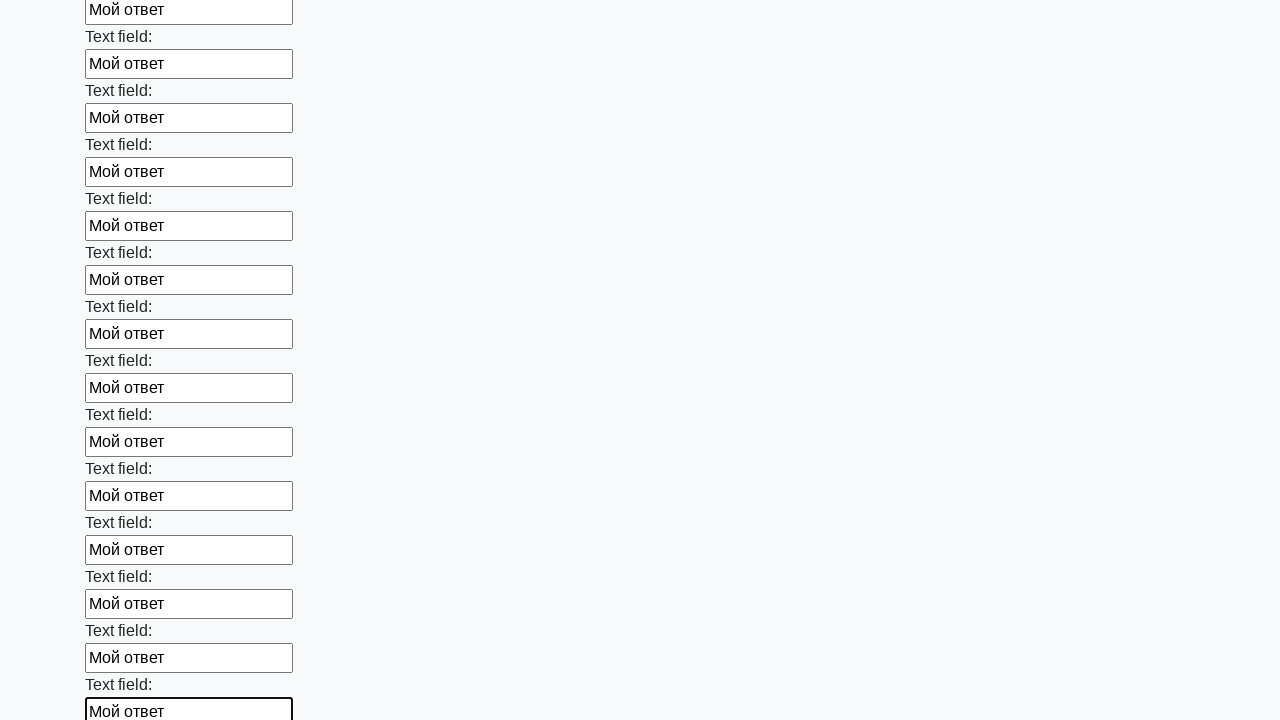

Filled input field with 'Мой ответ' on input >> nth=52
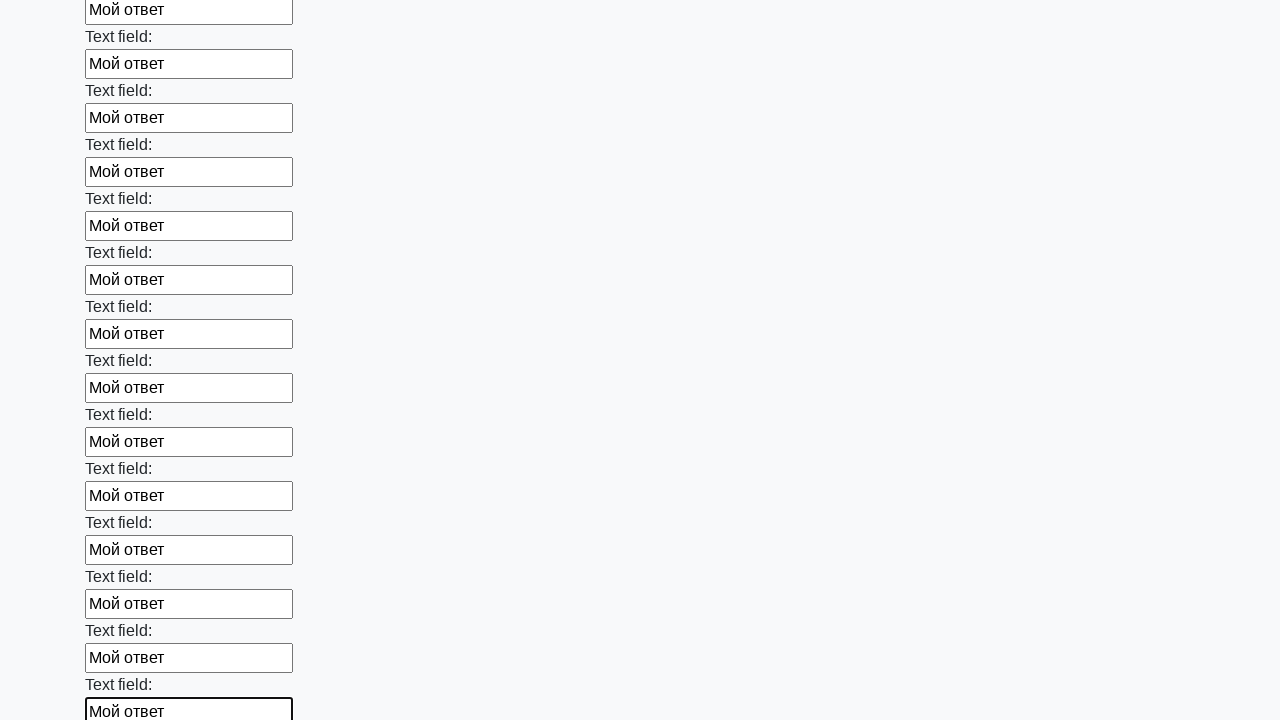

Filled input field with 'Мой ответ' on input >> nth=53
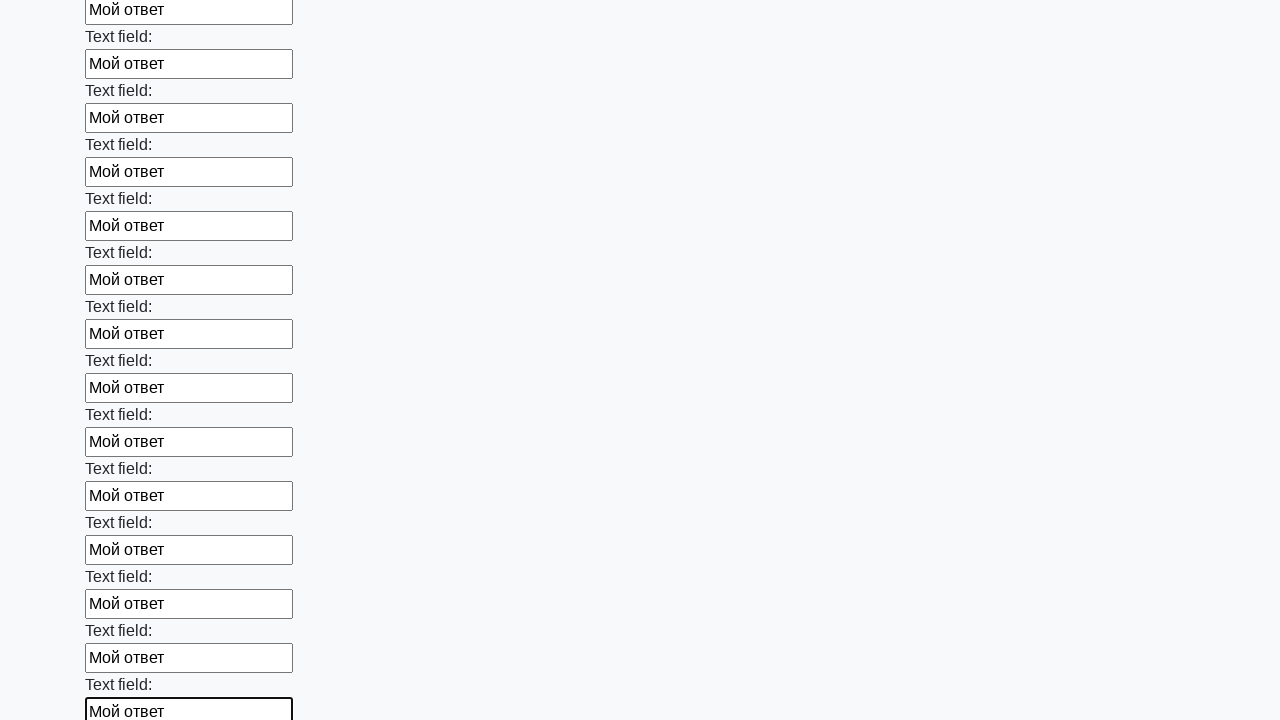

Filled input field with 'Мой ответ' on input >> nth=54
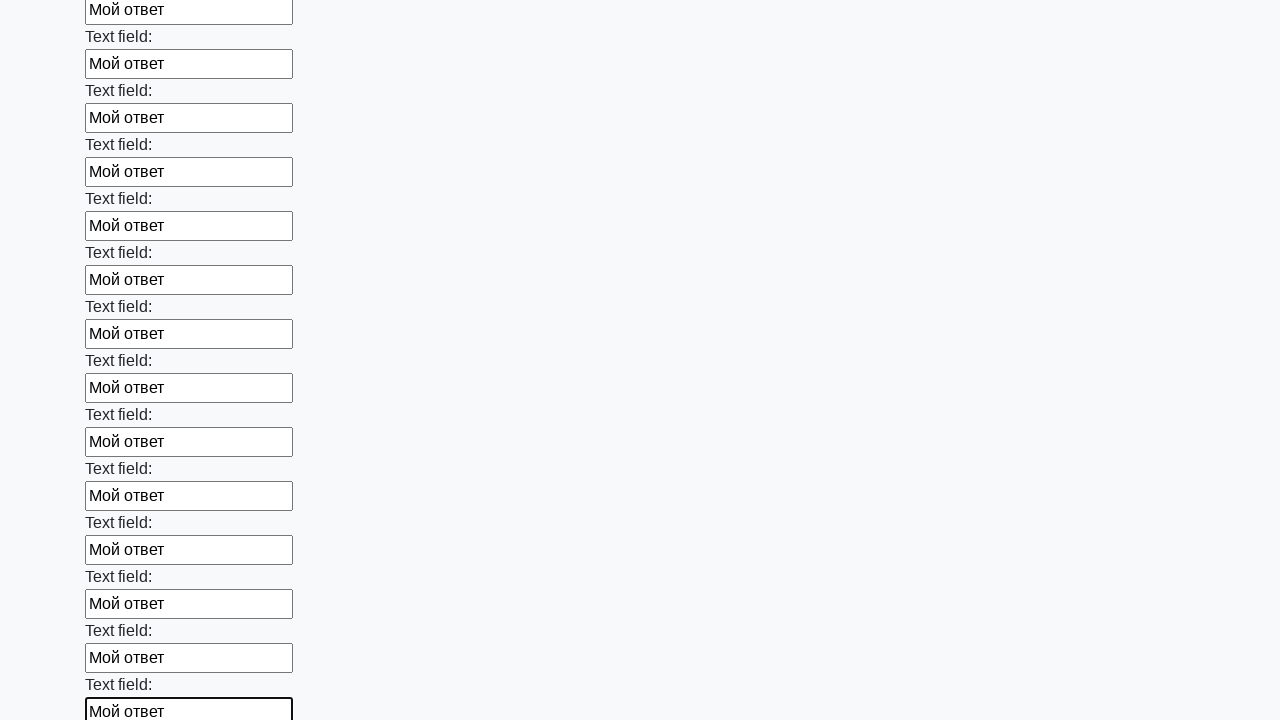

Filled input field with 'Мой ответ' on input >> nth=55
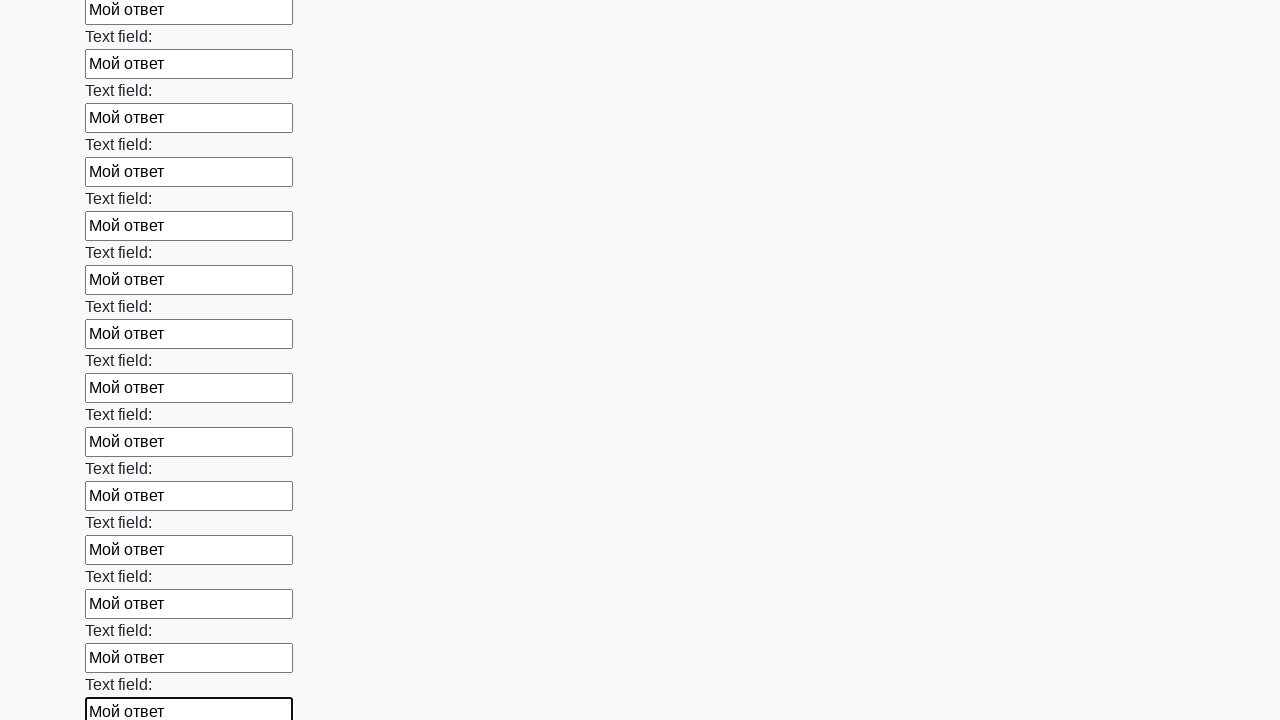

Filled input field with 'Мой ответ' on input >> nth=56
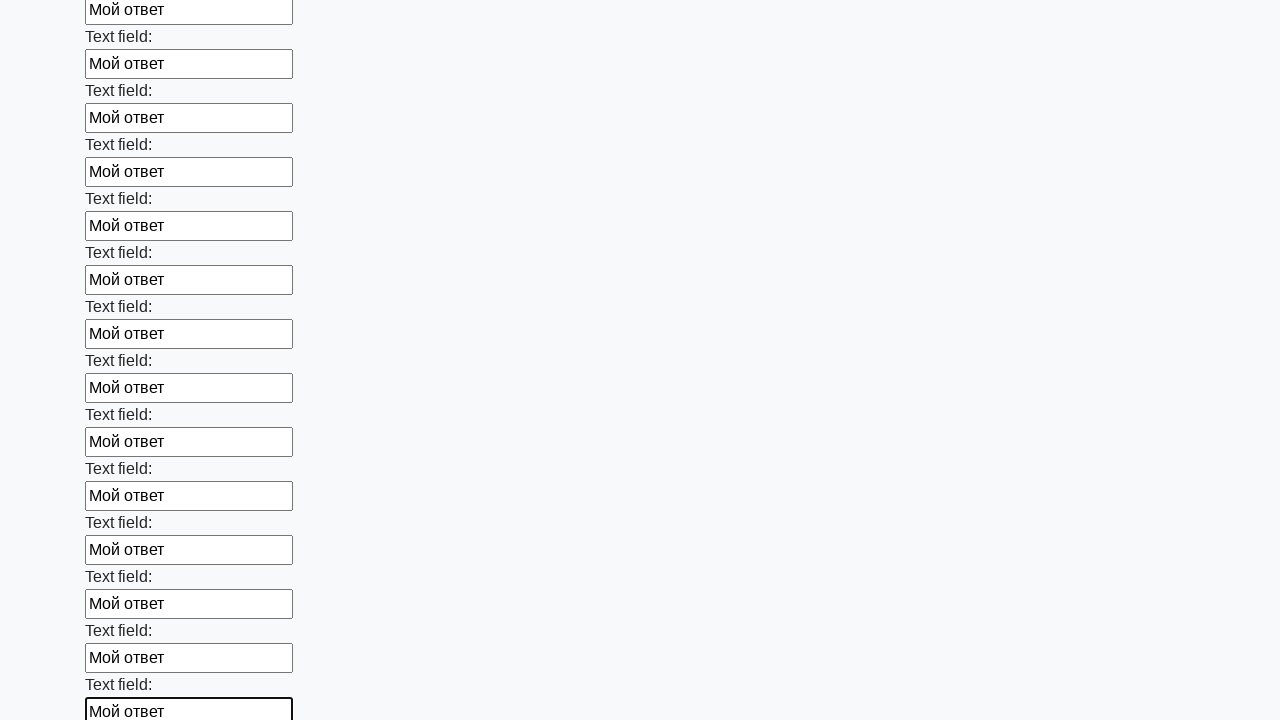

Filled input field with 'Мой ответ' on input >> nth=57
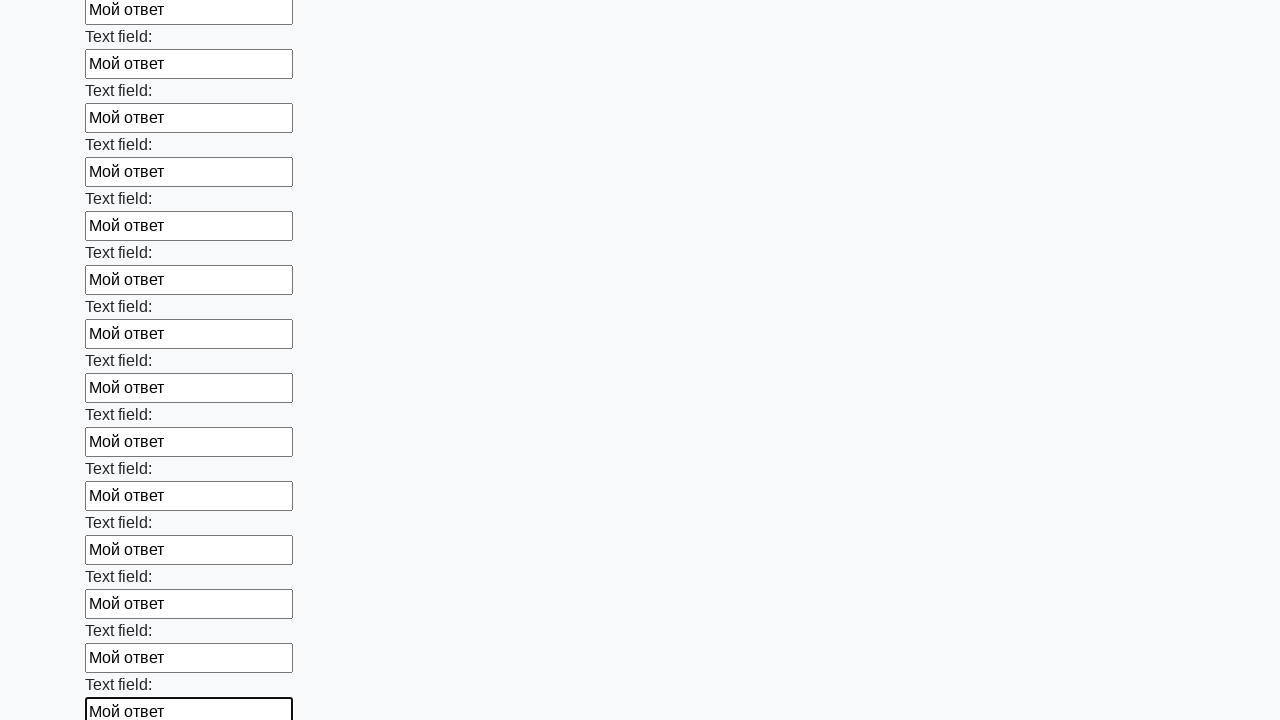

Filled input field with 'Мой ответ' on input >> nth=58
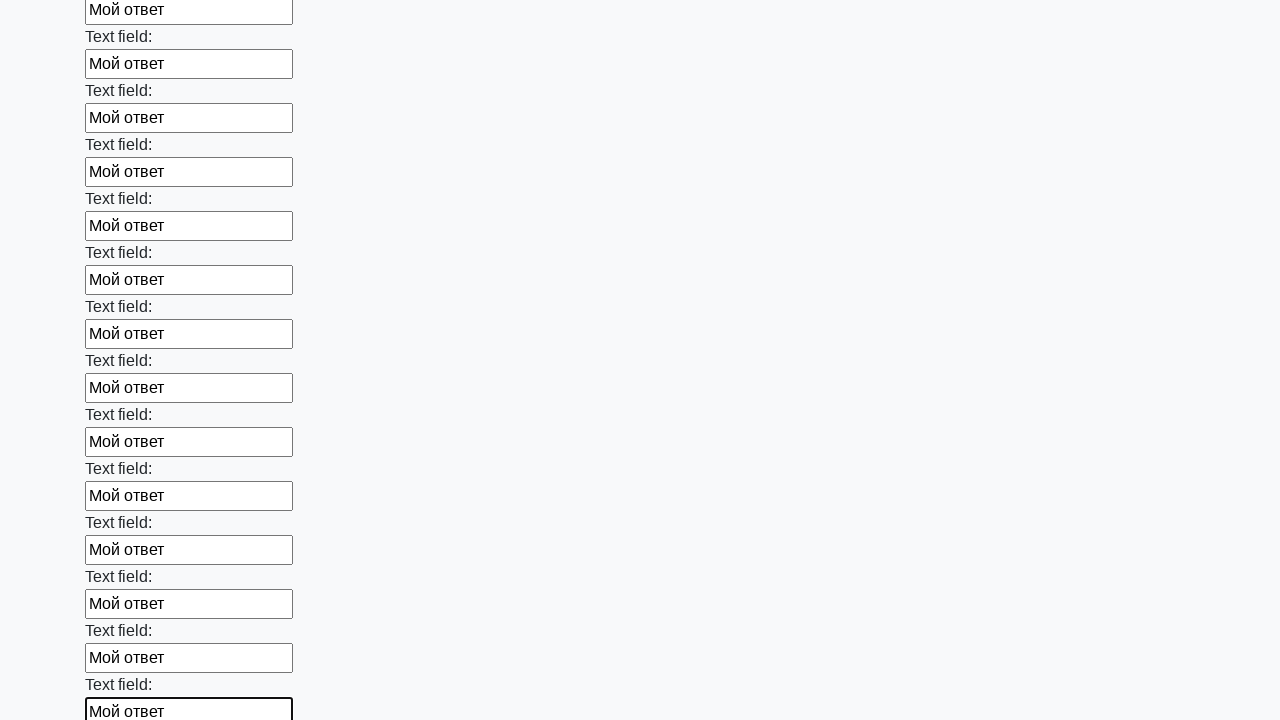

Filled input field with 'Мой ответ' on input >> nth=59
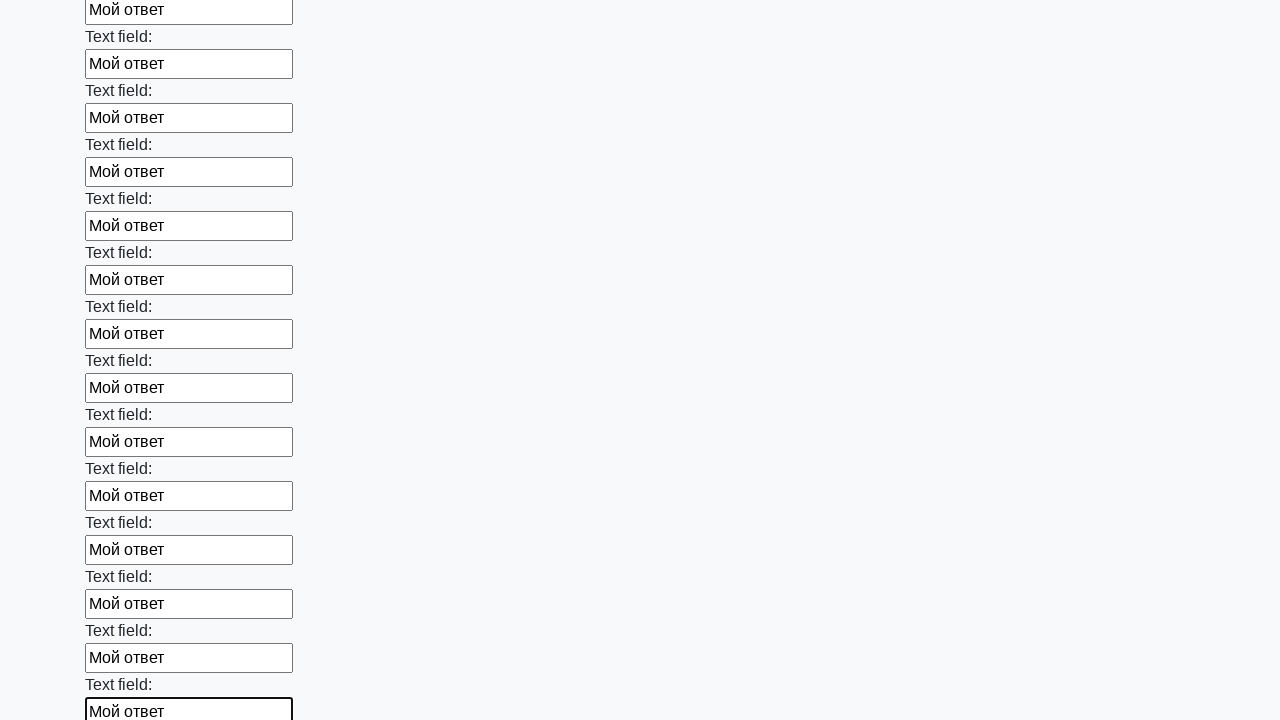

Filled input field with 'Мой ответ' on input >> nth=60
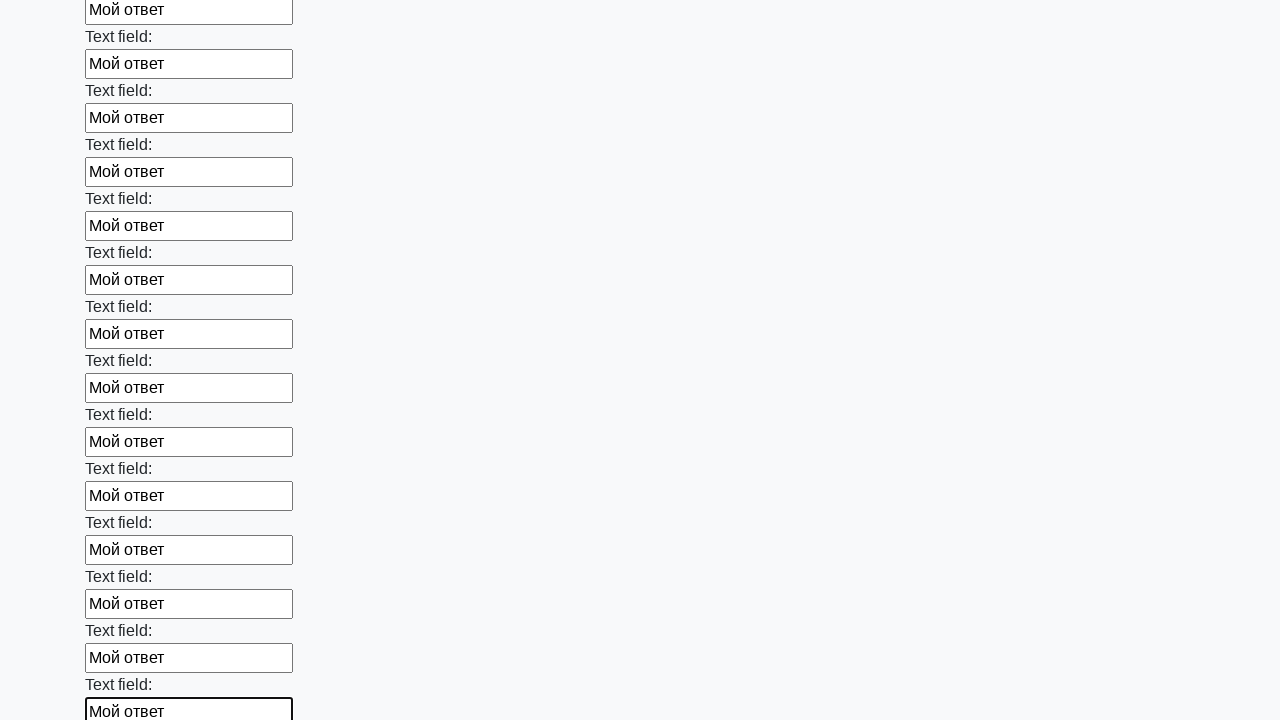

Filled input field with 'Мой ответ' on input >> nth=61
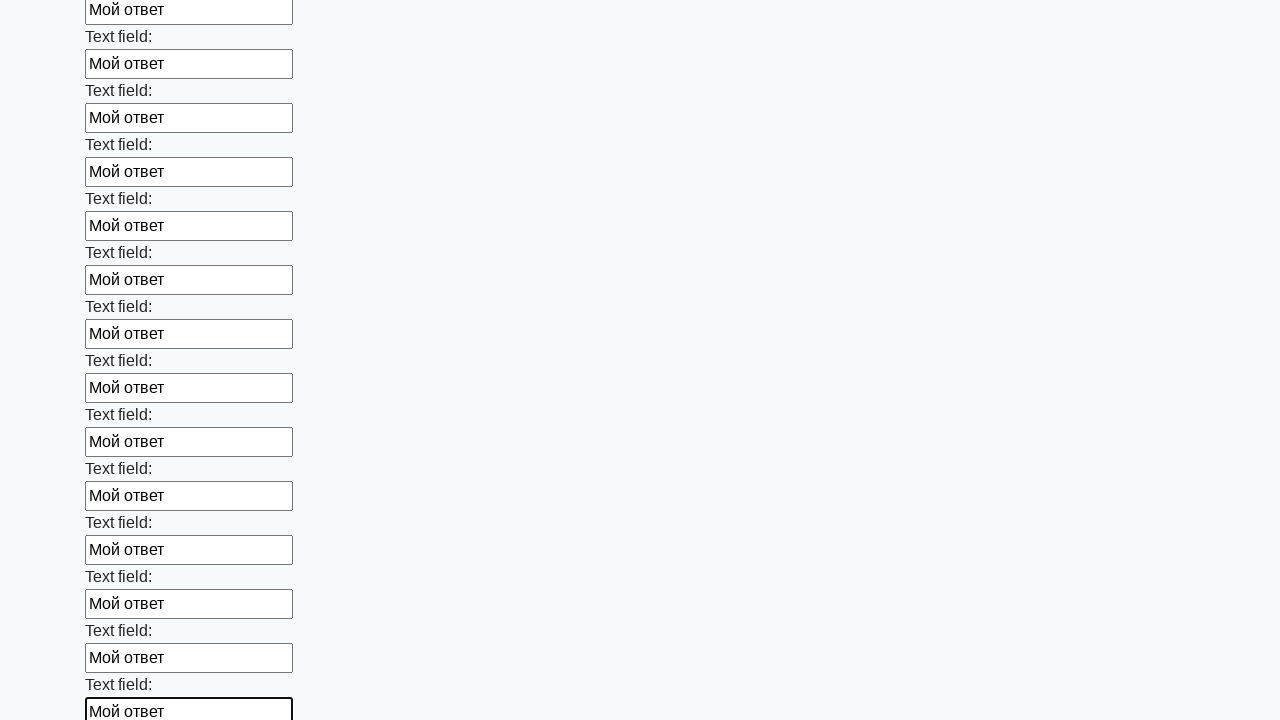

Filled input field with 'Мой ответ' on input >> nth=62
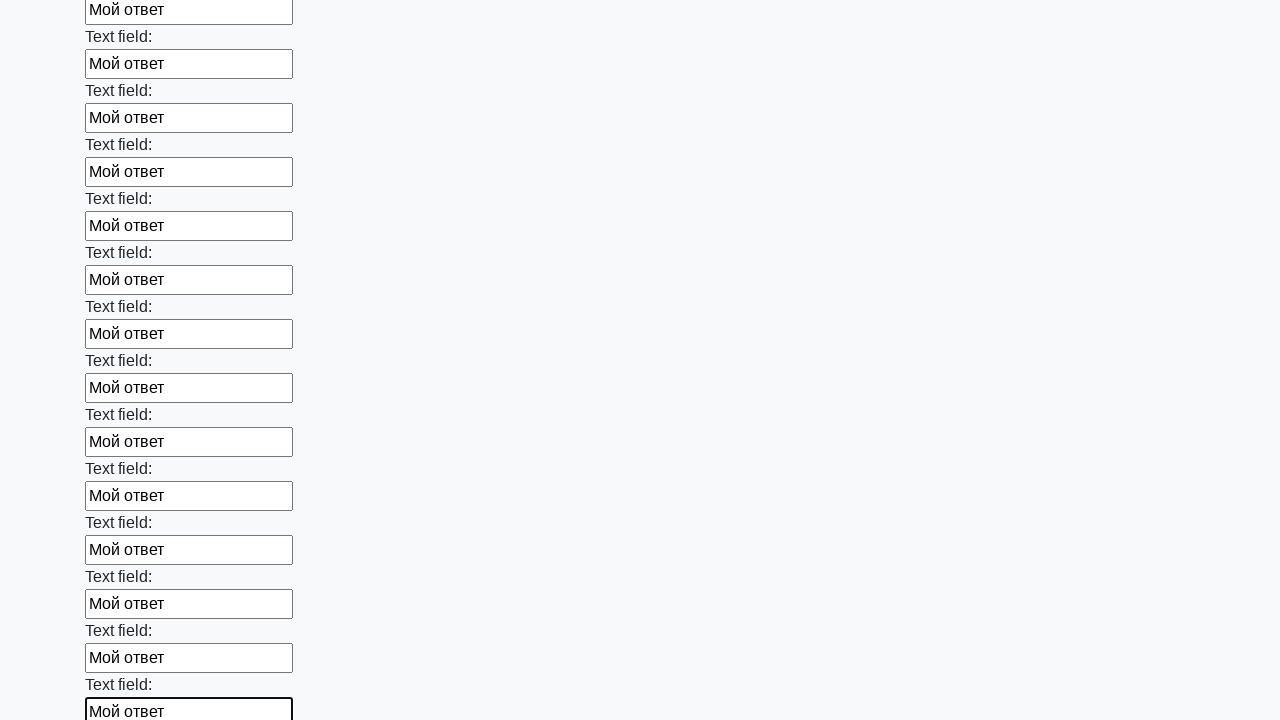

Filled input field with 'Мой ответ' on input >> nth=63
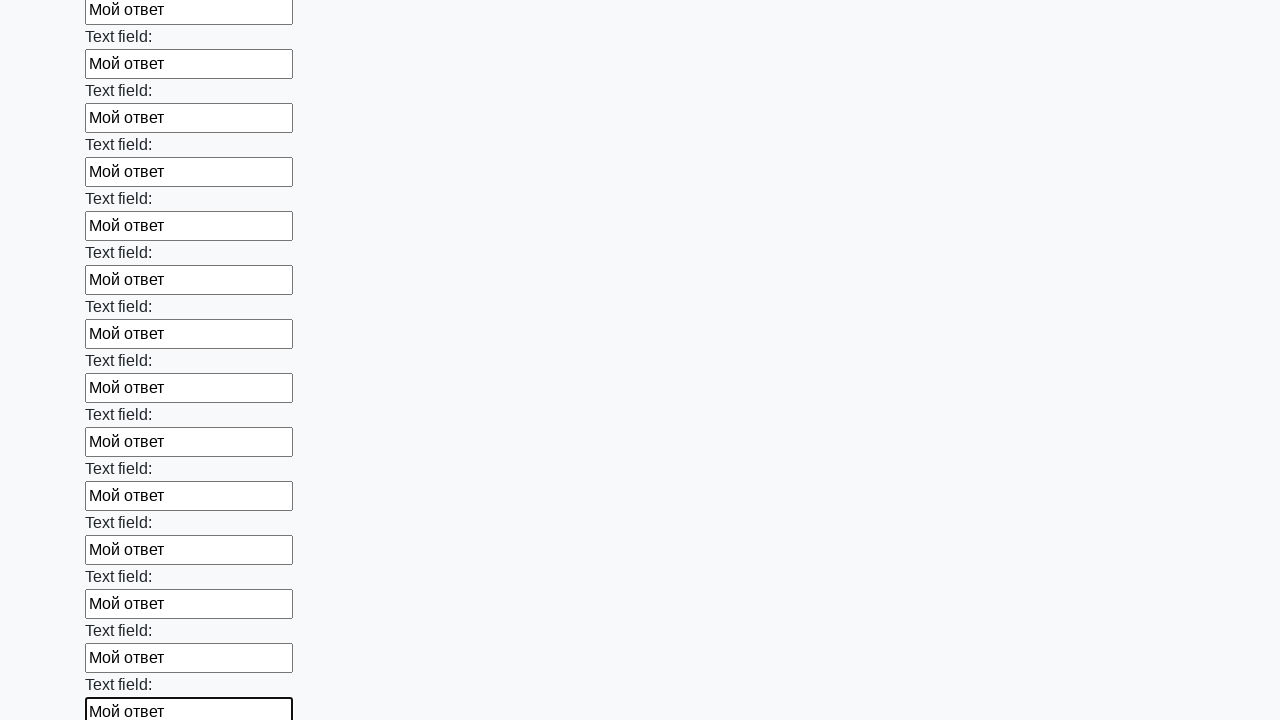

Filled input field with 'Мой ответ' on input >> nth=64
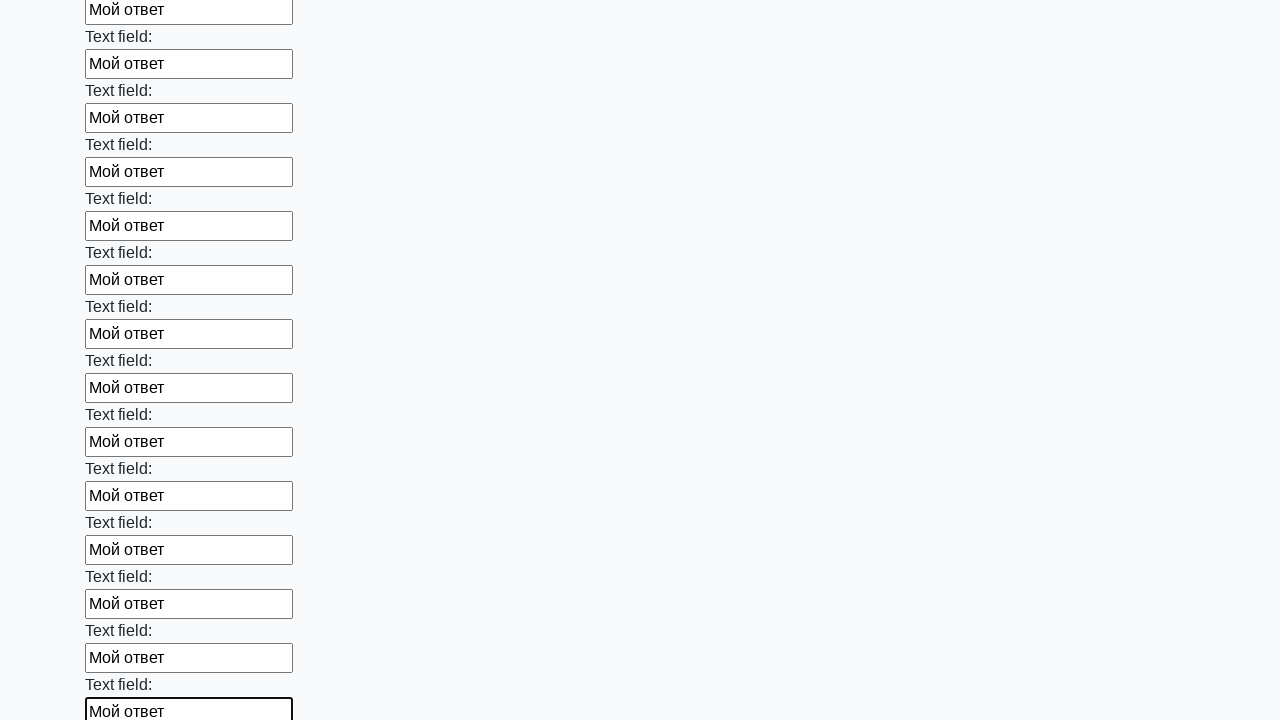

Filled input field with 'Мой ответ' on input >> nth=65
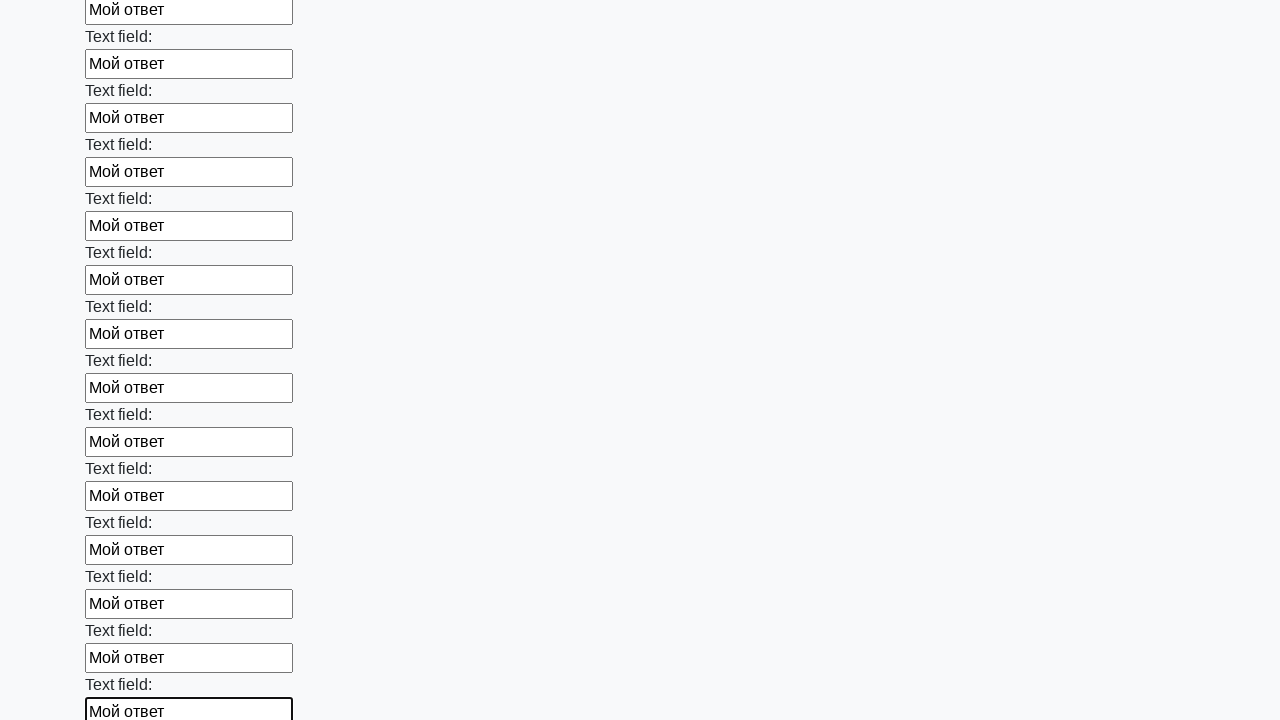

Filled input field with 'Мой ответ' on input >> nth=66
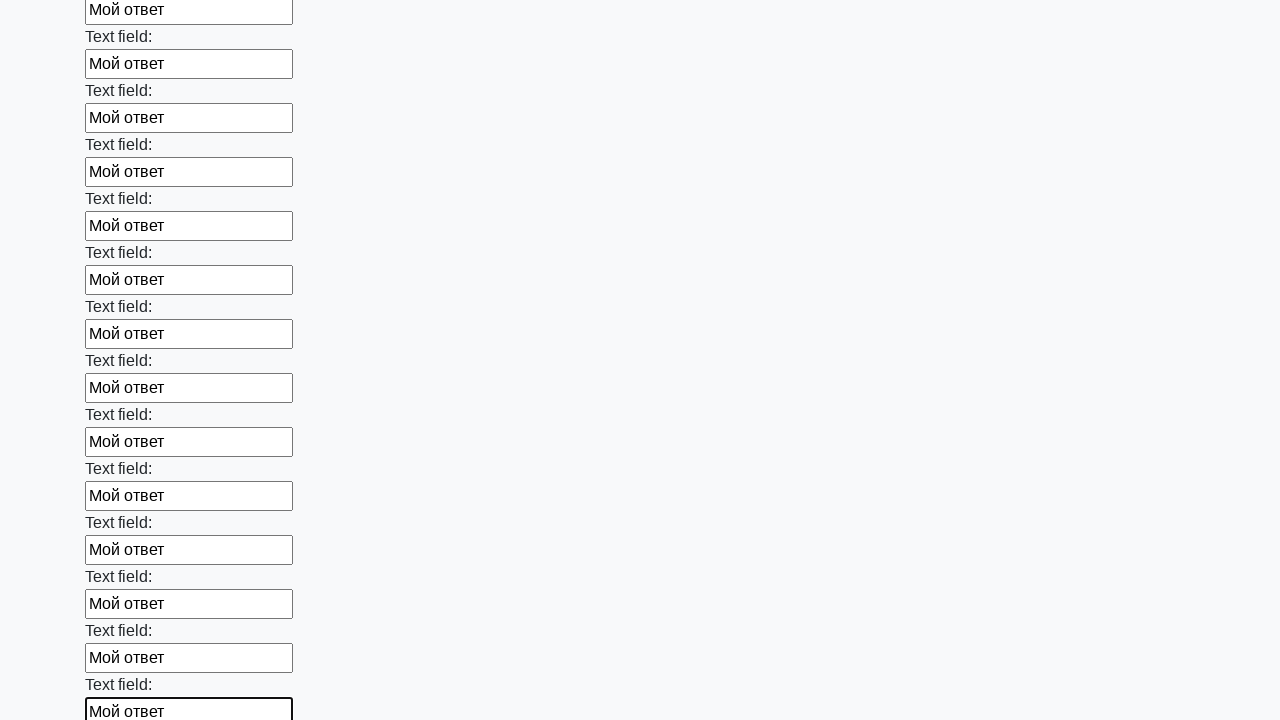

Filled input field with 'Мой ответ' on input >> nth=67
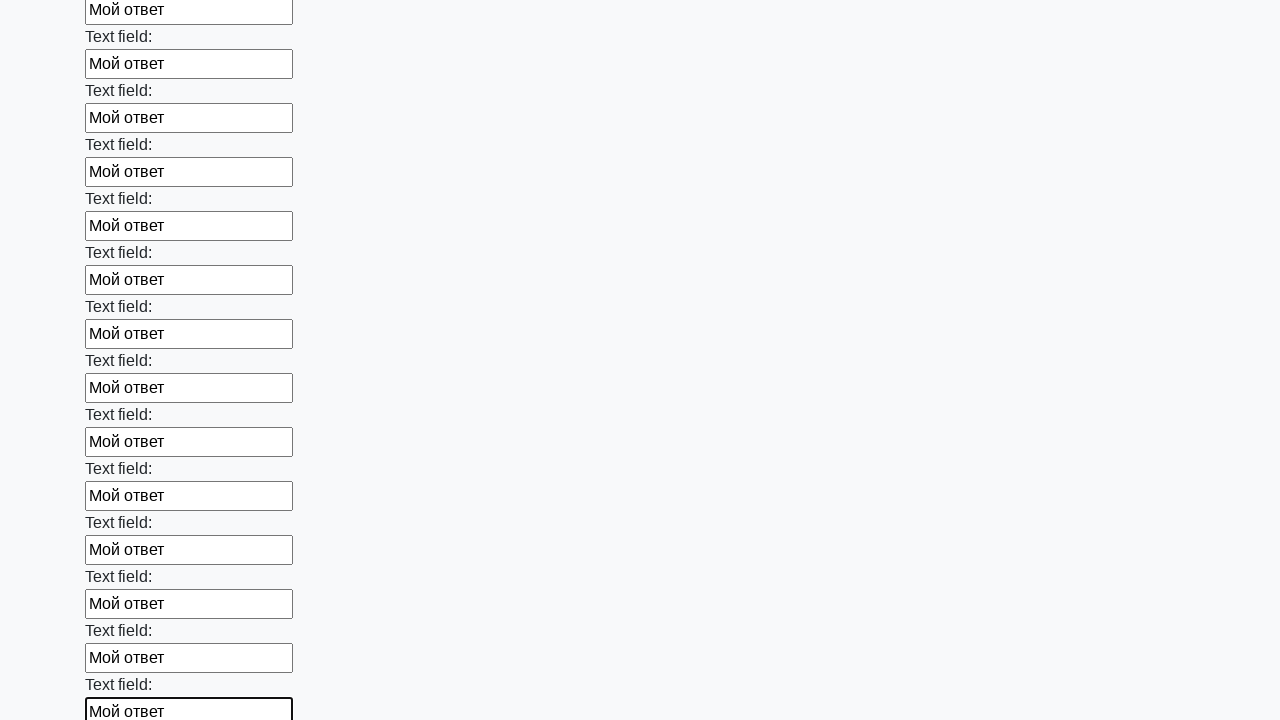

Filled input field with 'Мой ответ' on input >> nth=68
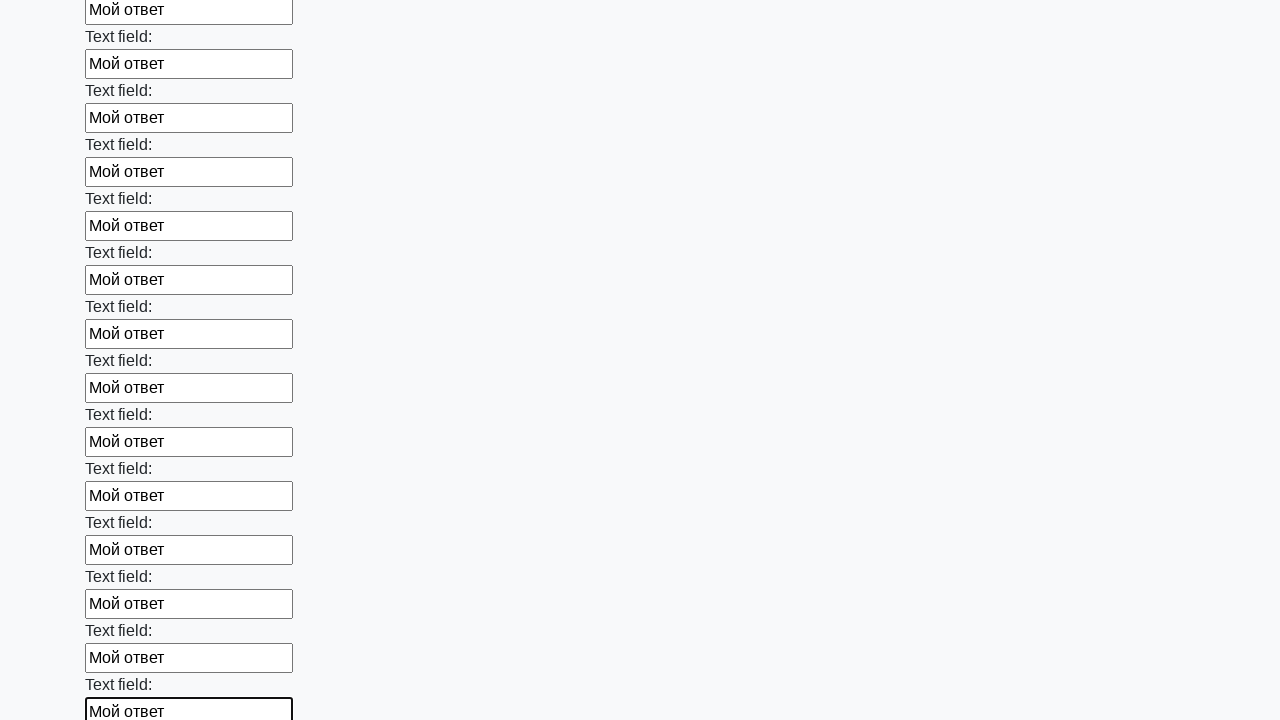

Filled input field with 'Мой ответ' on input >> nth=69
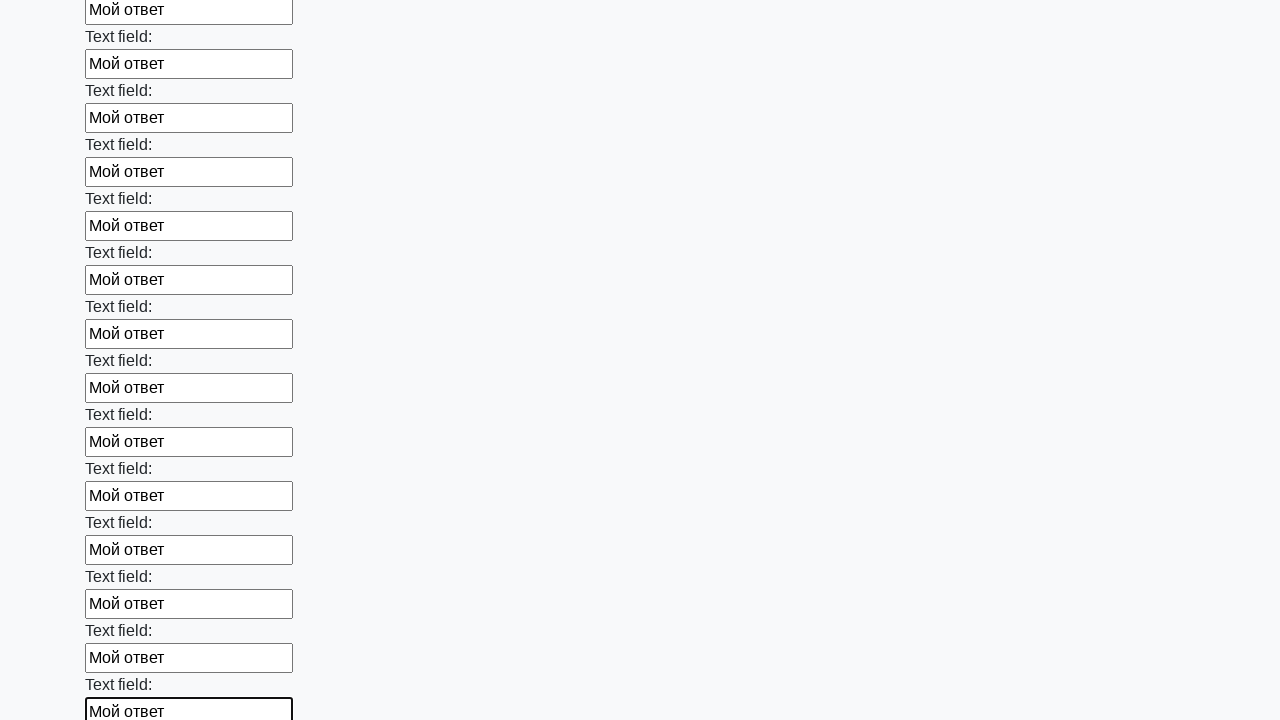

Filled input field with 'Мой ответ' on input >> nth=70
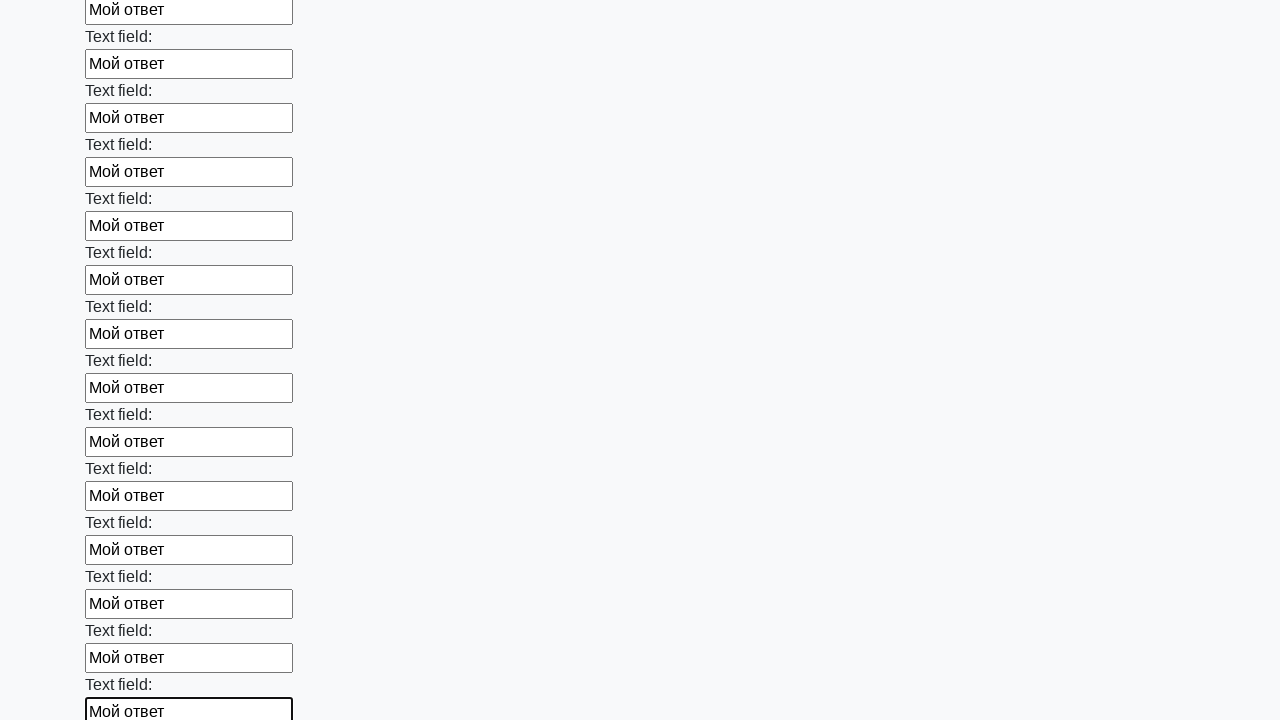

Filled input field with 'Мой ответ' on input >> nth=71
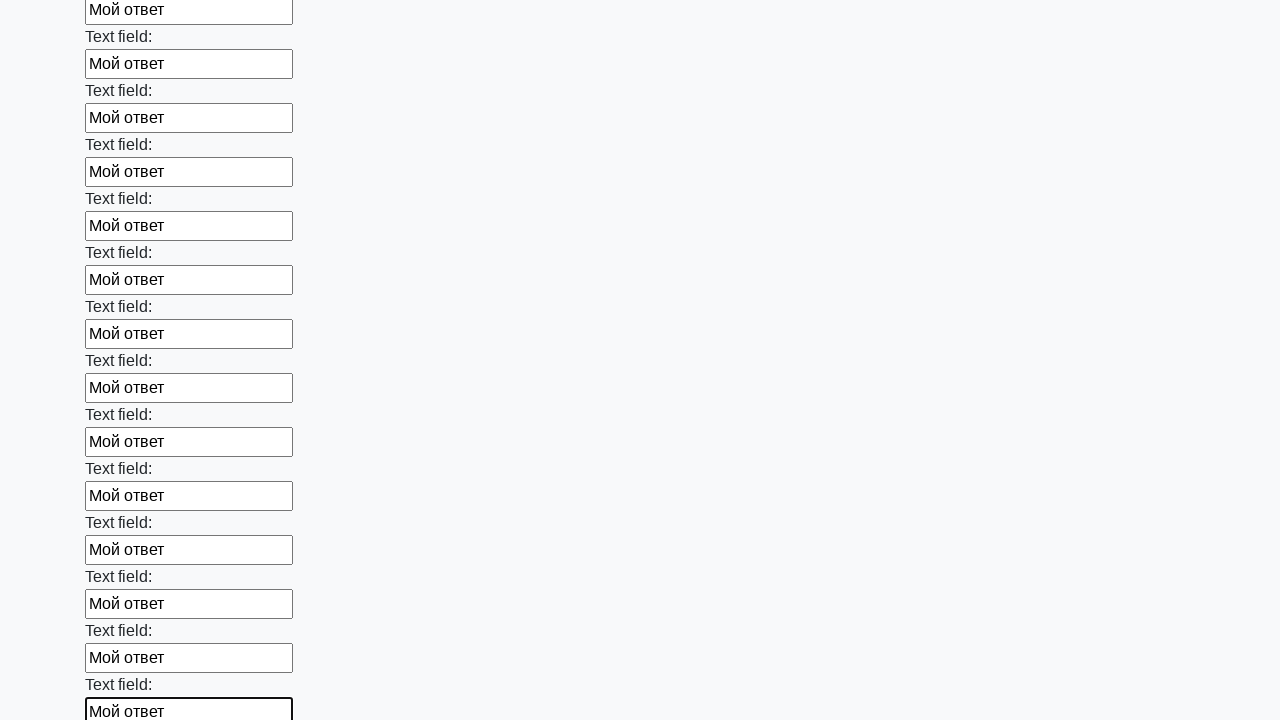

Filled input field with 'Мой ответ' on input >> nth=72
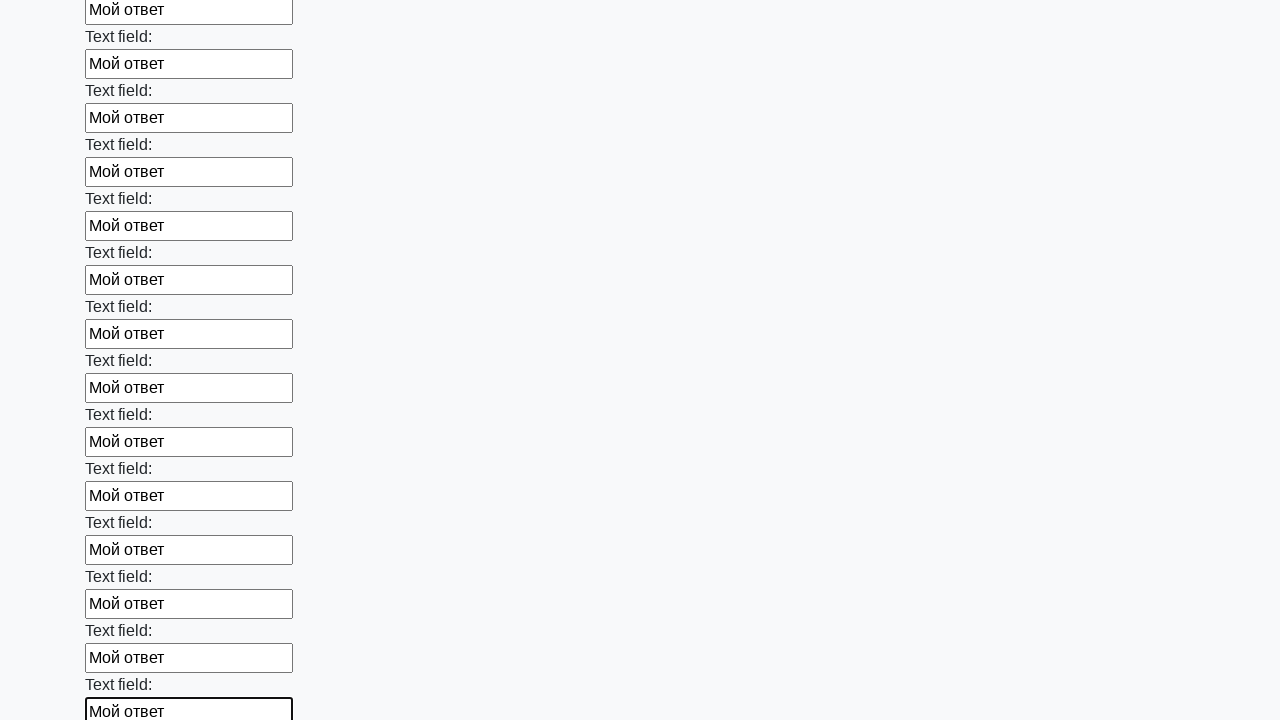

Filled input field with 'Мой ответ' on input >> nth=73
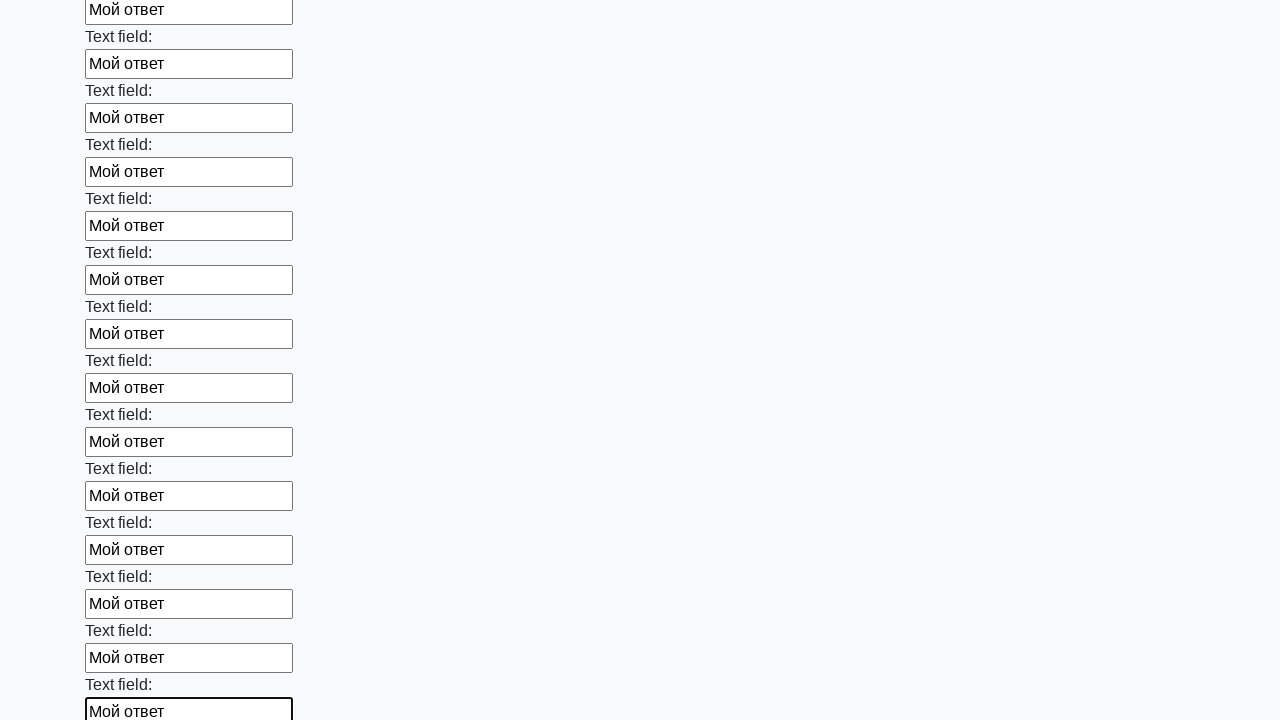

Filled input field with 'Мой ответ' on input >> nth=74
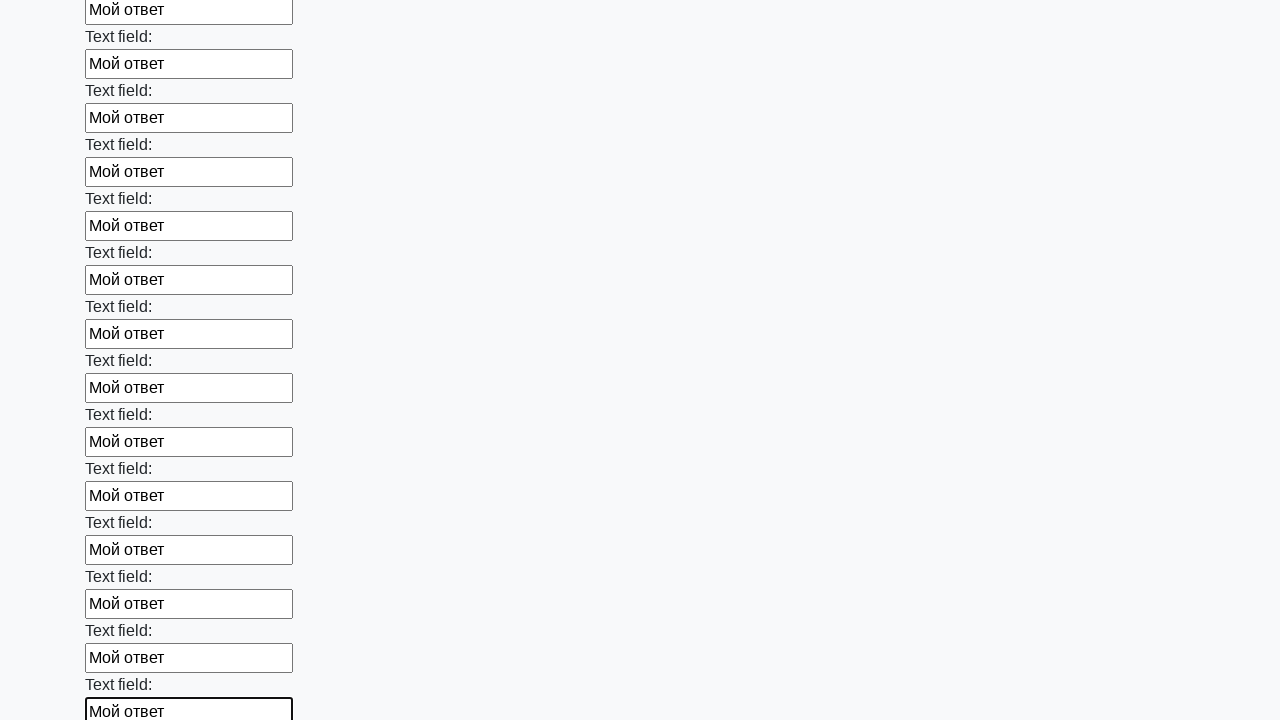

Filled input field with 'Мой ответ' on input >> nth=75
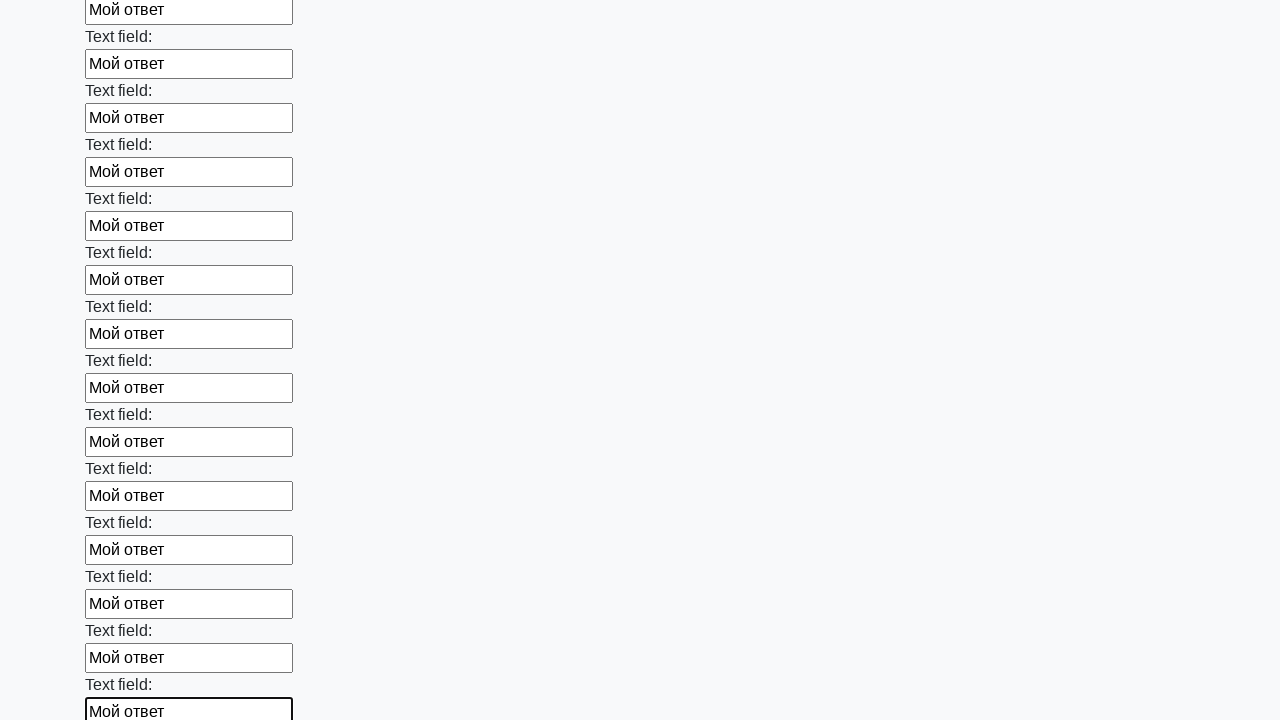

Filled input field with 'Мой ответ' on input >> nth=76
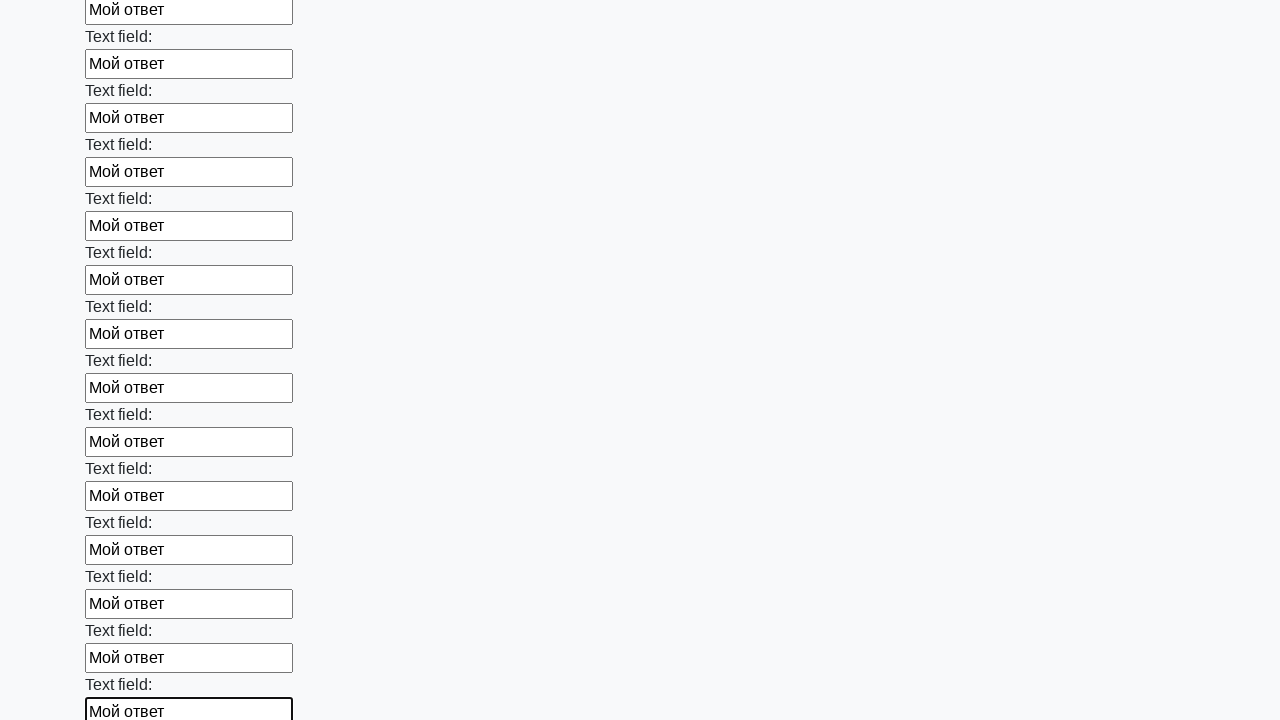

Filled input field with 'Мой ответ' on input >> nth=77
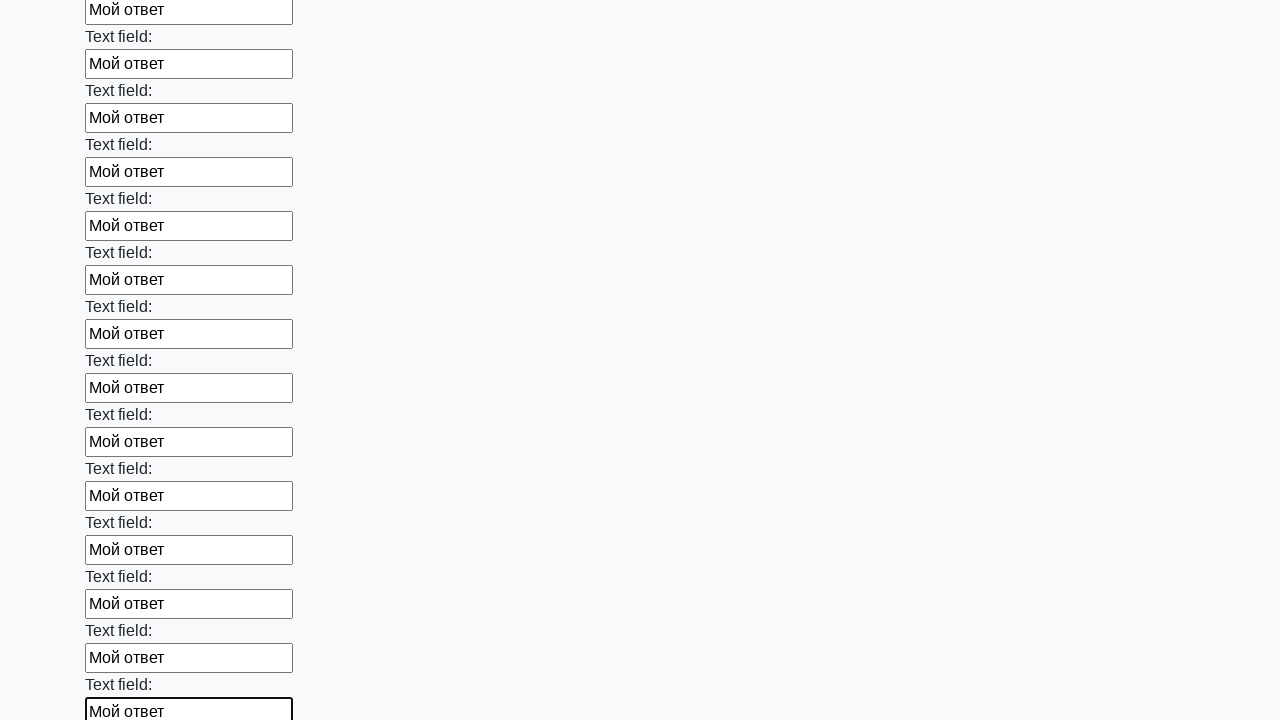

Filled input field with 'Мой ответ' on input >> nth=78
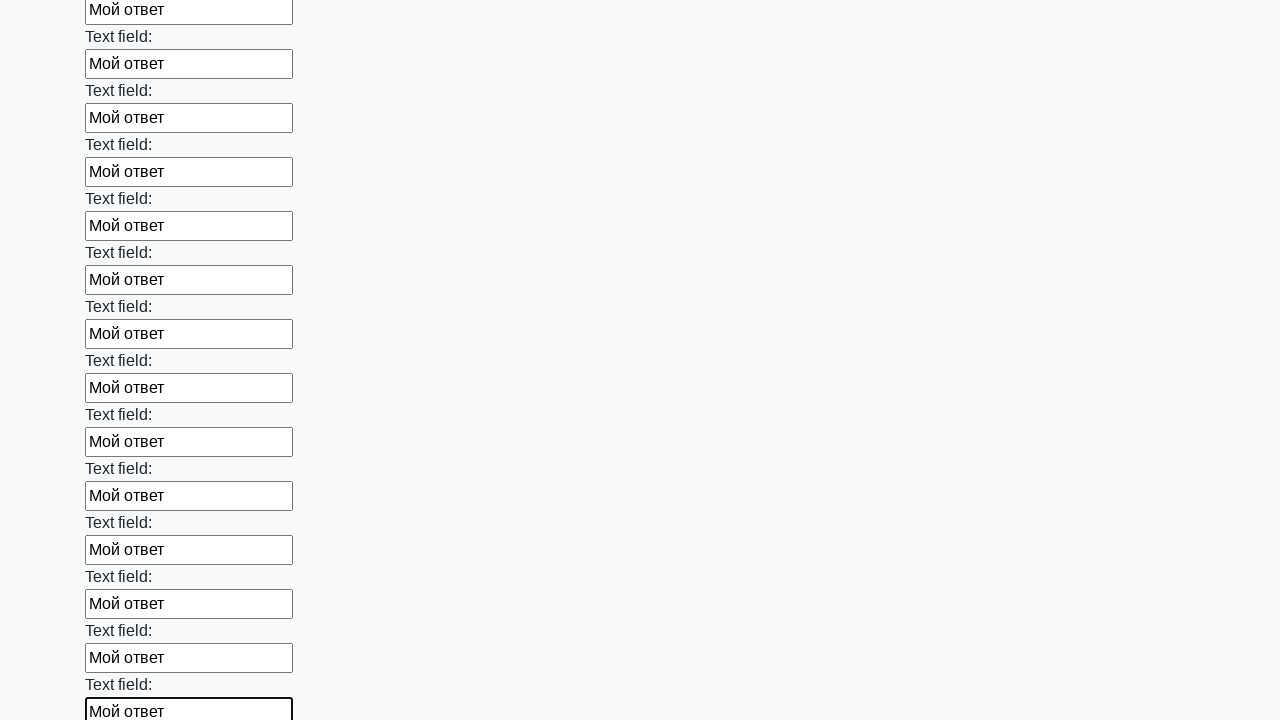

Filled input field with 'Мой ответ' on input >> nth=79
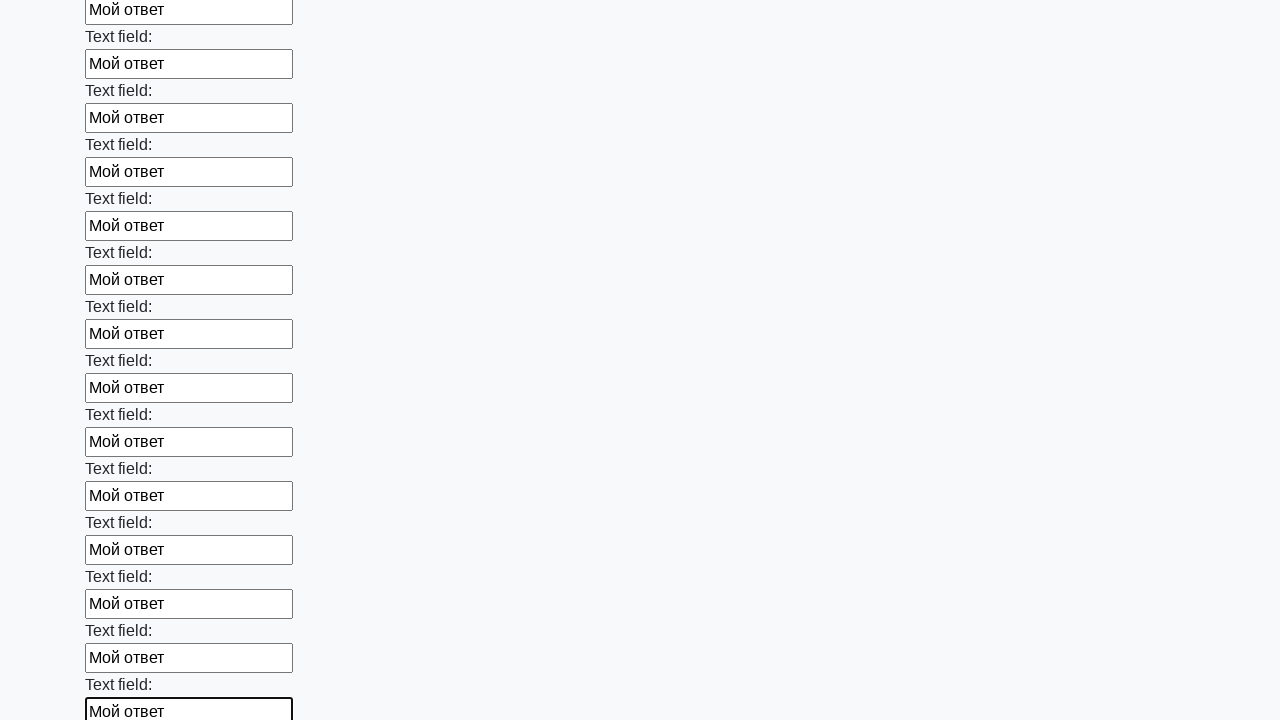

Filled input field with 'Мой ответ' on input >> nth=80
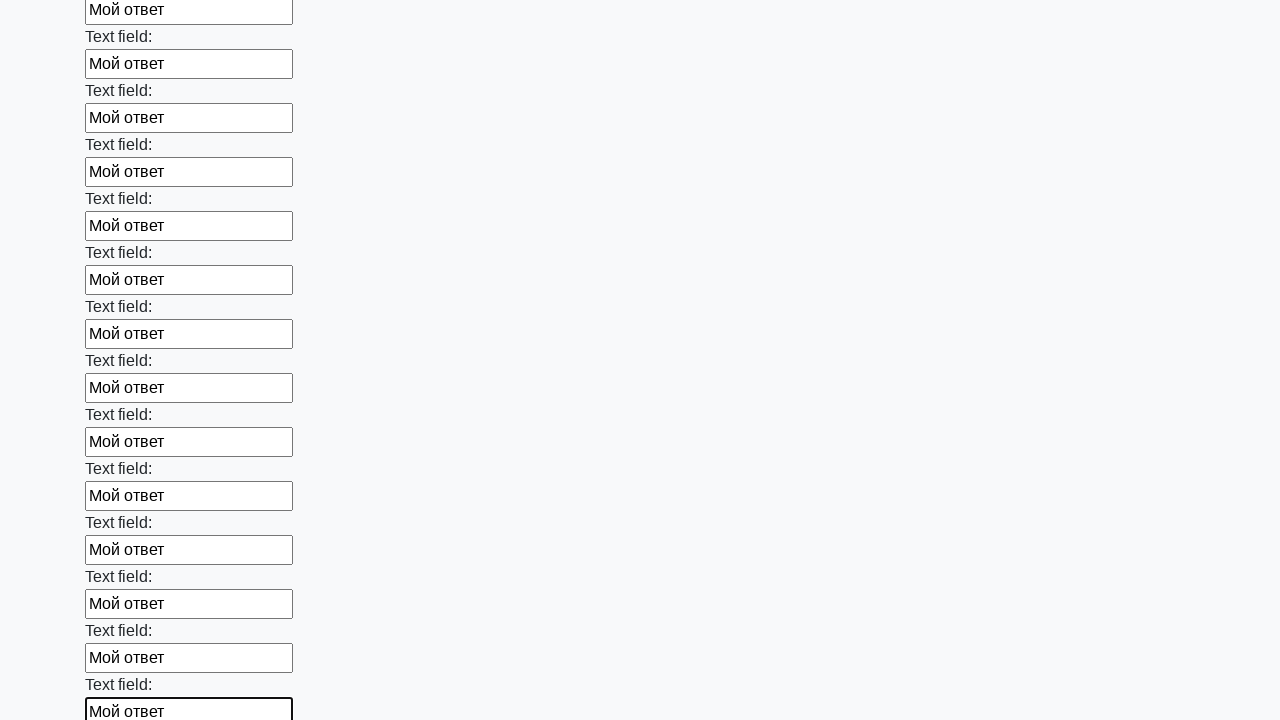

Filled input field with 'Мой ответ' on input >> nth=81
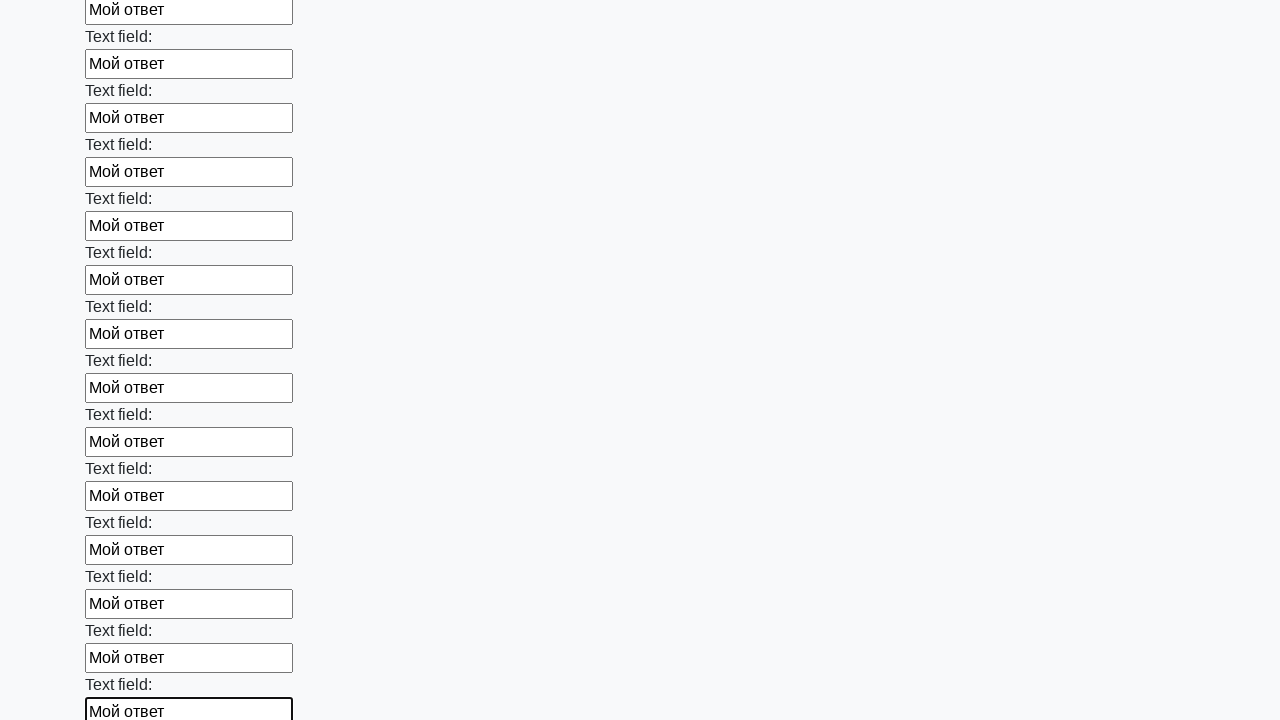

Filled input field with 'Мой ответ' on input >> nth=82
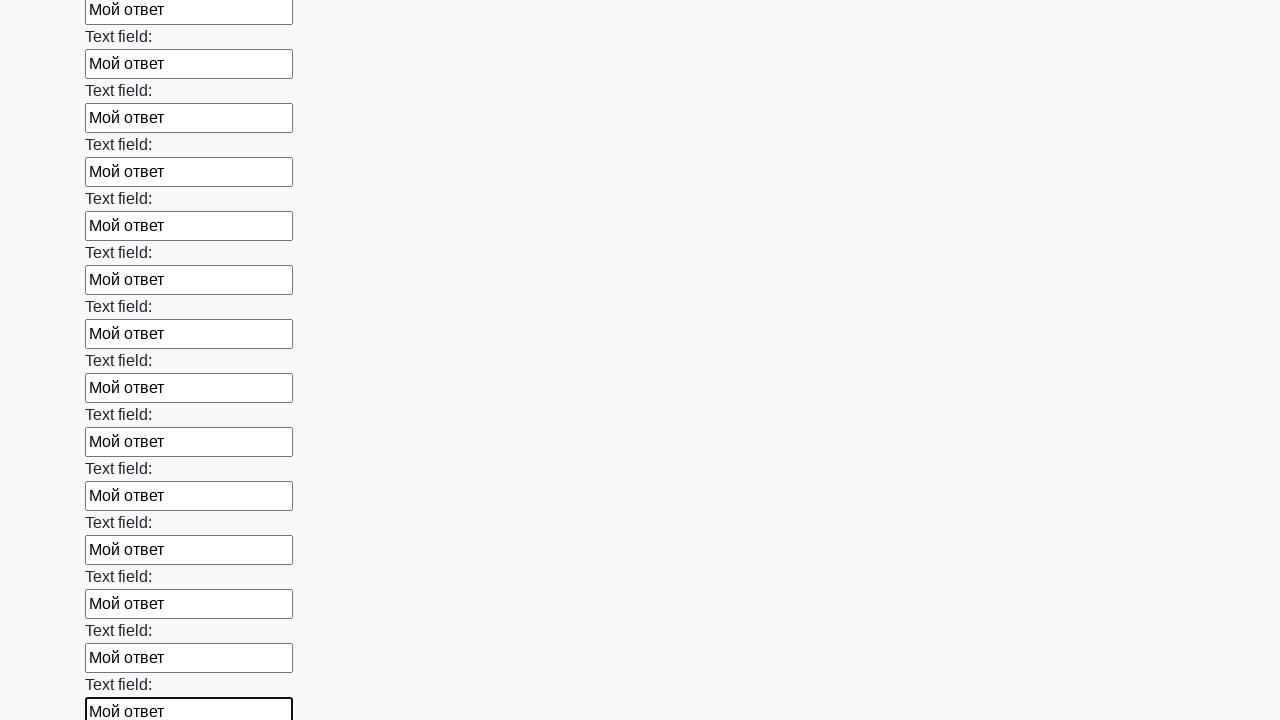

Filled input field with 'Мой ответ' on input >> nth=83
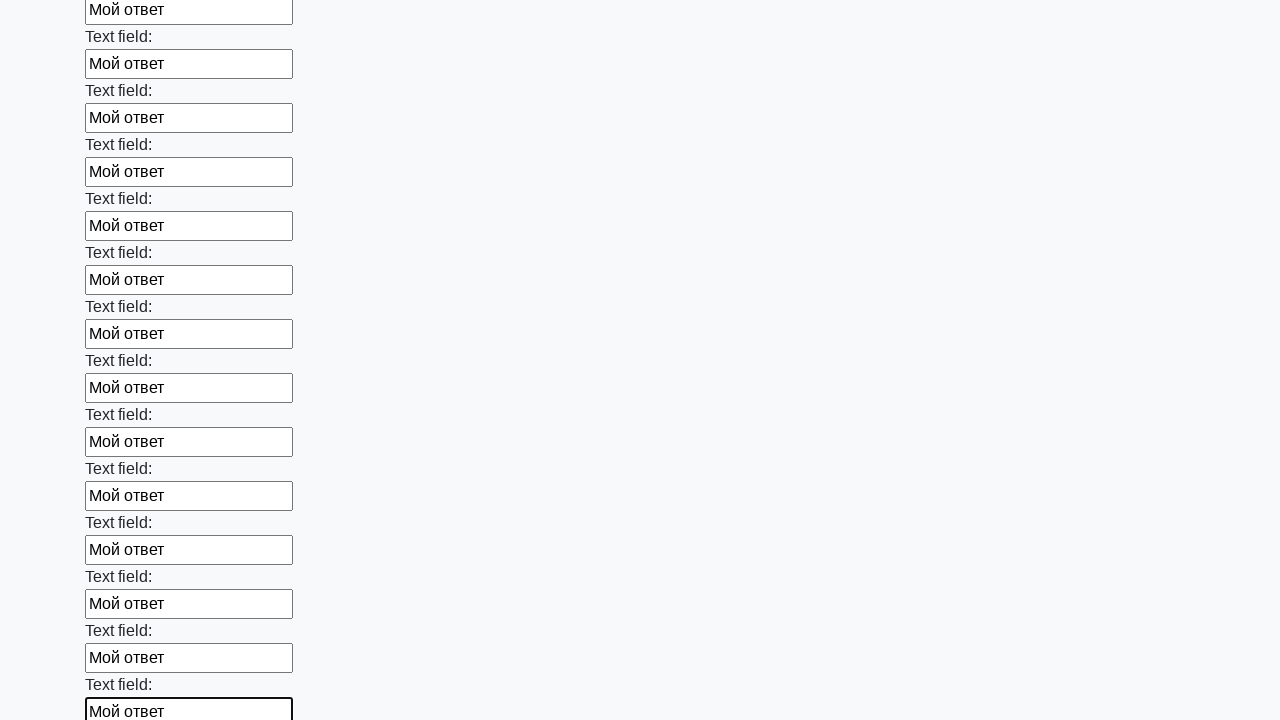

Filled input field with 'Мой ответ' on input >> nth=84
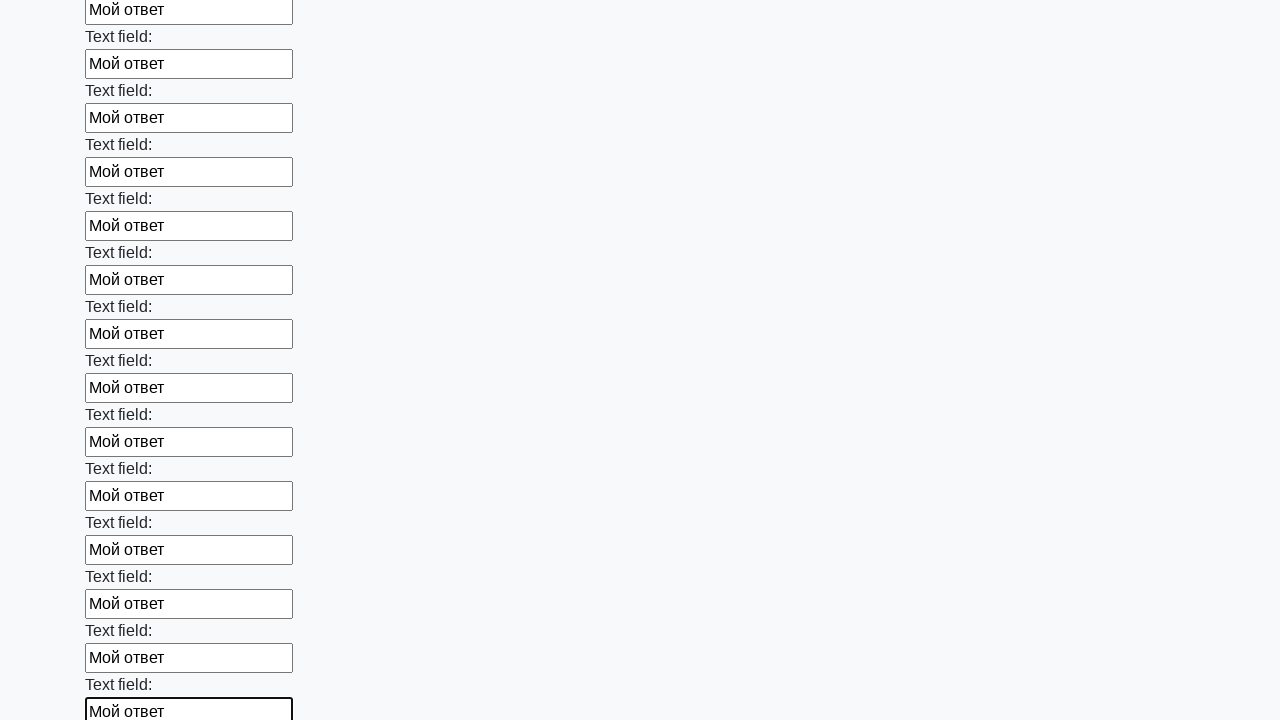

Filled input field with 'Мой ответ' on input >> nth=85
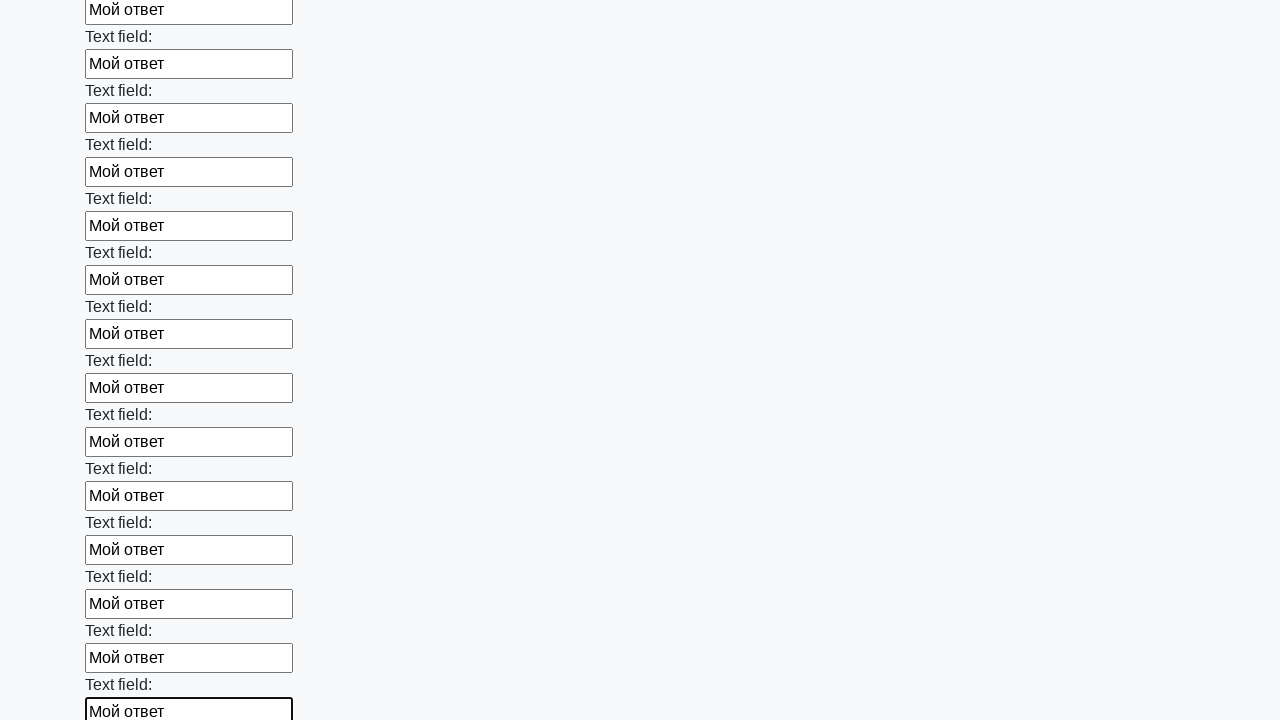

Filled input field with 'Мой ответ' on input >> nth=86
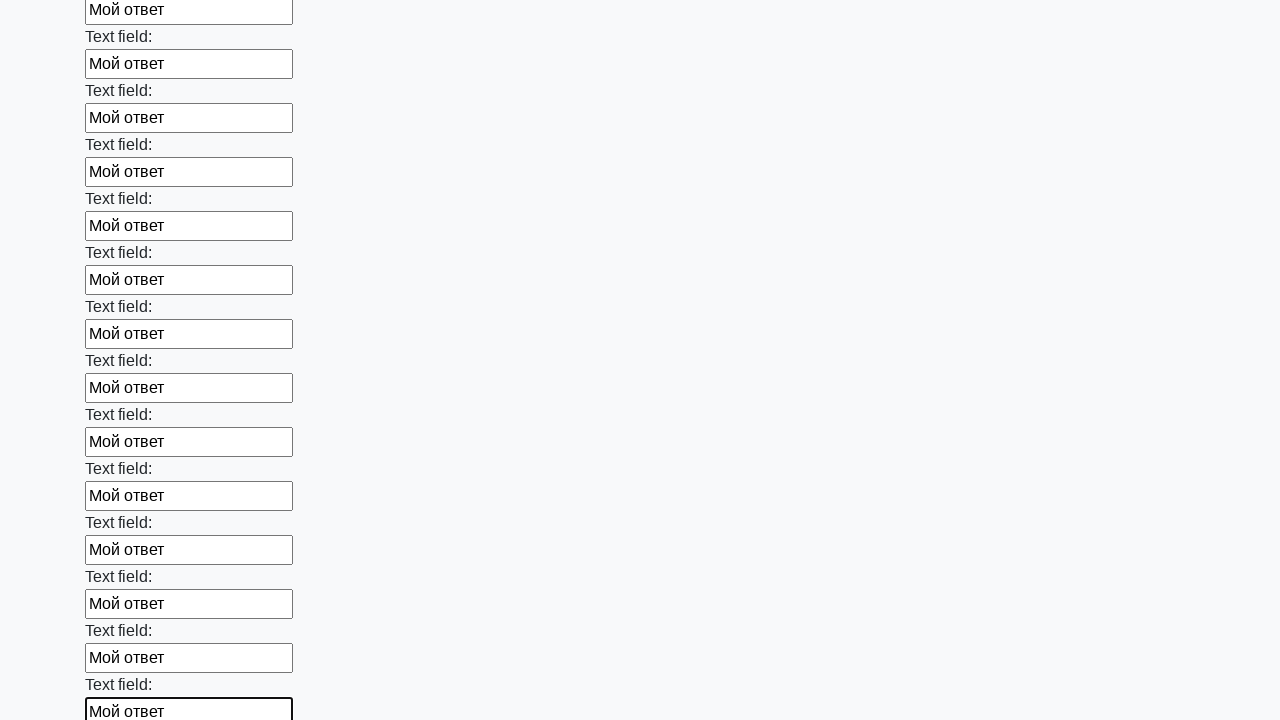

Filled input field with 'Мой ответ' on input >> nth=87
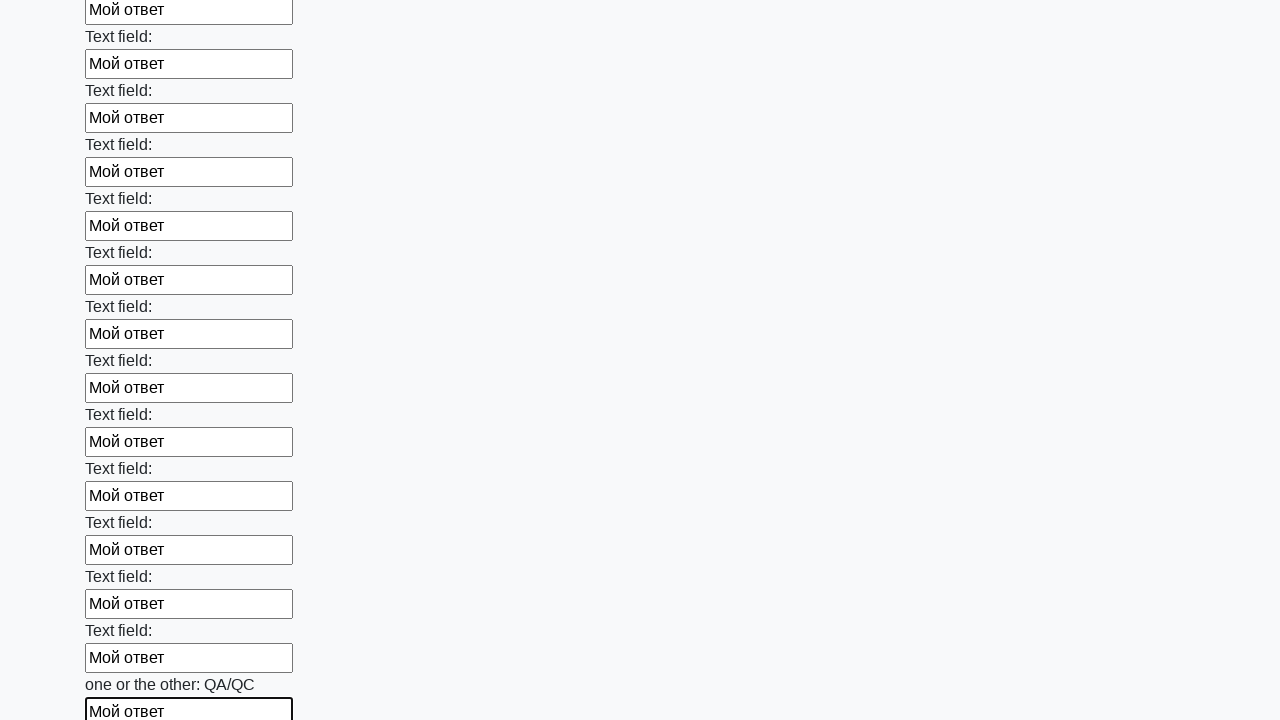

Filled input field with 'Мой ответ' on input >> nth=88
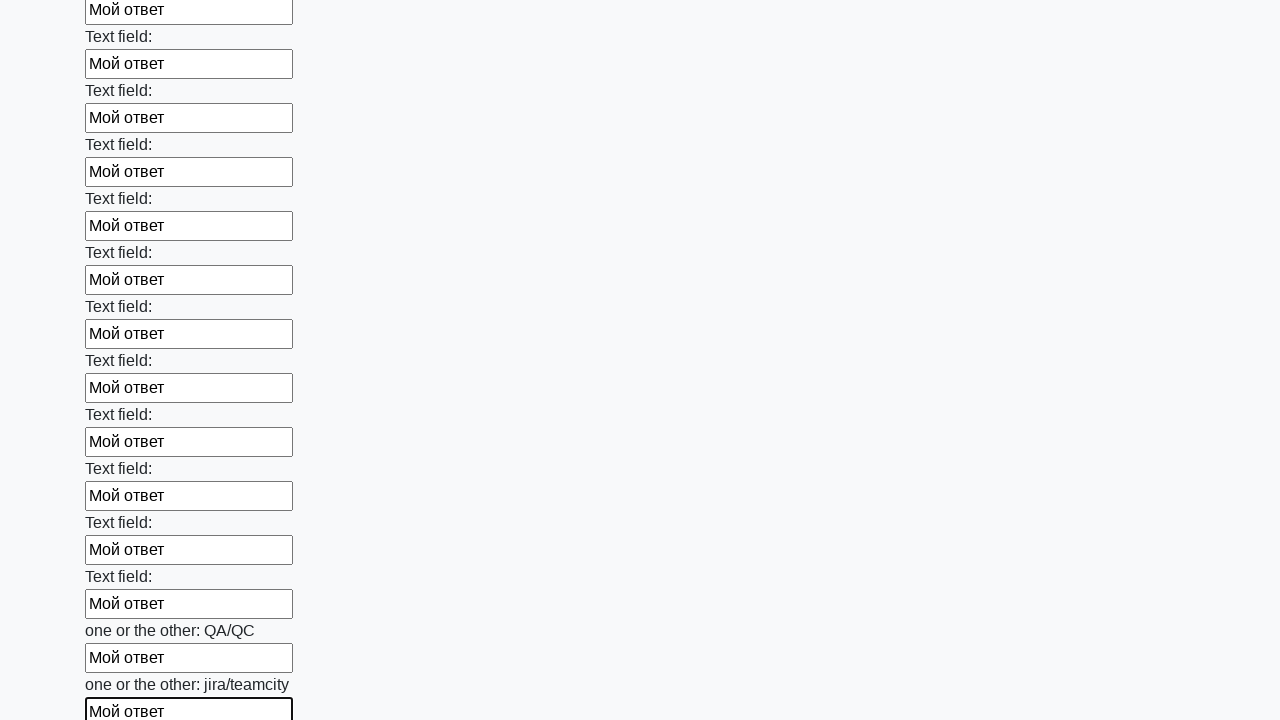

Filled input field with 'Мой ответ' on input >> nth=89
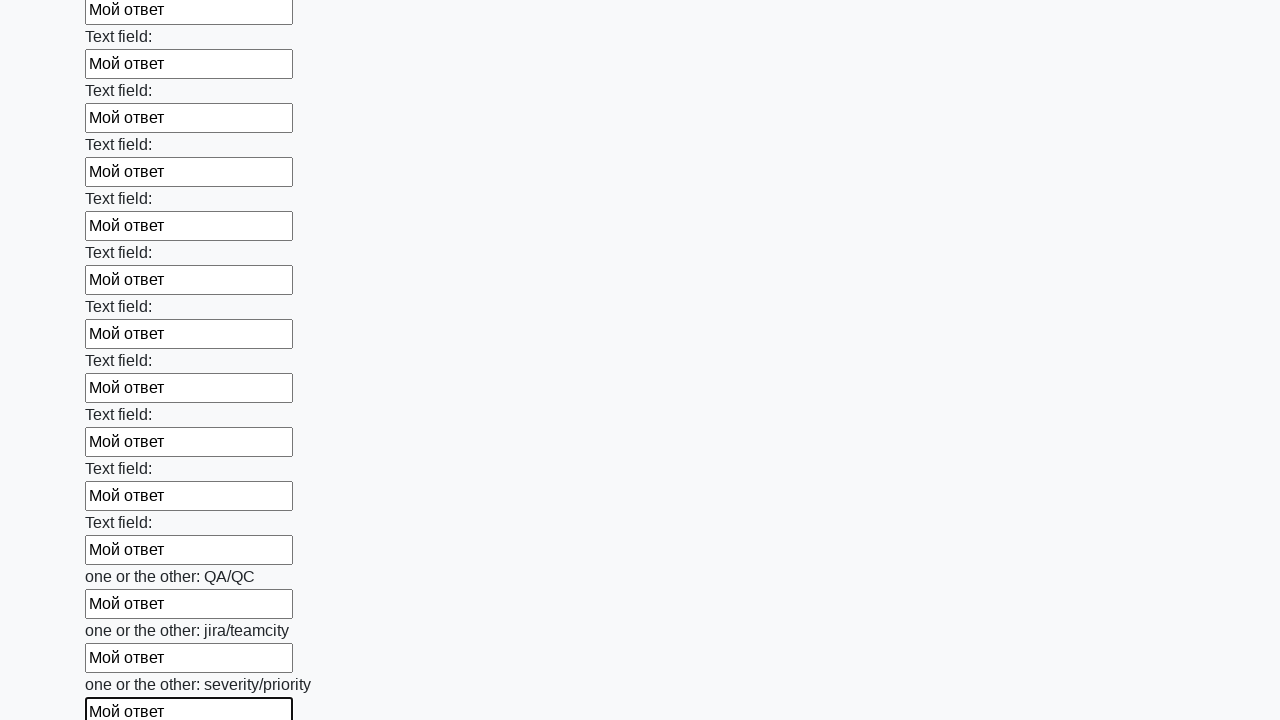

Filled input field with 'Мой ответ' on input >> nth=90
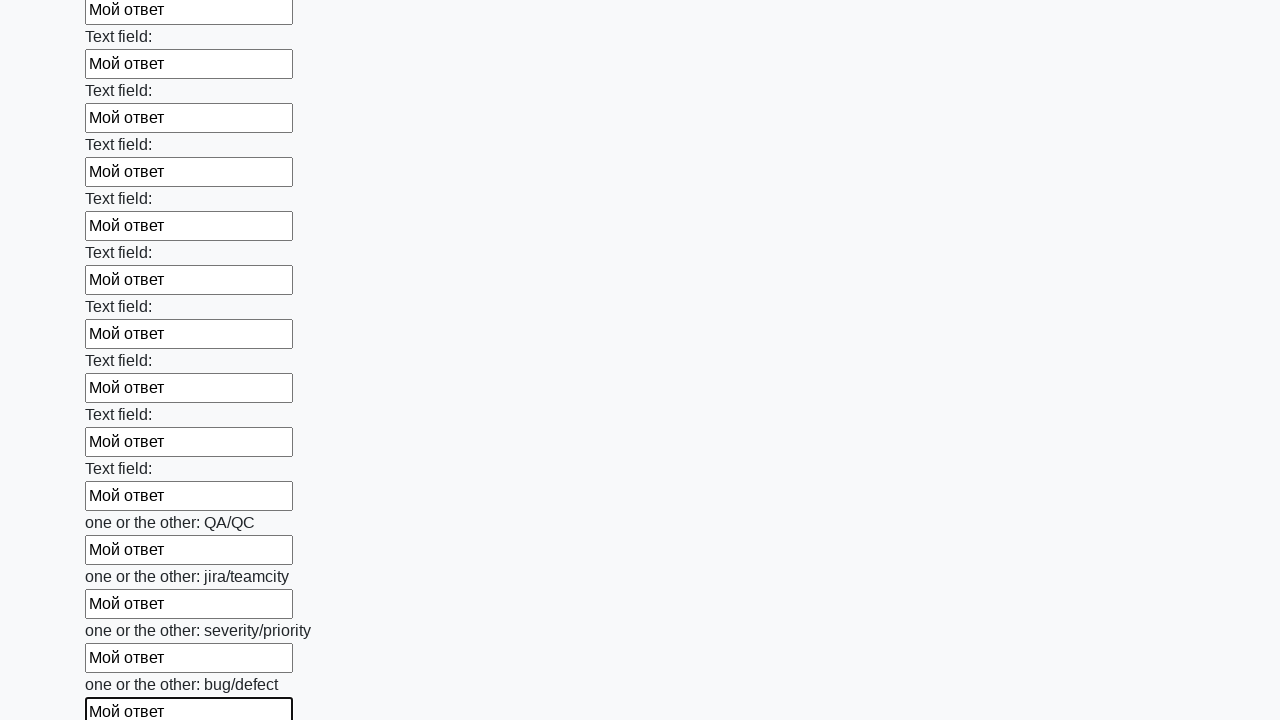

Filled input field with 'Мой ответ' on input >> nth=91
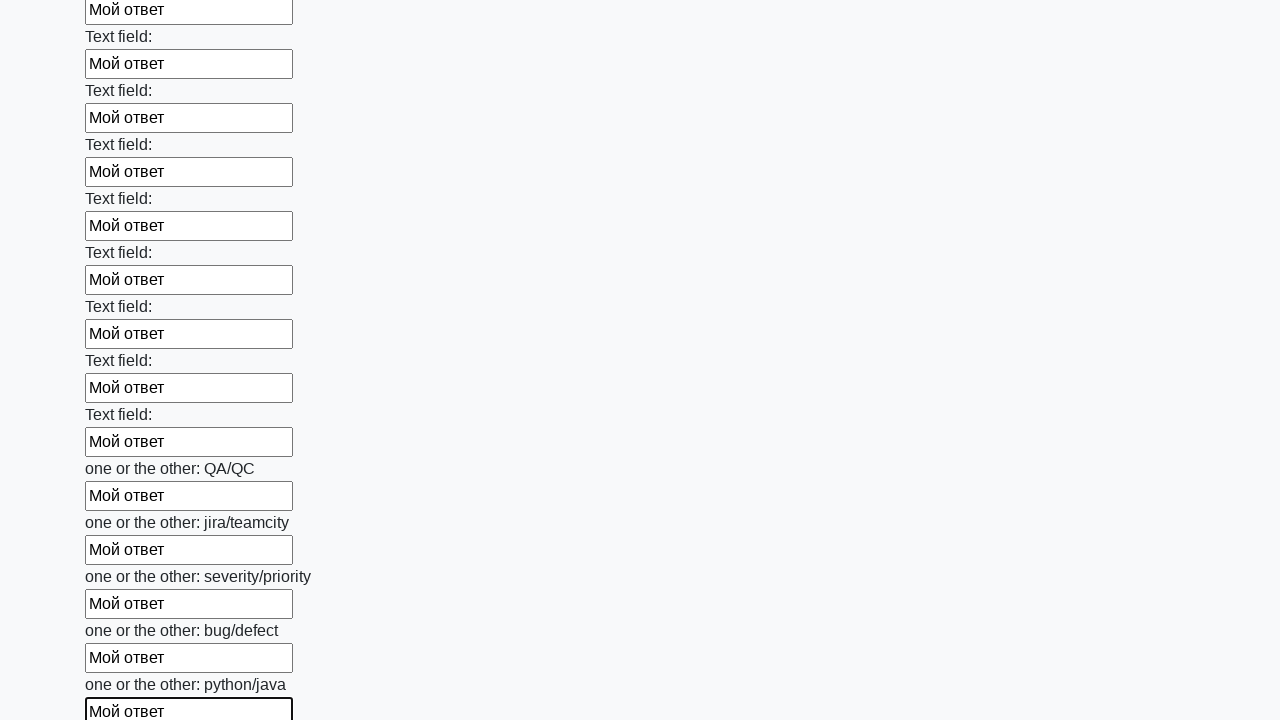

Filled input field with 'Мой ответ' on input >> nth=92
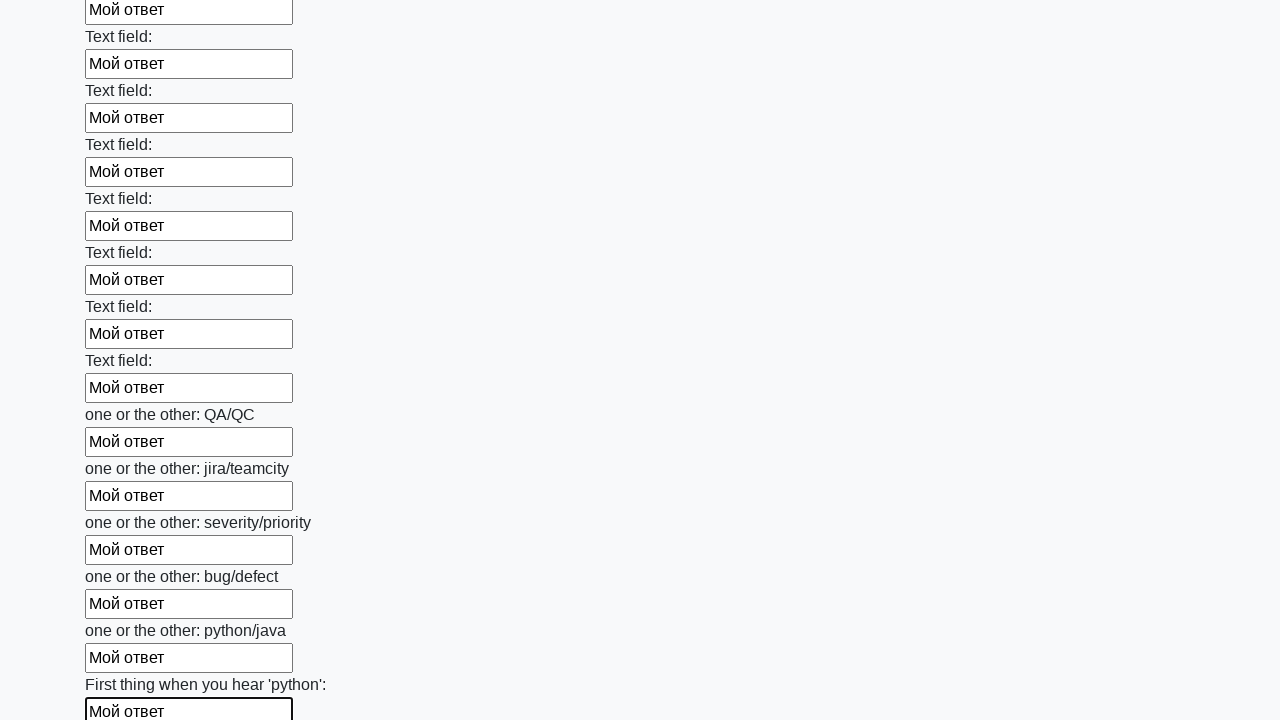

Filled input field with 'Мой ответ' on input >> nth=93
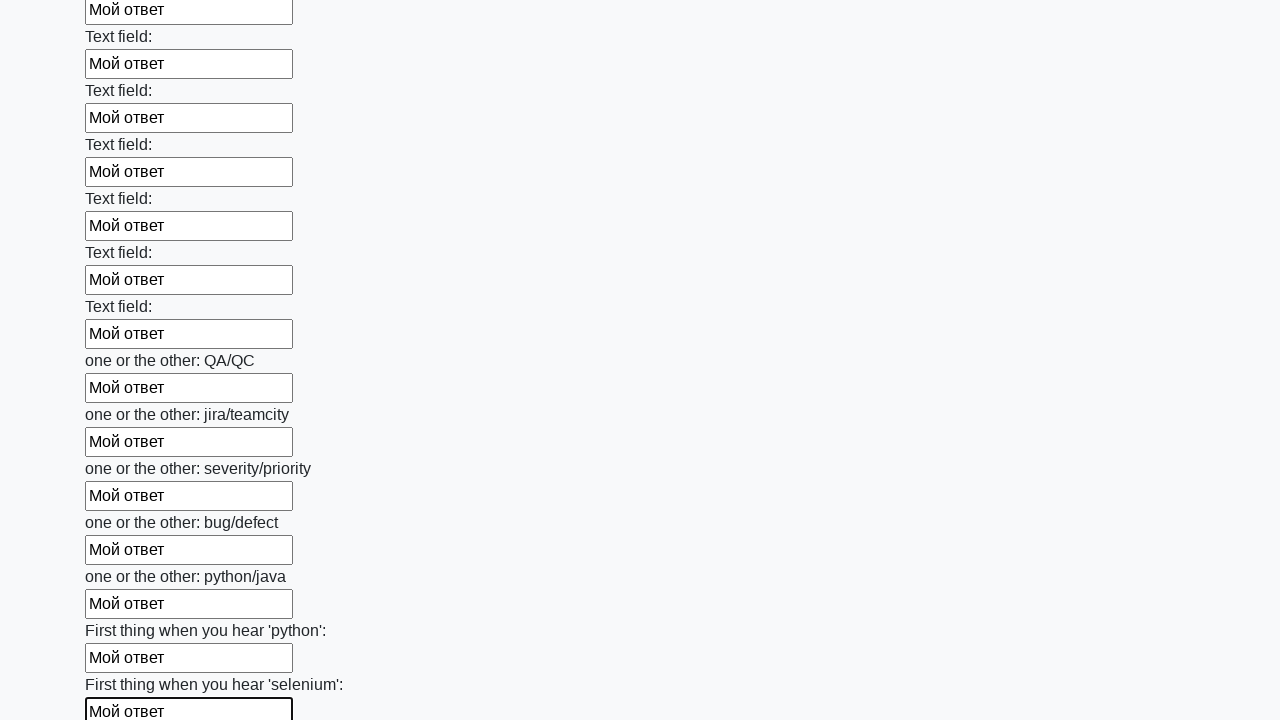

Filled input field with 'Мой ответ' on input >> nth=94
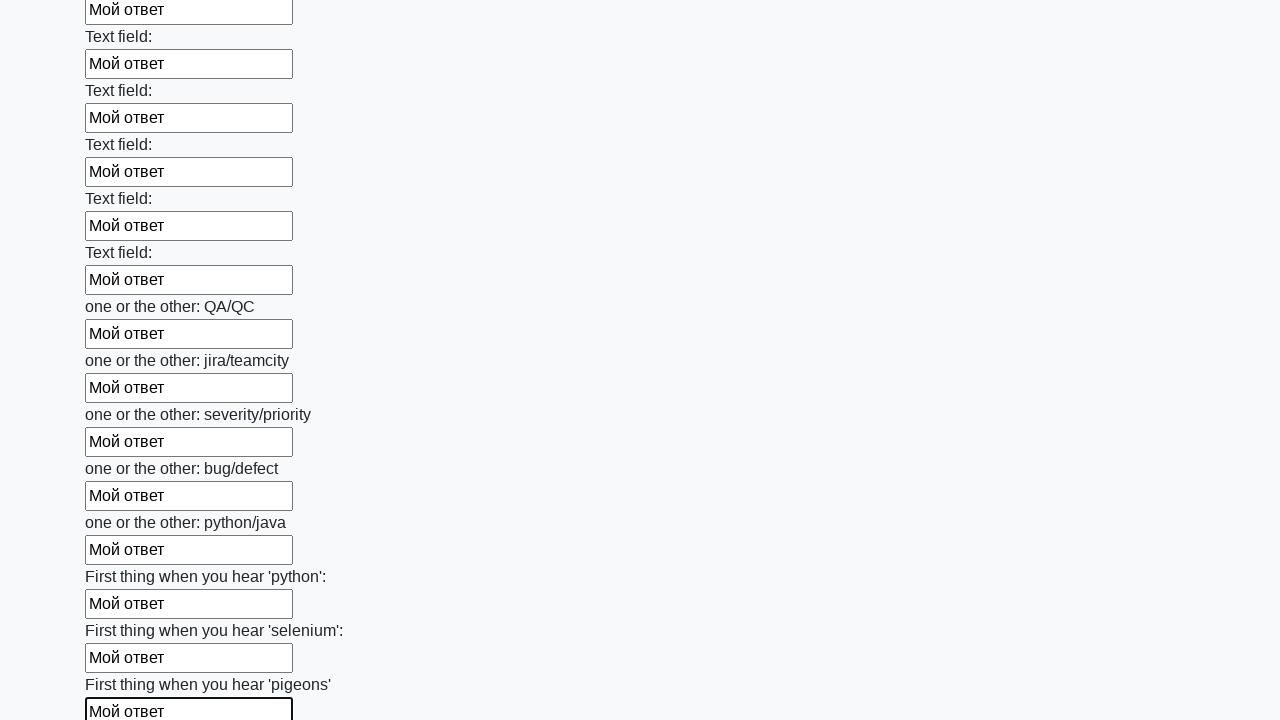

Filled input field with 'Мой ответ' on input >> nth=95
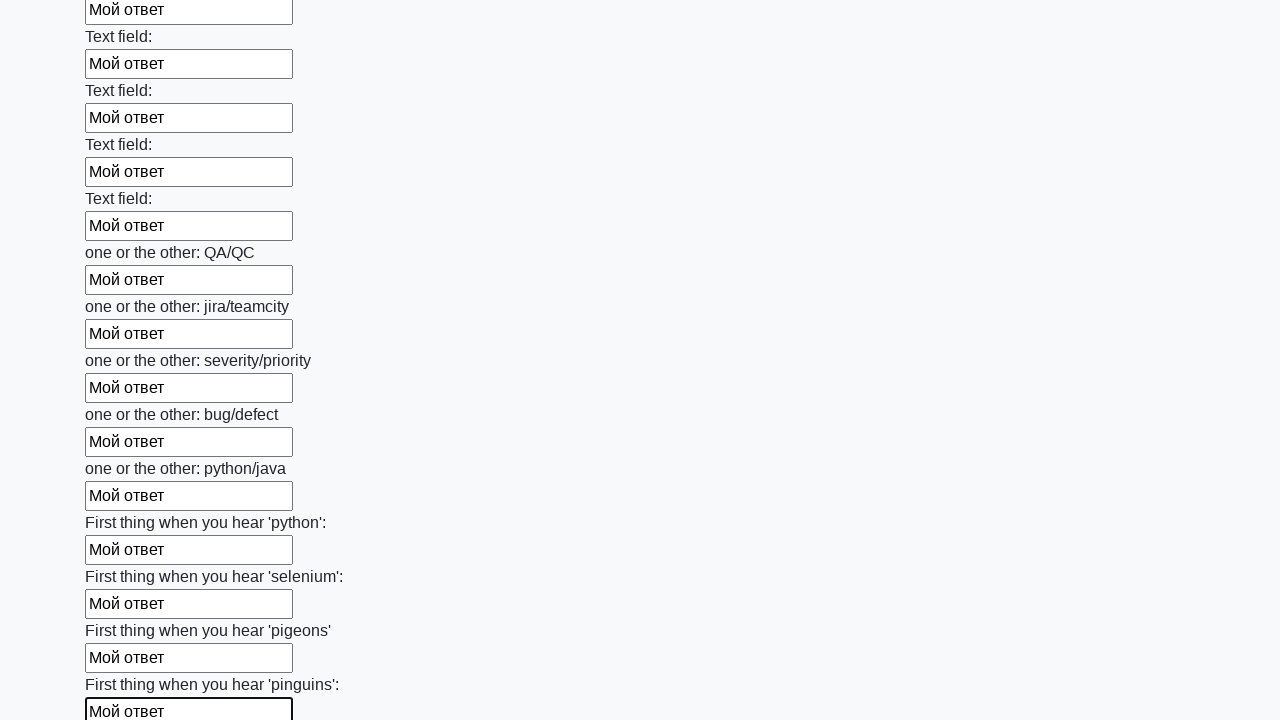

Filled input field with 'Мой ответ' on input >> nth=96
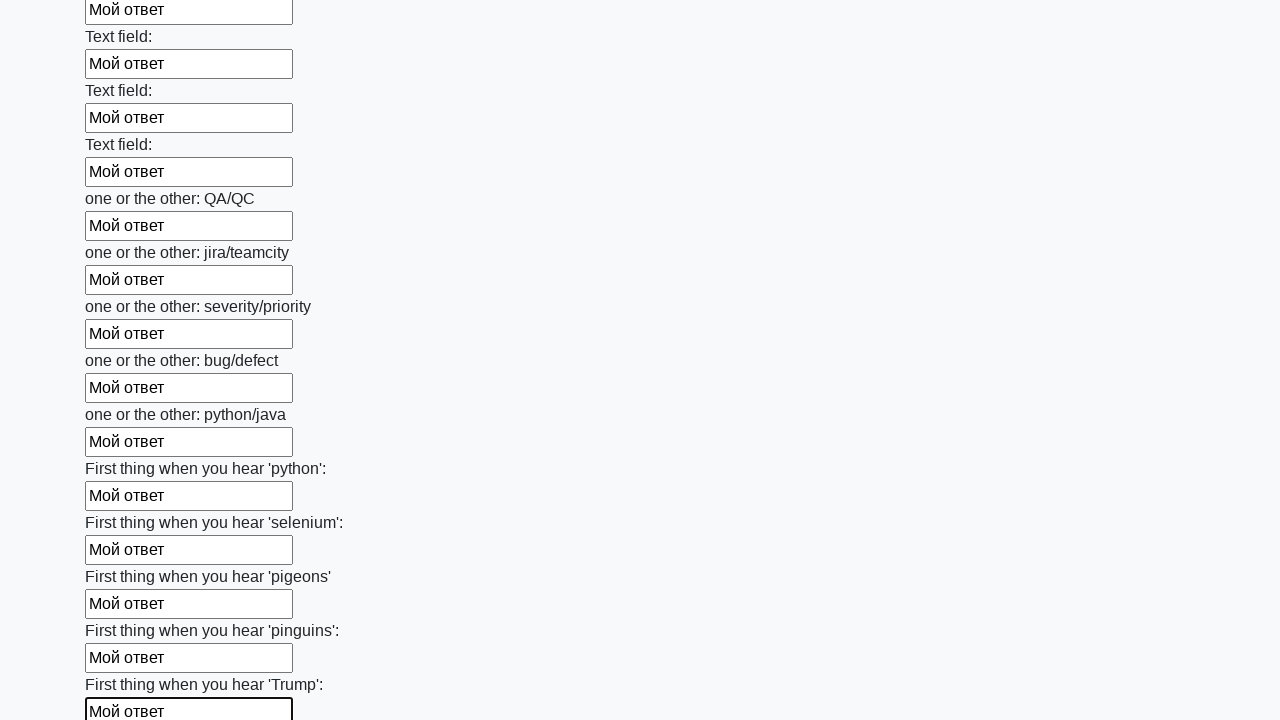

Filled input field with 'Мой ответ' on input >> nth=97
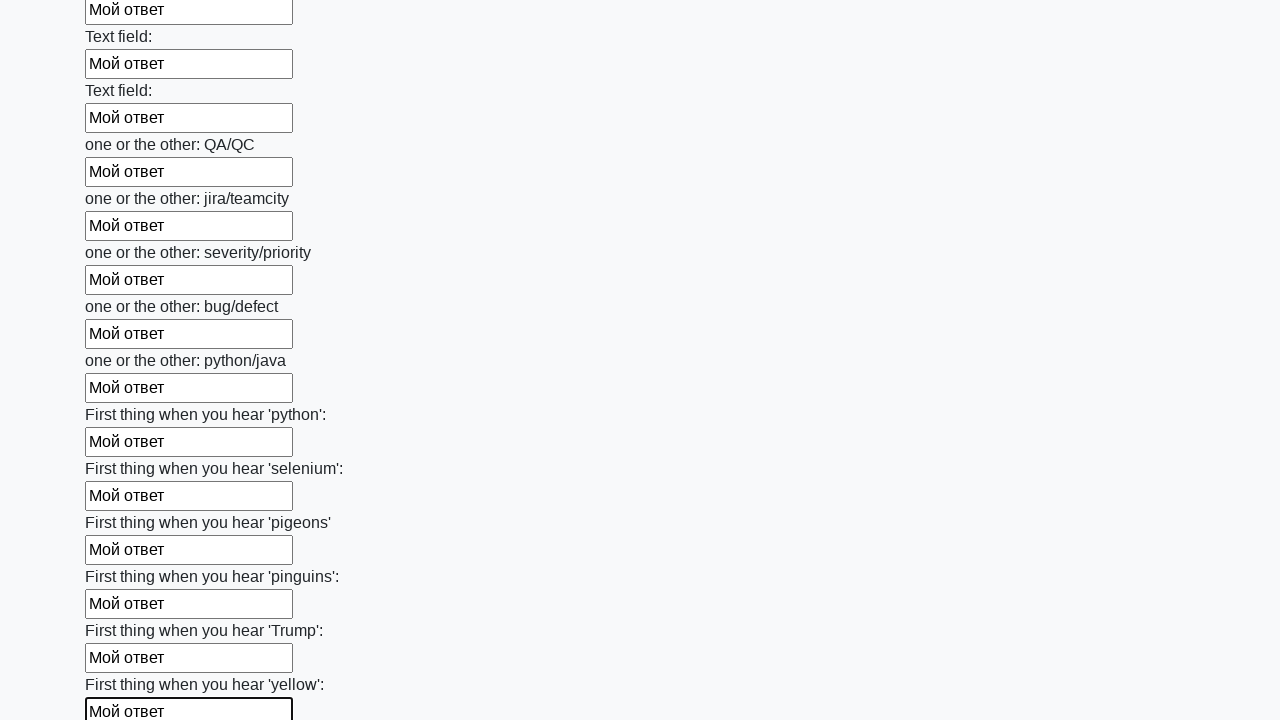

Filled input field with 'Мой ответ' on input >> nth=98
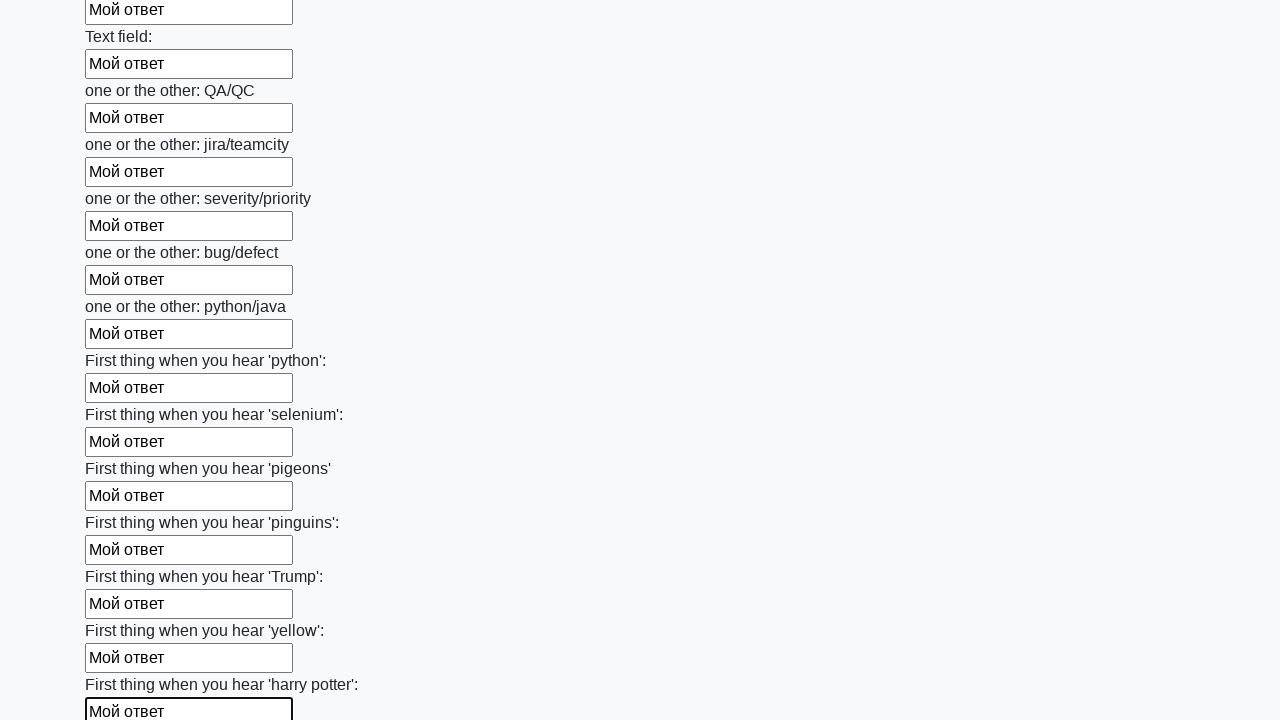

Filled input field with 'Мой ответ' on input >> nth=99
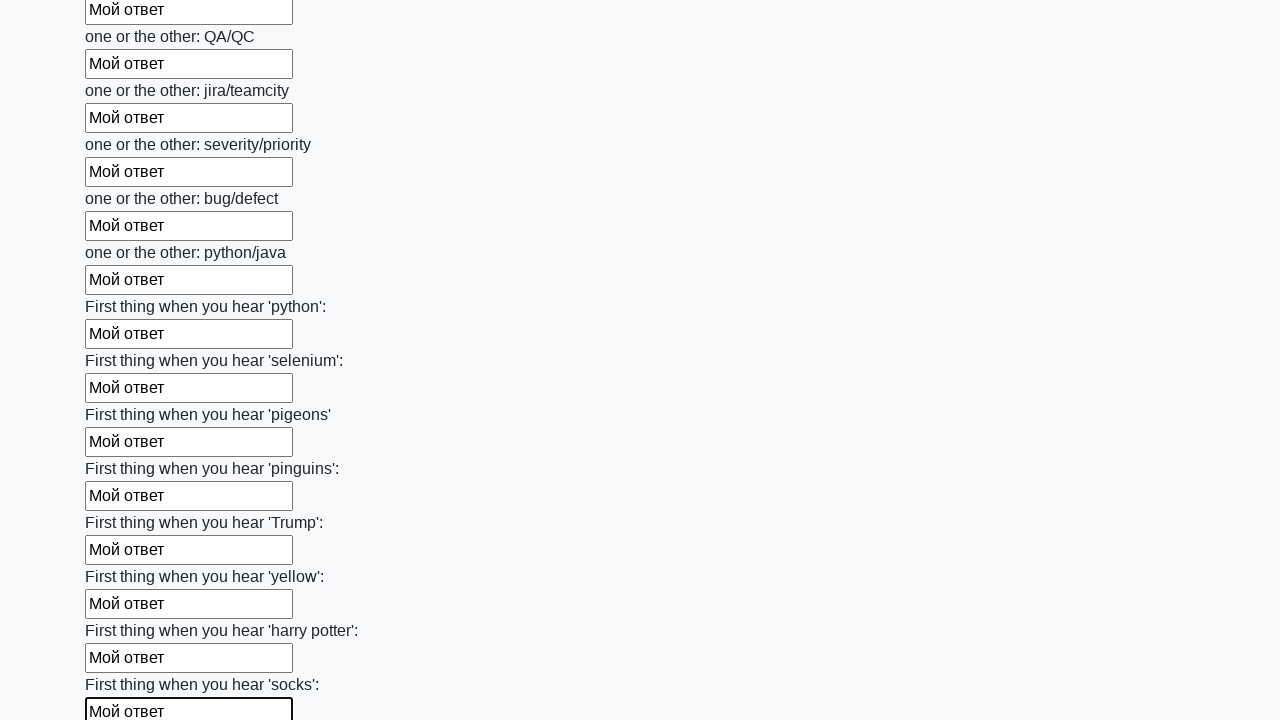

Clicked submit button to submit the form at (123, 611) on button.btn
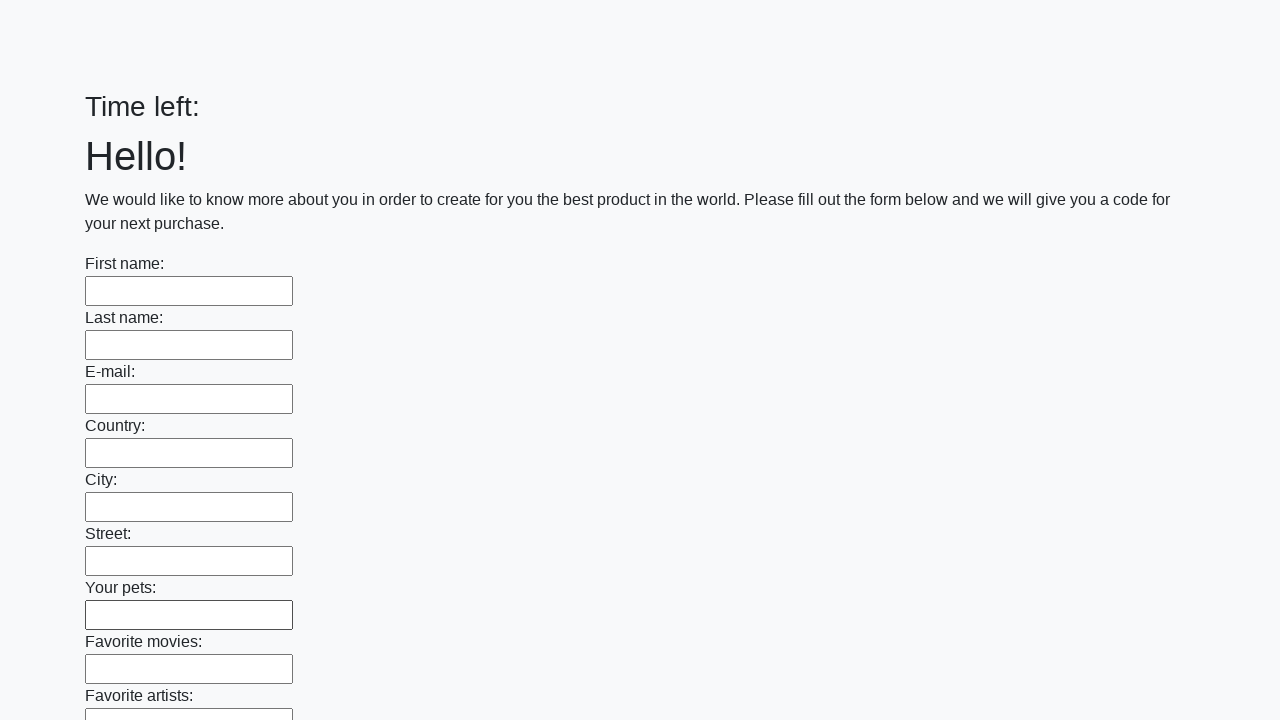

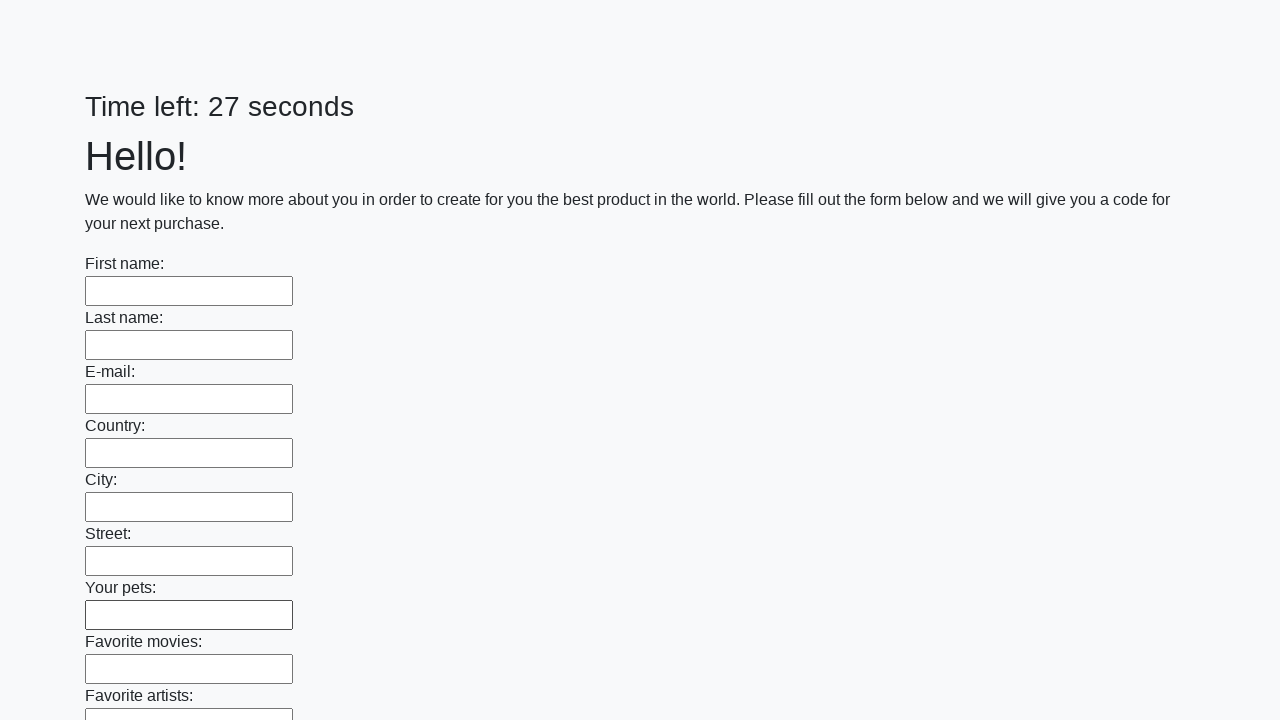